Navigates to a Sanskrit dhātu (verb root) reference page and scrolls to load all dynamically-loaded entries using infinite scroll, then verifies content has loaded.

Starting URL: https://ashtadhyayi.com/dhatu

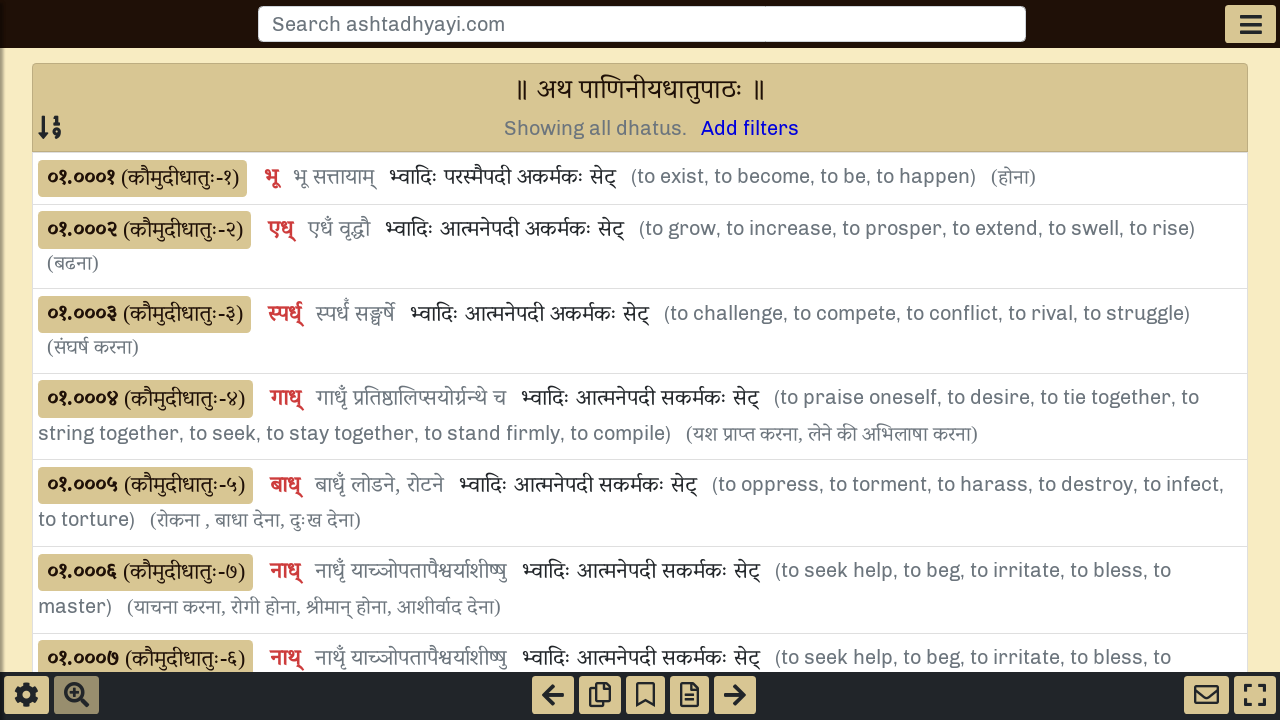

Waited for initial dhātu page content to load (div.href.d-inline selector found)
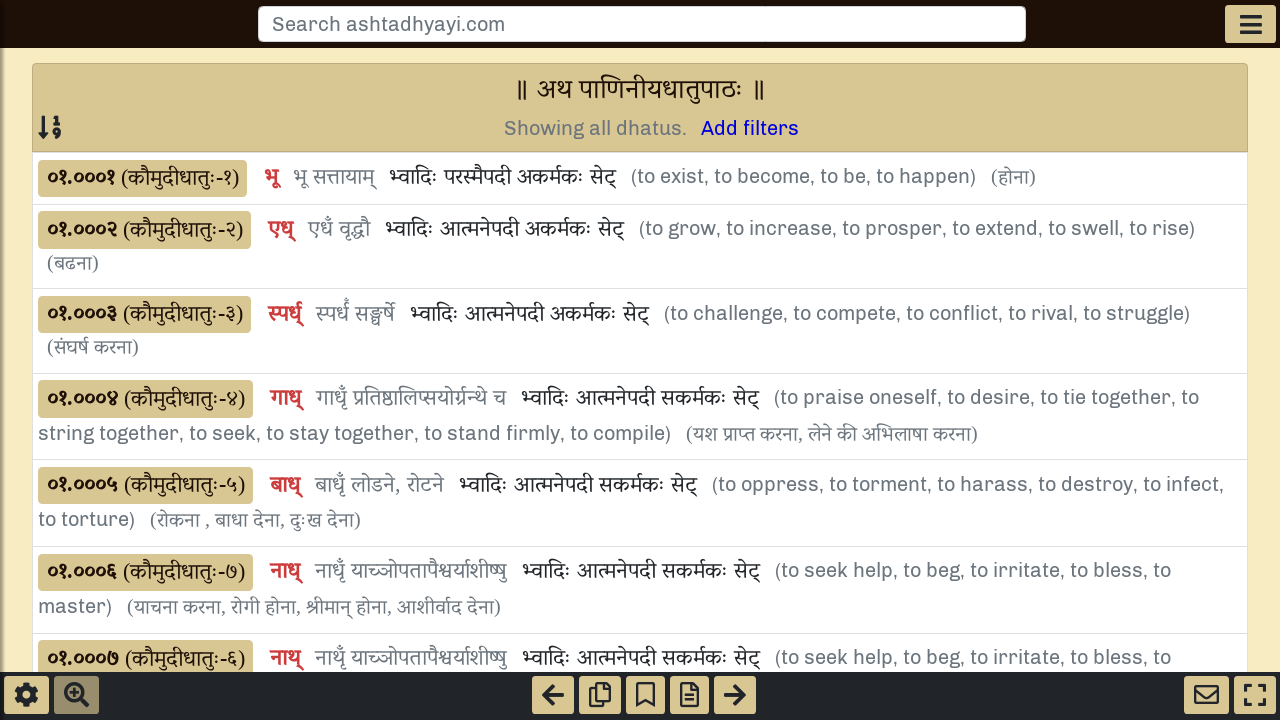

Retrieved initial scroll height from page
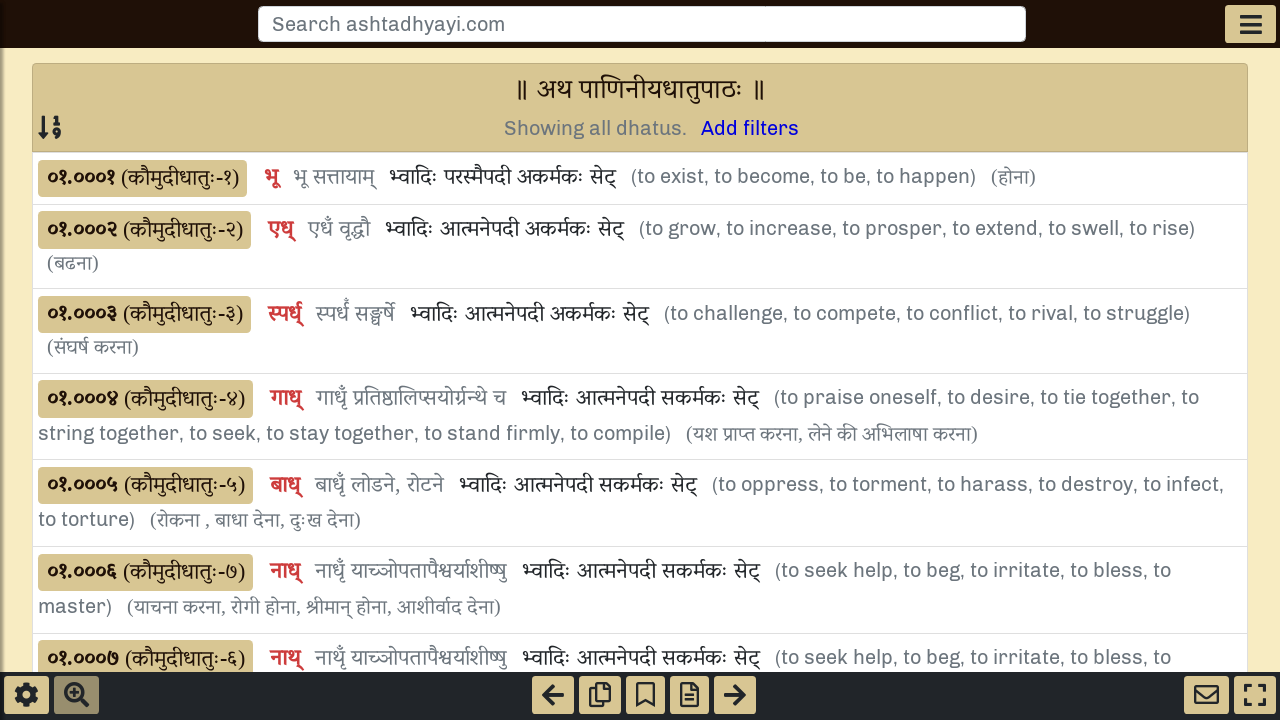

Scrolled to bottom of page to trigger infinite scroll loading
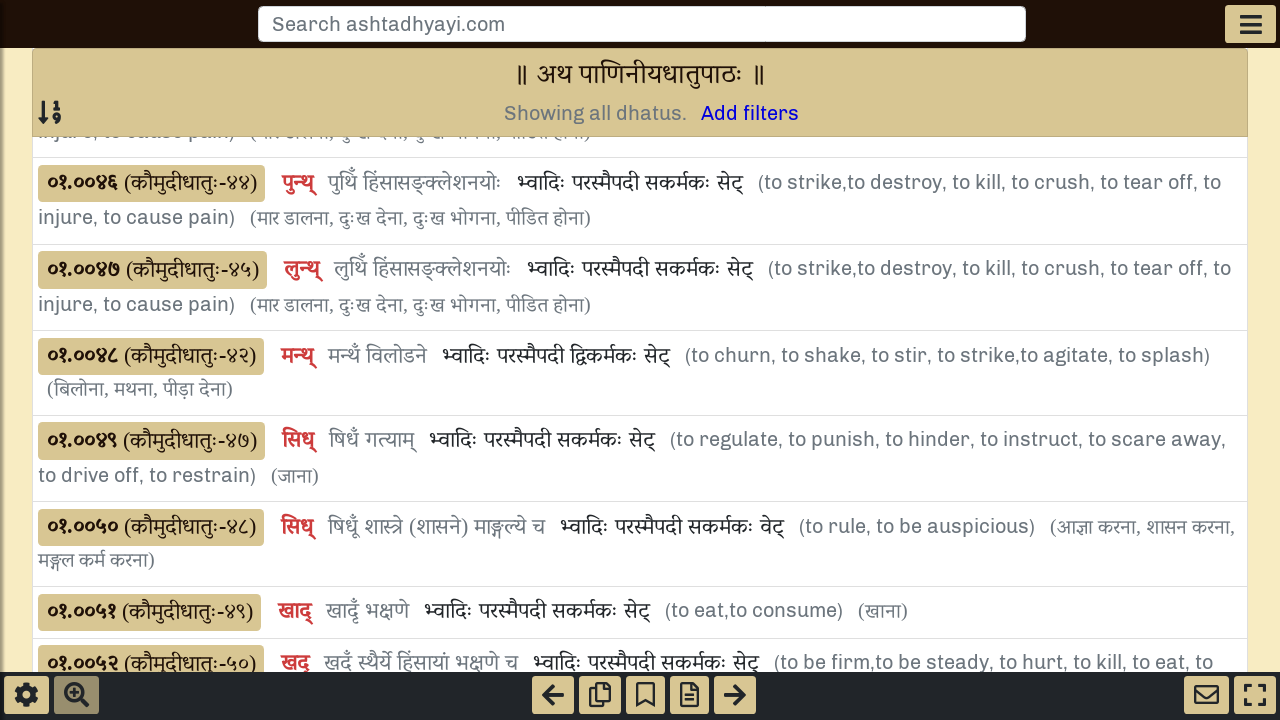

Waited 1500ms for dynamically-loaded dhātu entries to appear
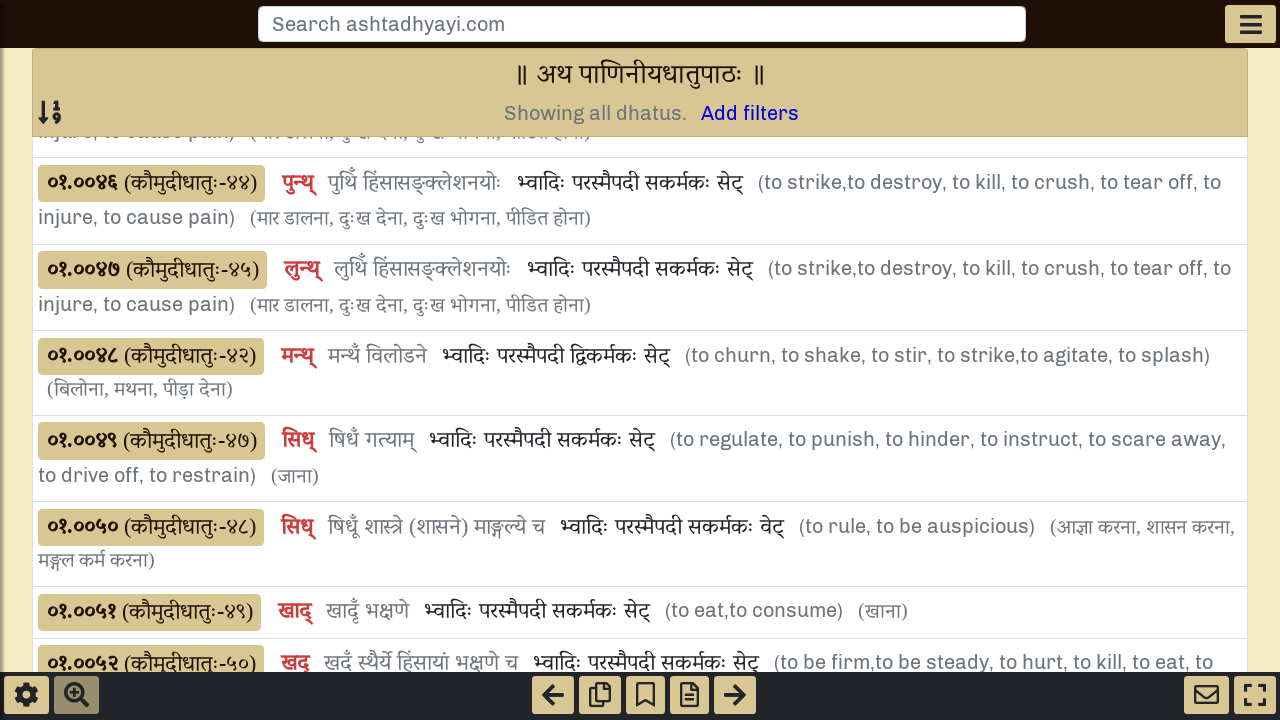

Retrieved updated scroll height to check for more content
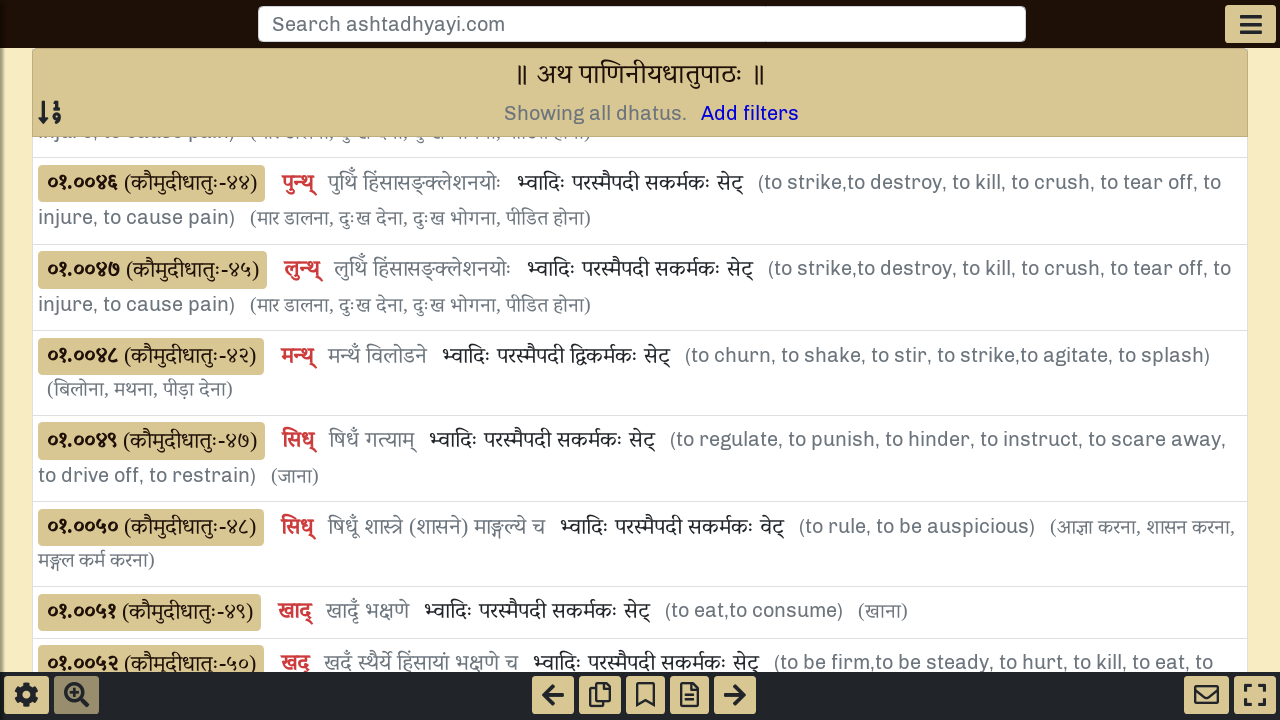

Scrolled to bottom of page to trigger infinite scroll loading
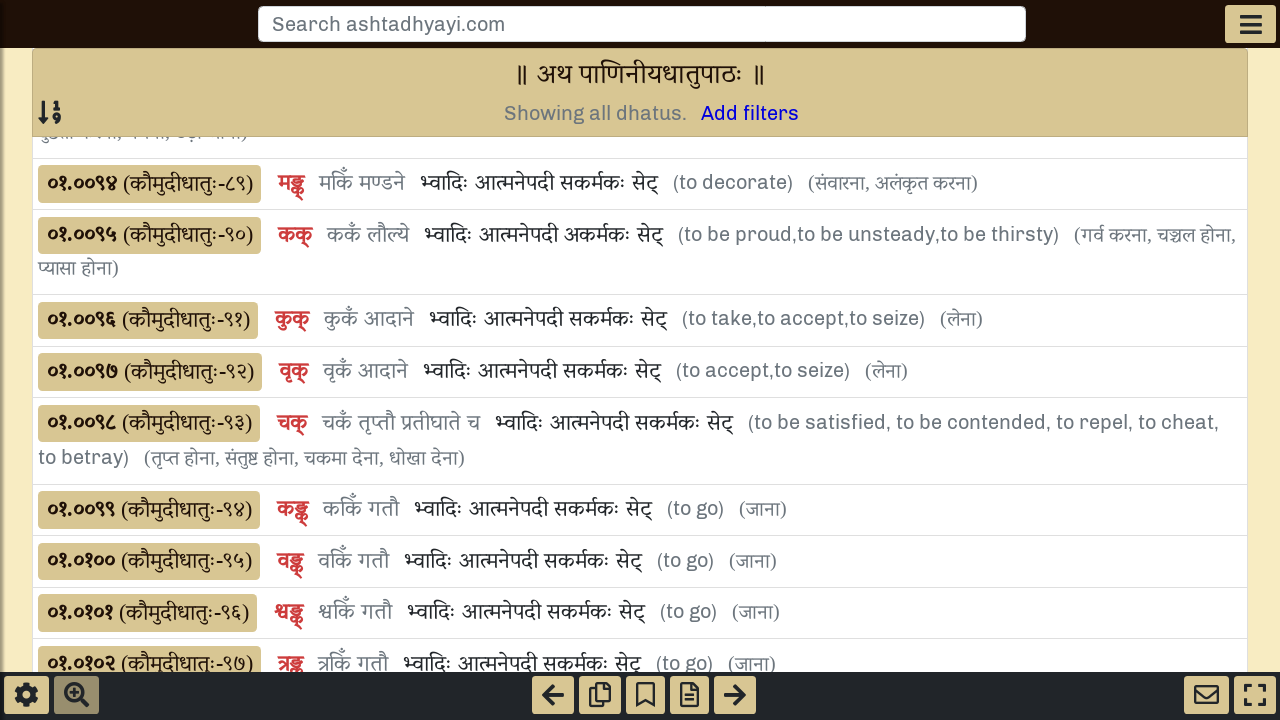

Waited 1500ms for dynamically-loaded dhātu entries to appear
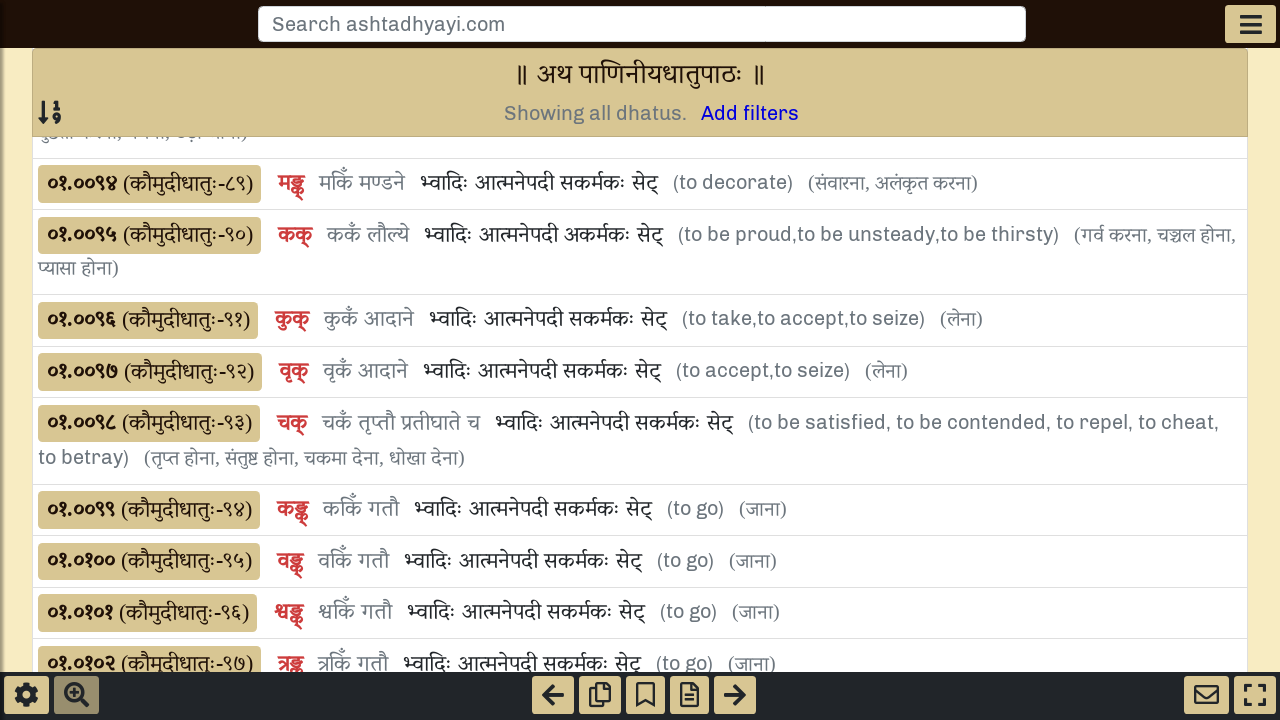

Retrieved updated scroll height to check for more content
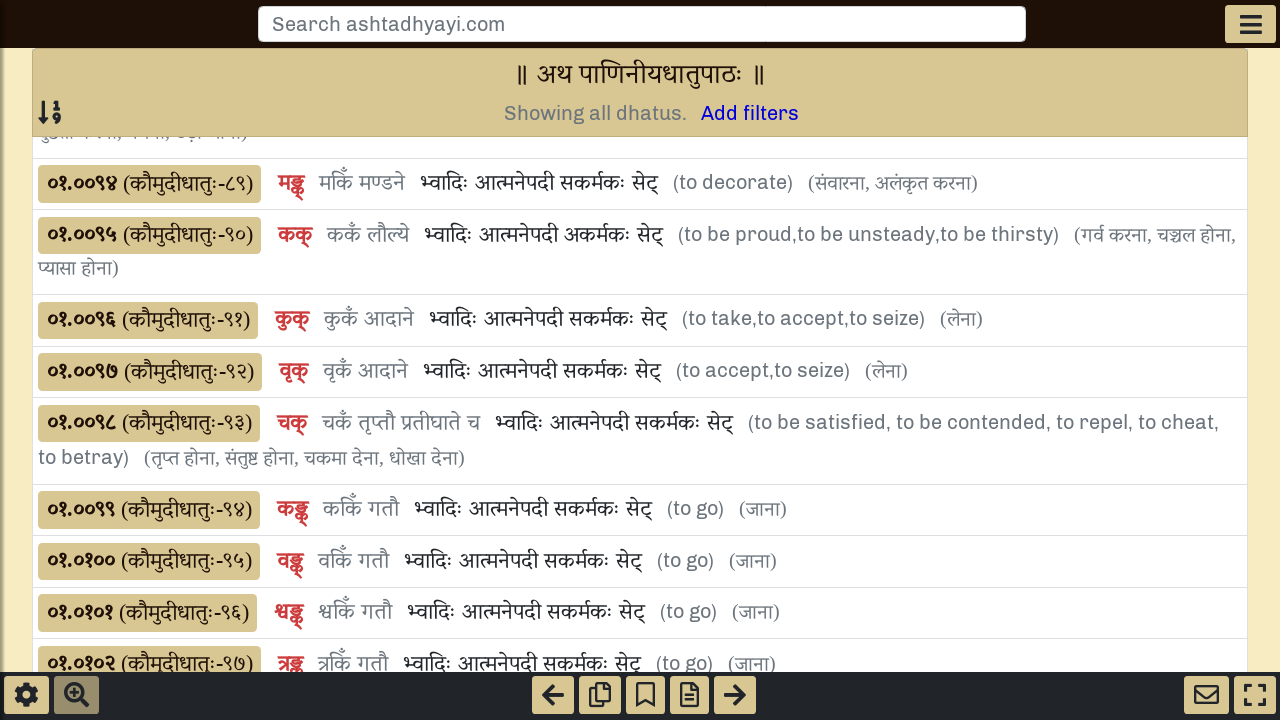

Scrolled to bottom of page to trigger infinite scroll loading
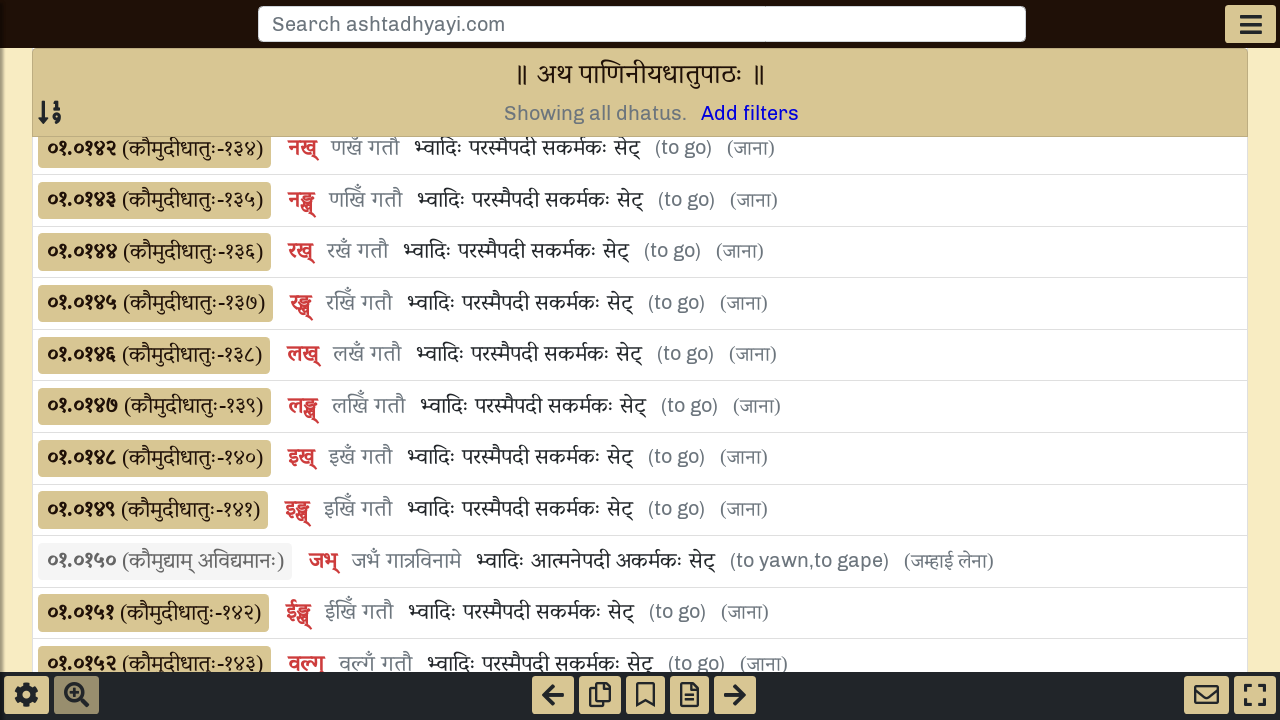

Waited 1500ms for dynamically-loaded dhātu entries to appear
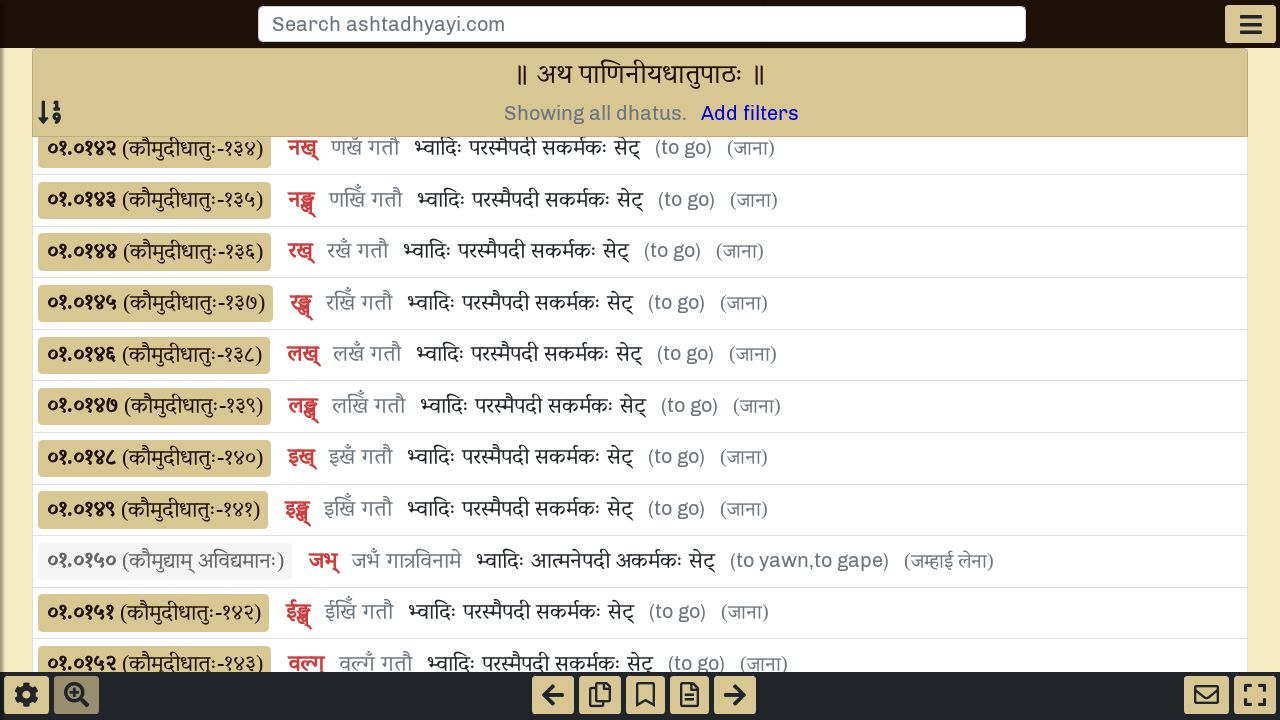

Retrieved updated scroll height to check for more content
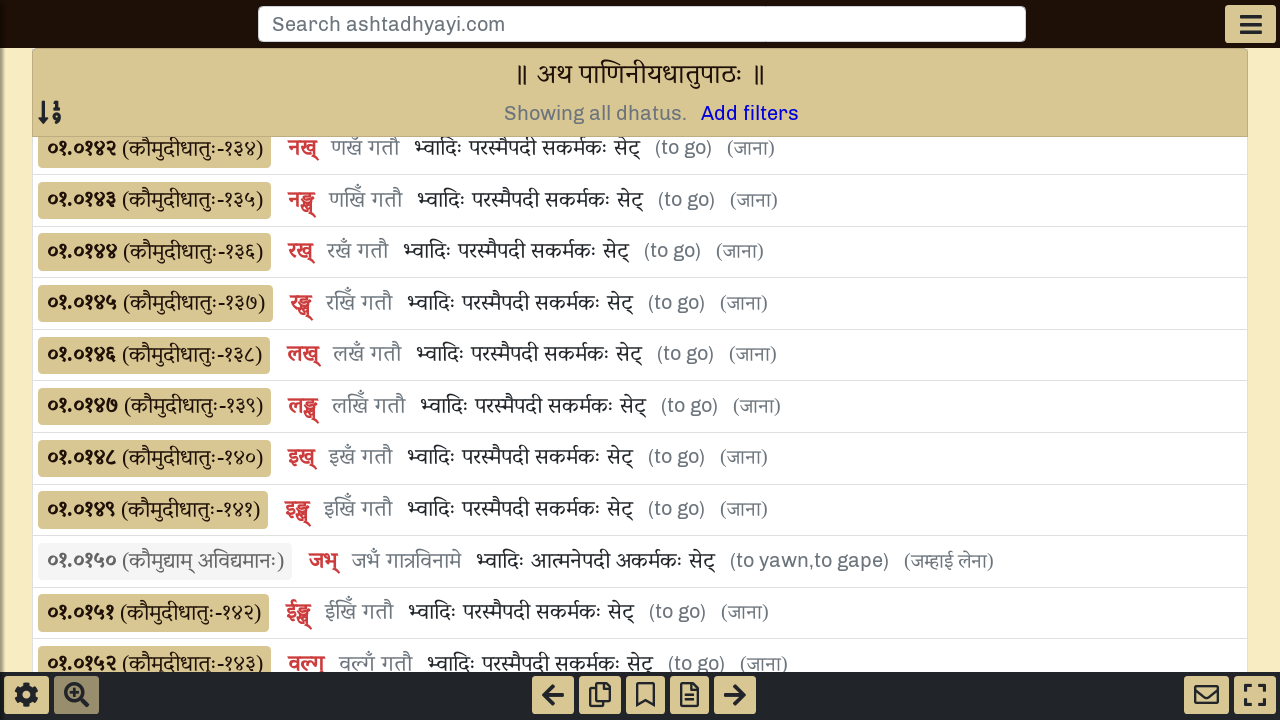

Scrolled to bottom of page to trigger infinite scroll loading
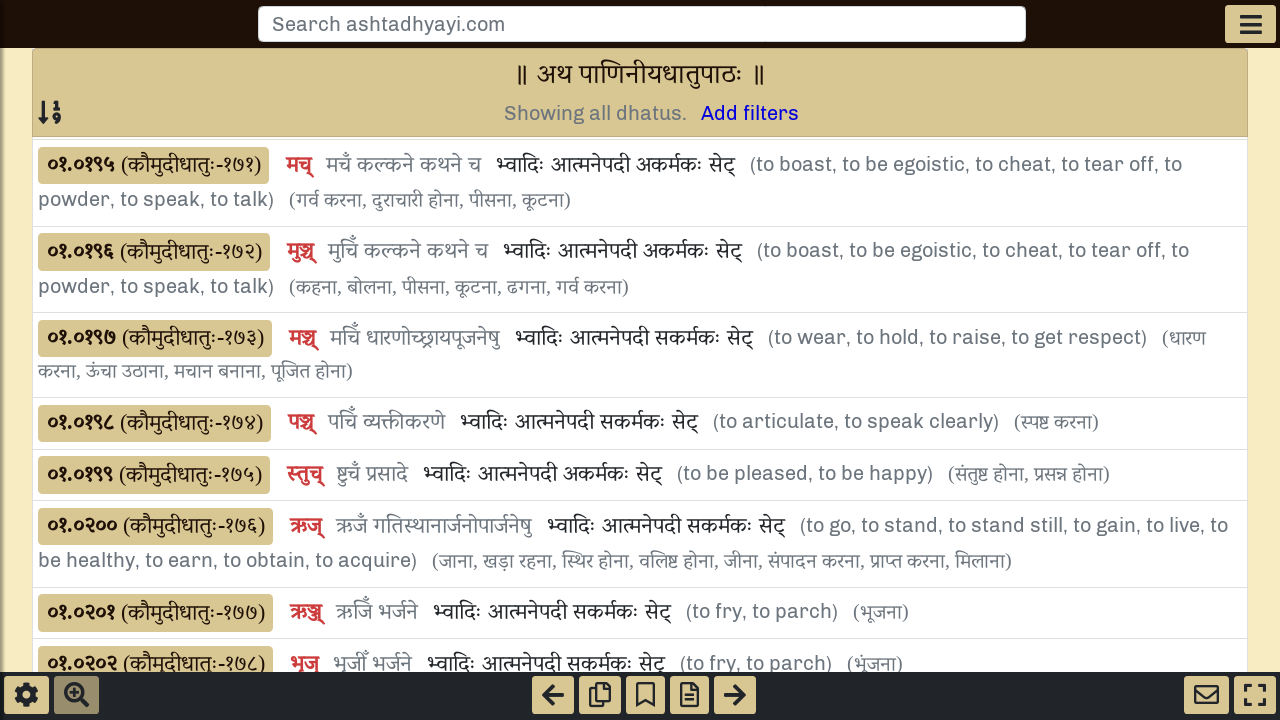

Waited 1500ms for dynamically-loaded dhātu entries to appear
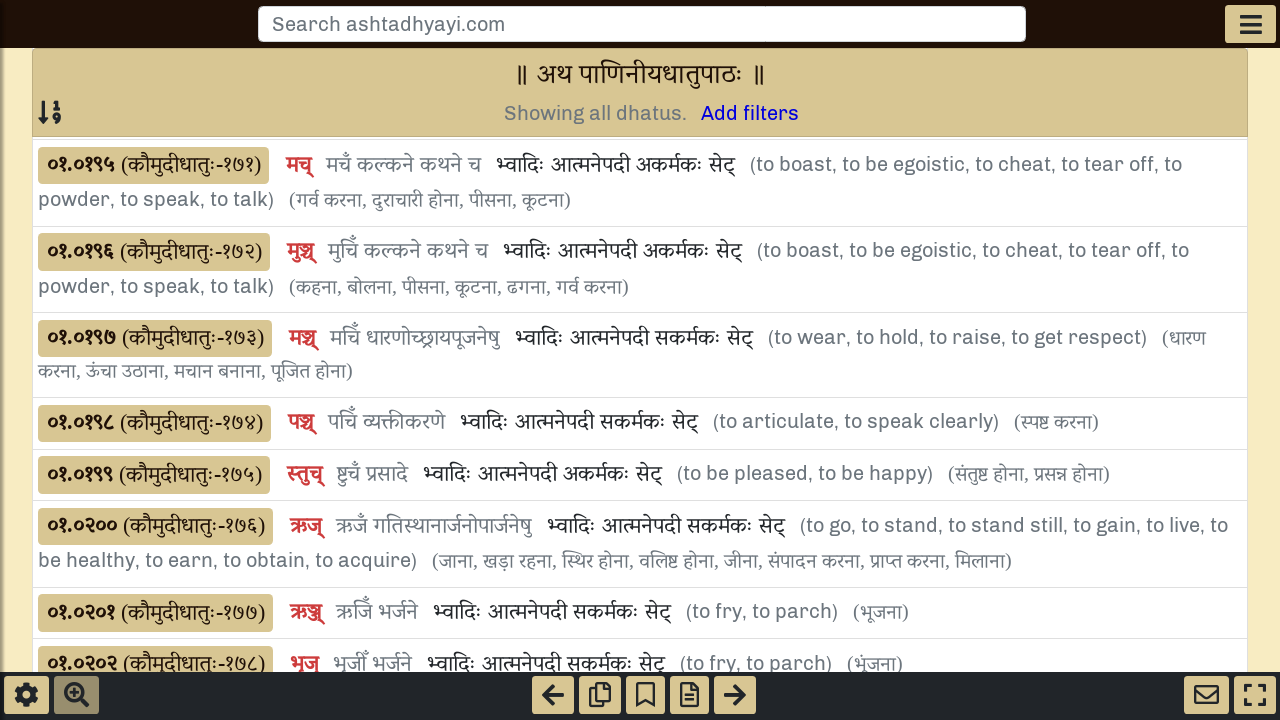

Retrieved updated scroll height to check for more content
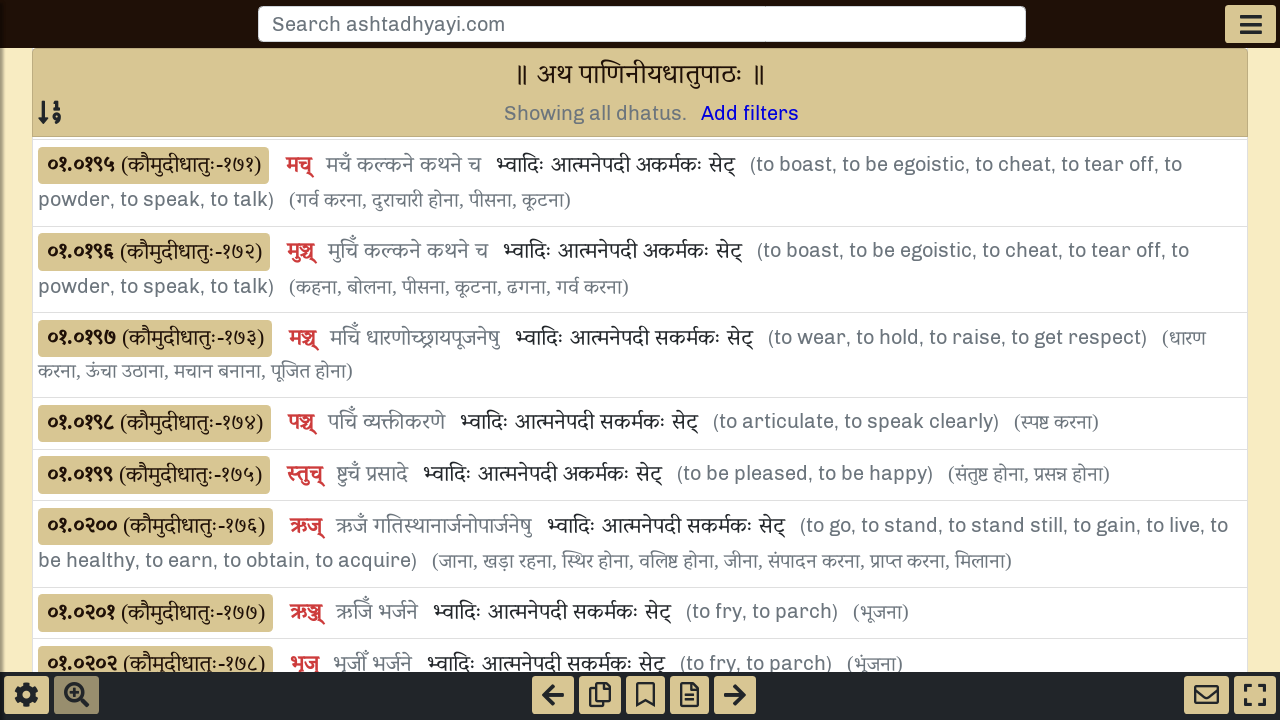

Scrolled to bottom of page to trigger infinite scroll loading
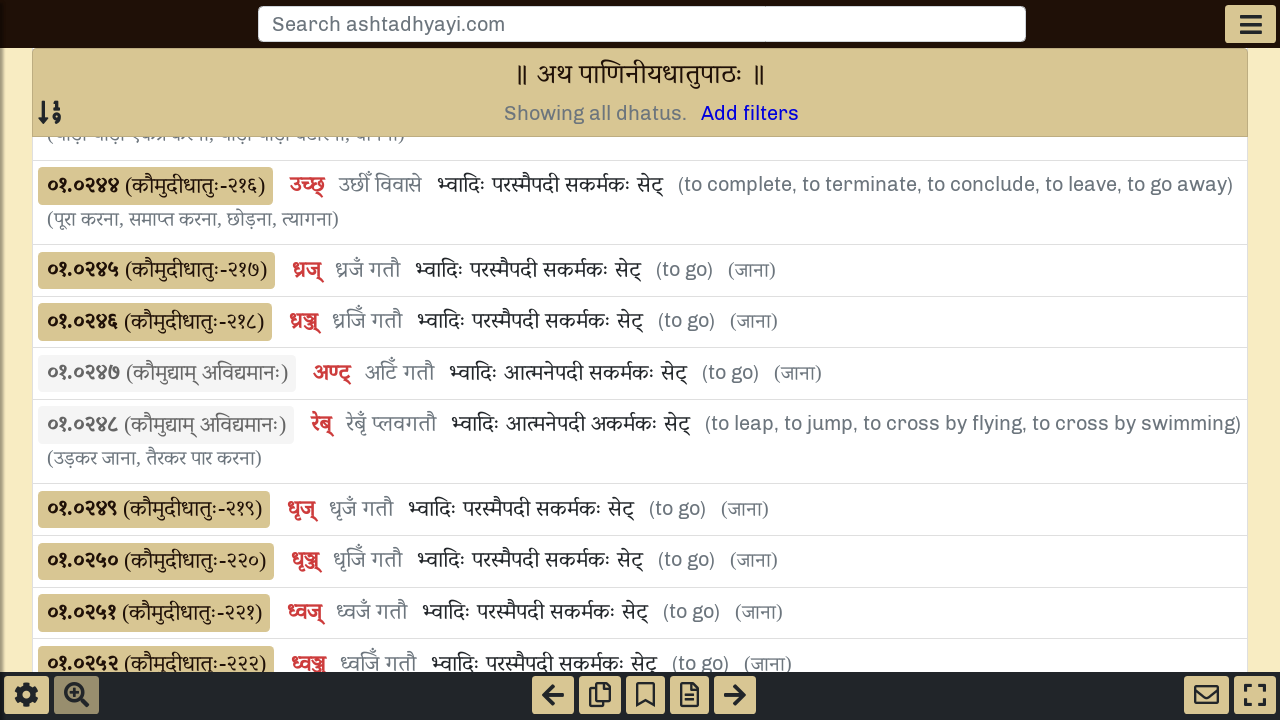

Waited 1500ms for dynamically-loaded dhātu entries to appear
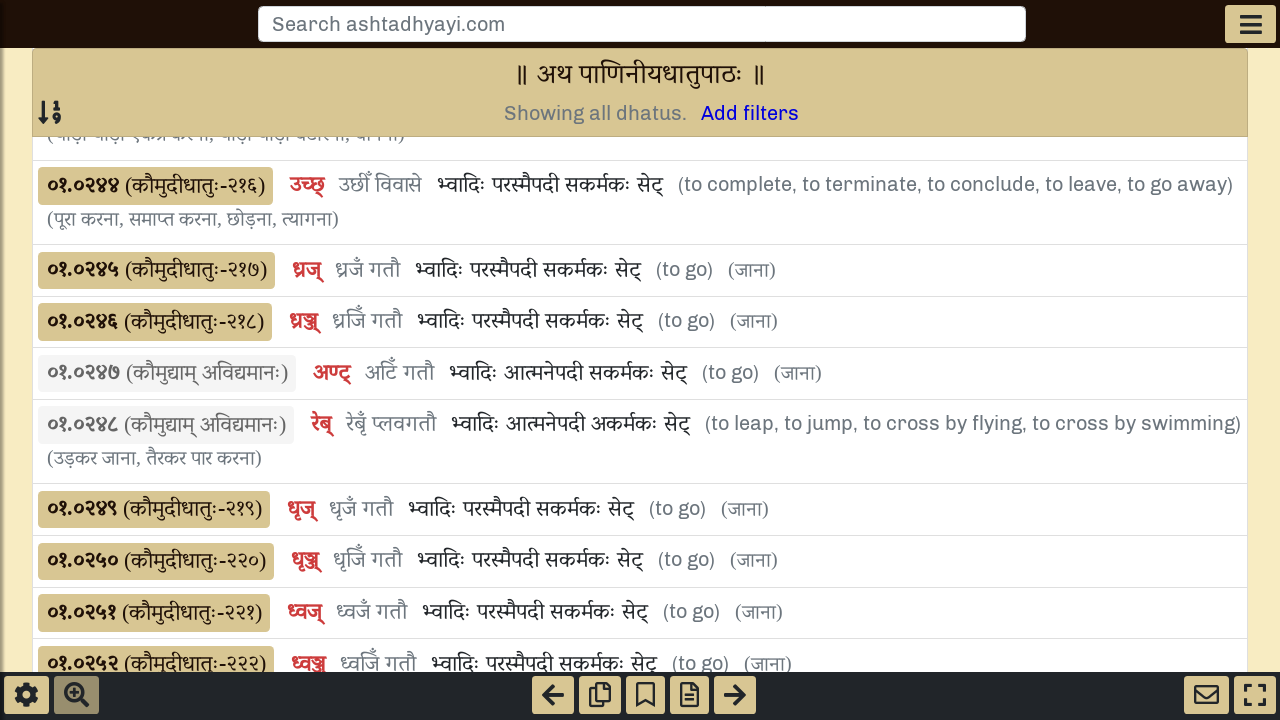

Retrieved updated scroll height to check for more content
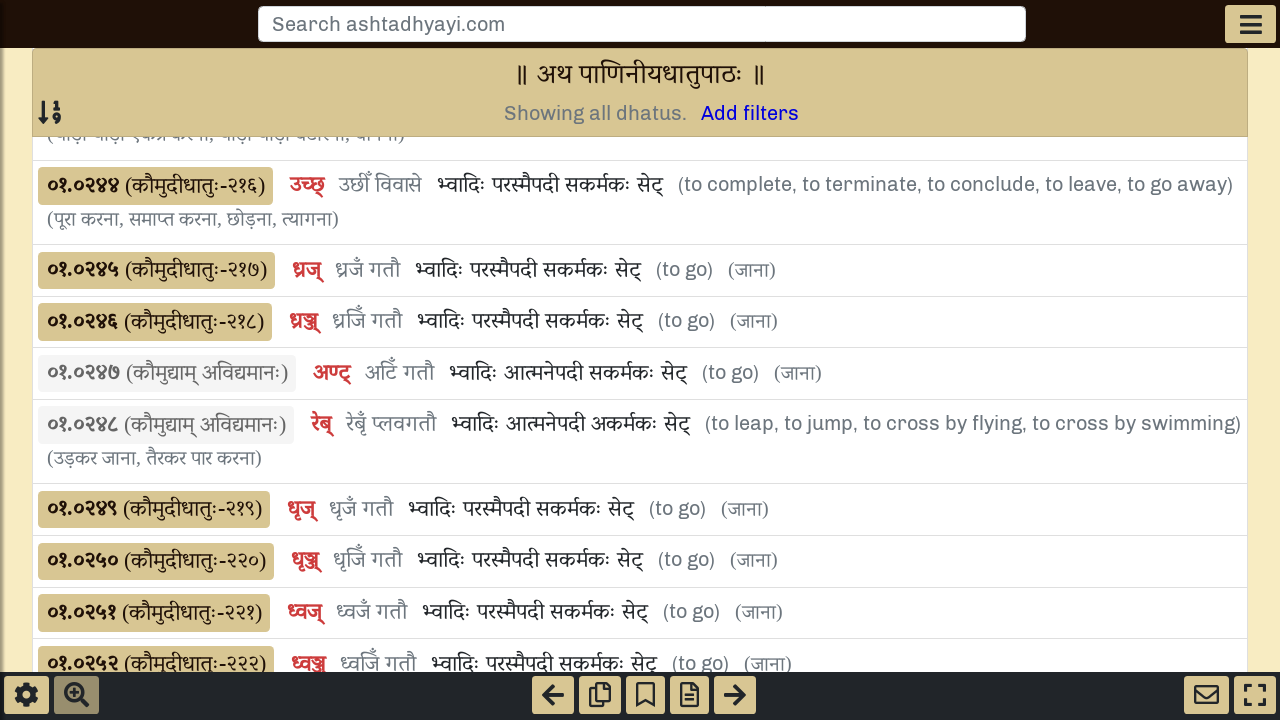

Scrolled to bottom of page to trigger infinite scroll loading
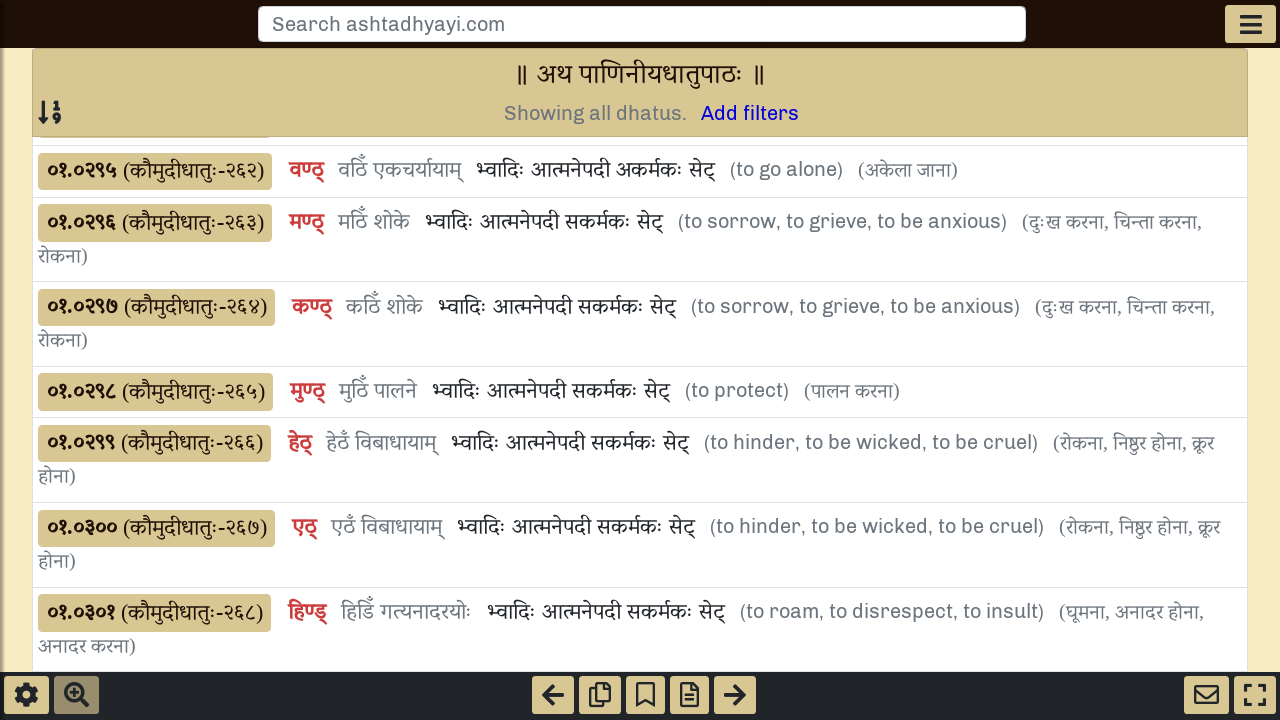

Waited 1500ms for dynamically-loaded dhātu entries to appear
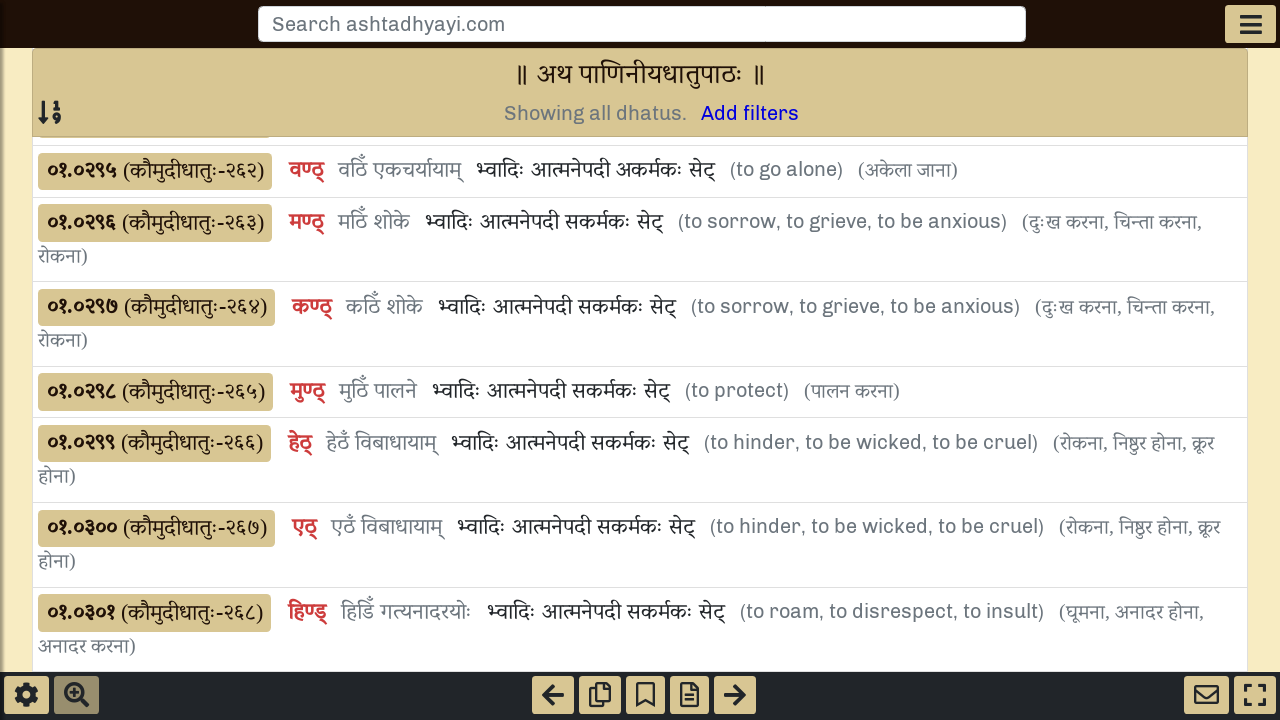

Retrieved updated scroll height to check for more content
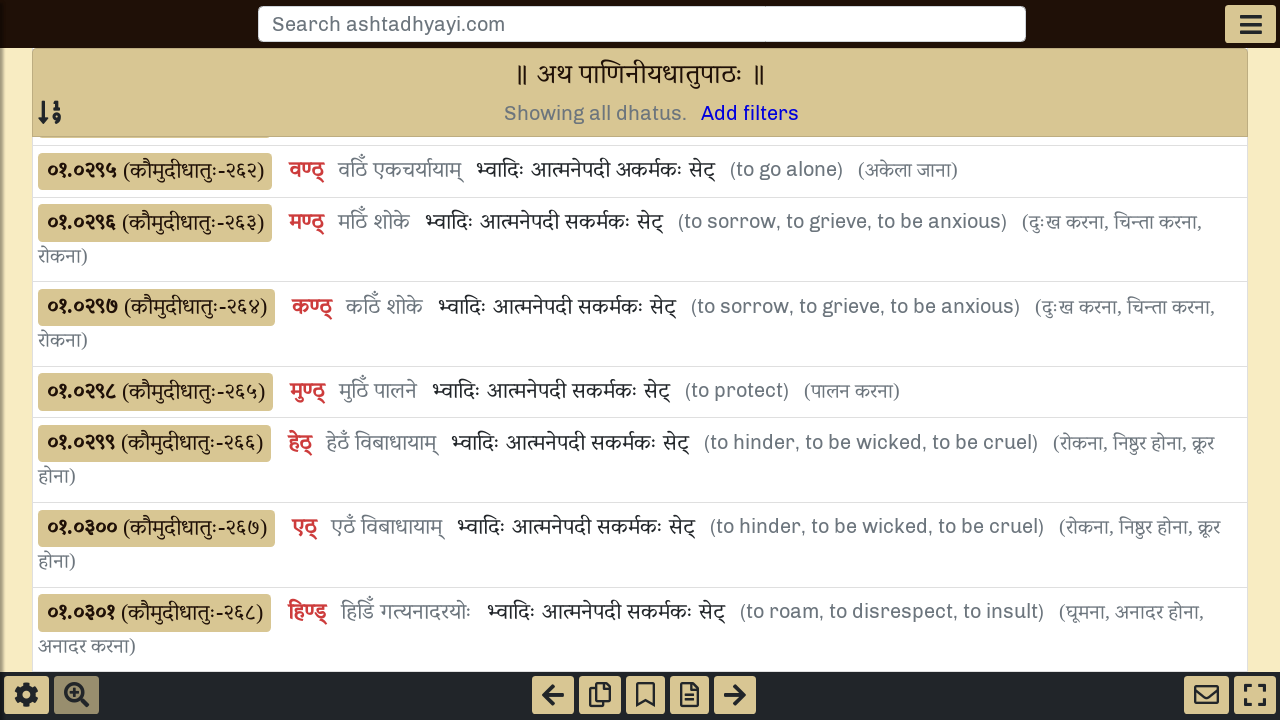

Scrolled to bottom of page to trigger infinite scroll loading
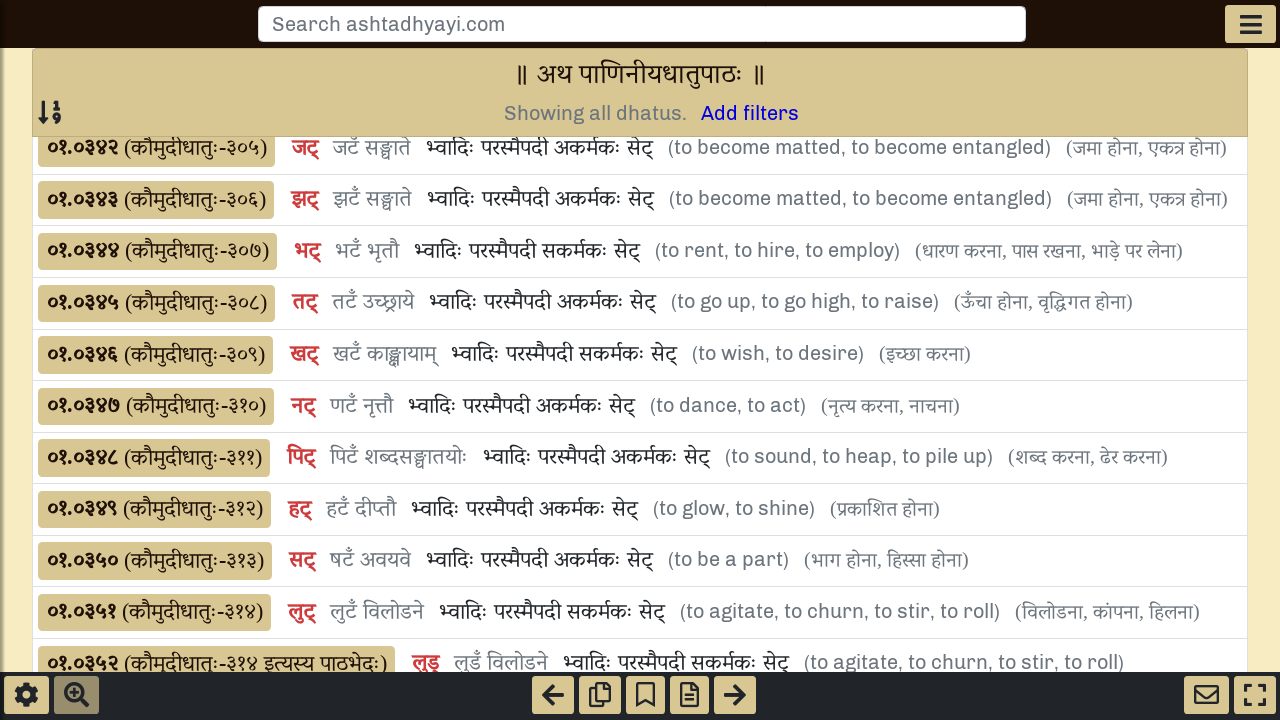

Waited 1500ms for dynamically-loaded dhātu entries to appear
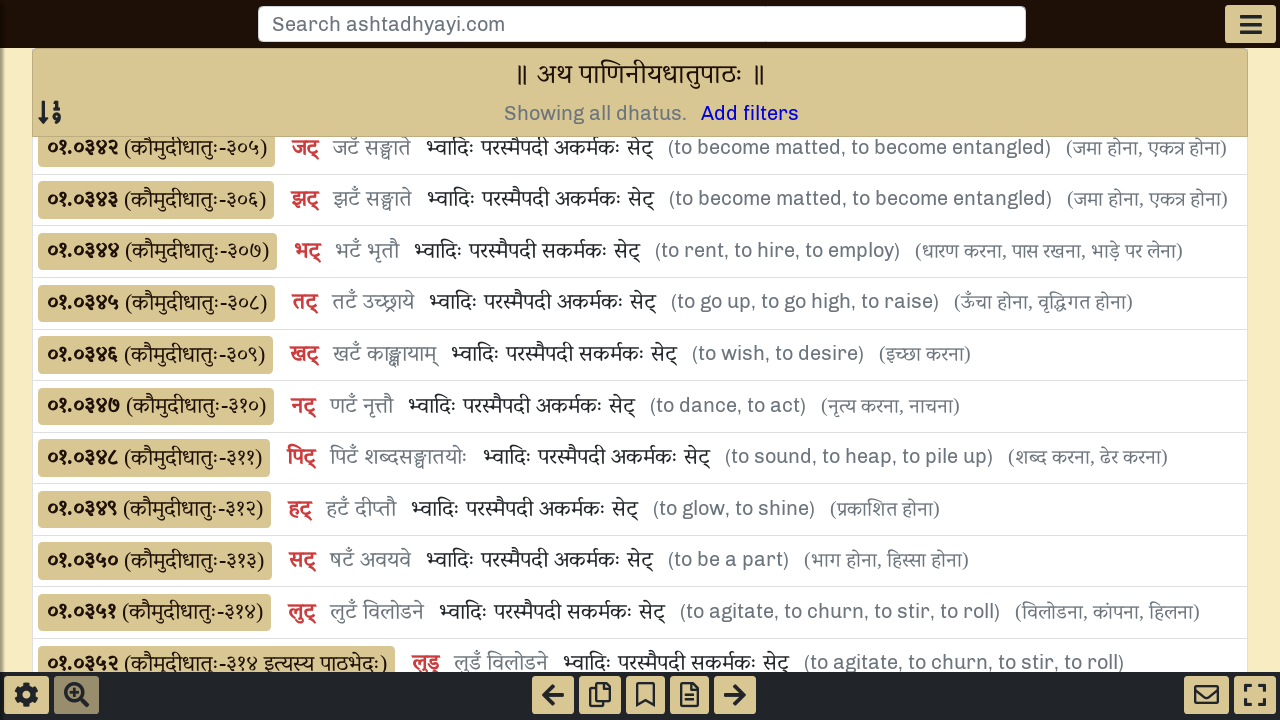

Retrieved updated scroll height to check for more content
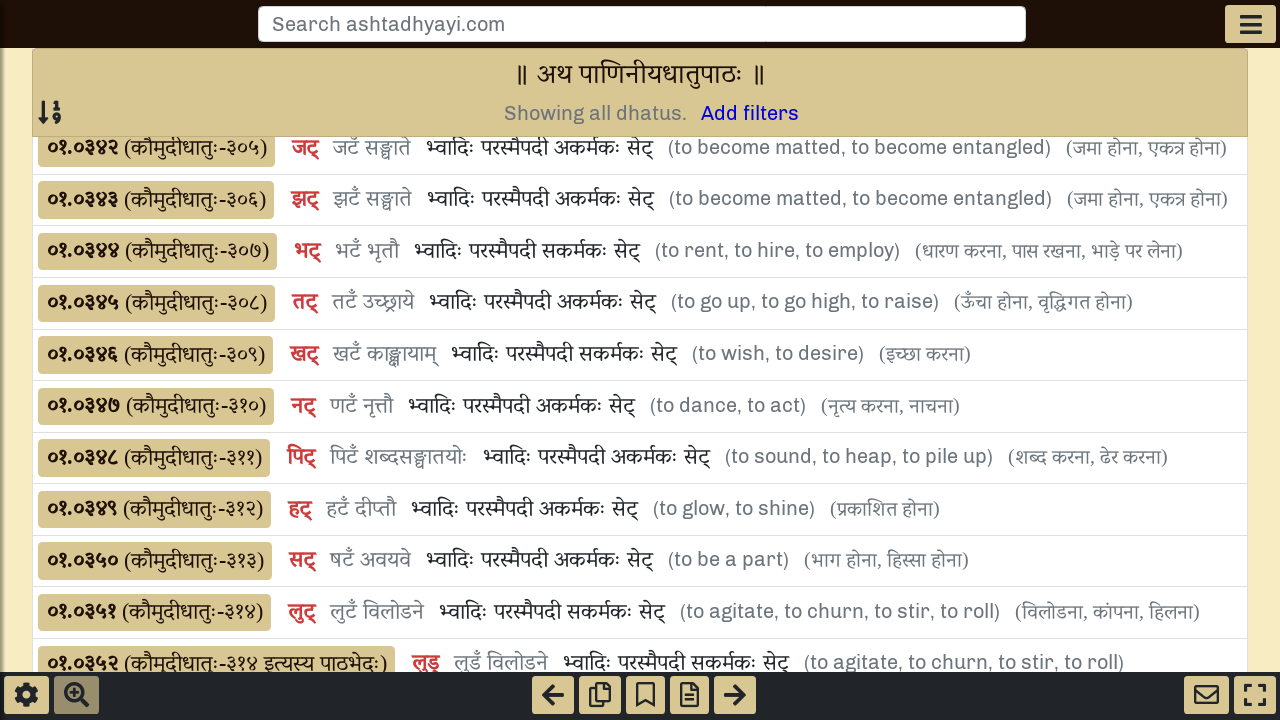

Scrolled to bottom of page to trigger infinite scroll loading
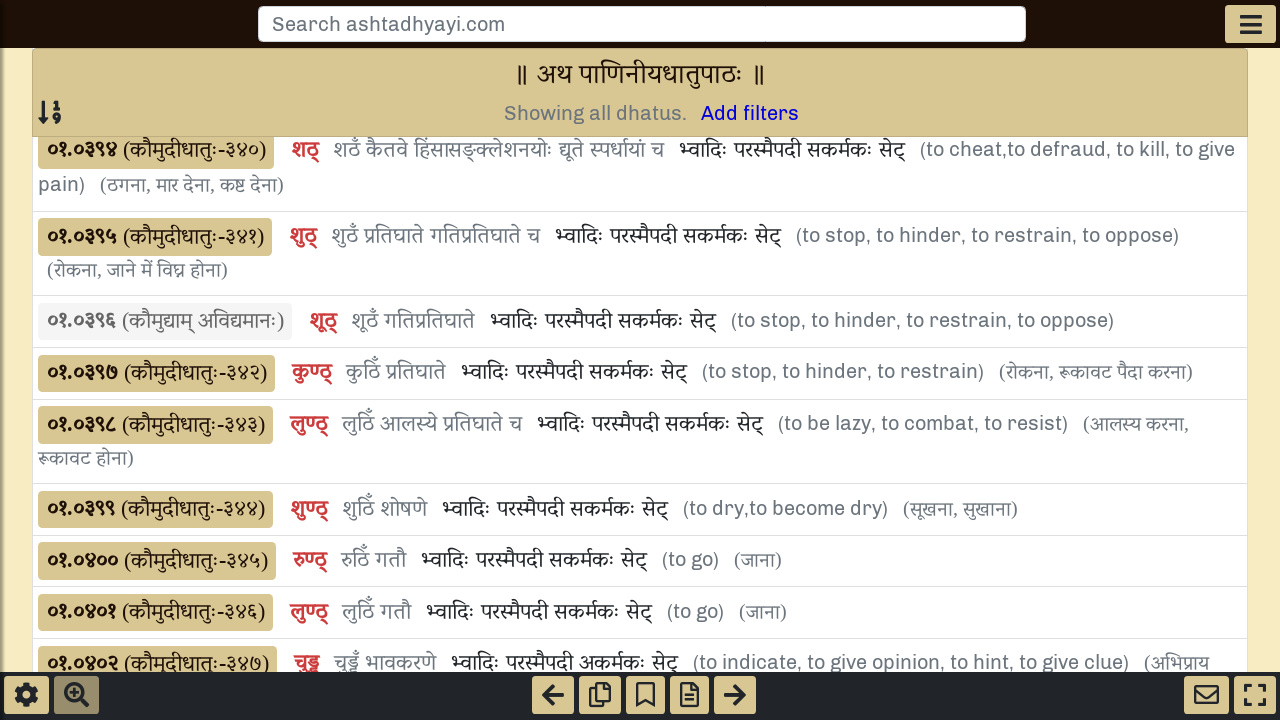

Waited 1500ms for dynamically-loaded dhātu entries to appear
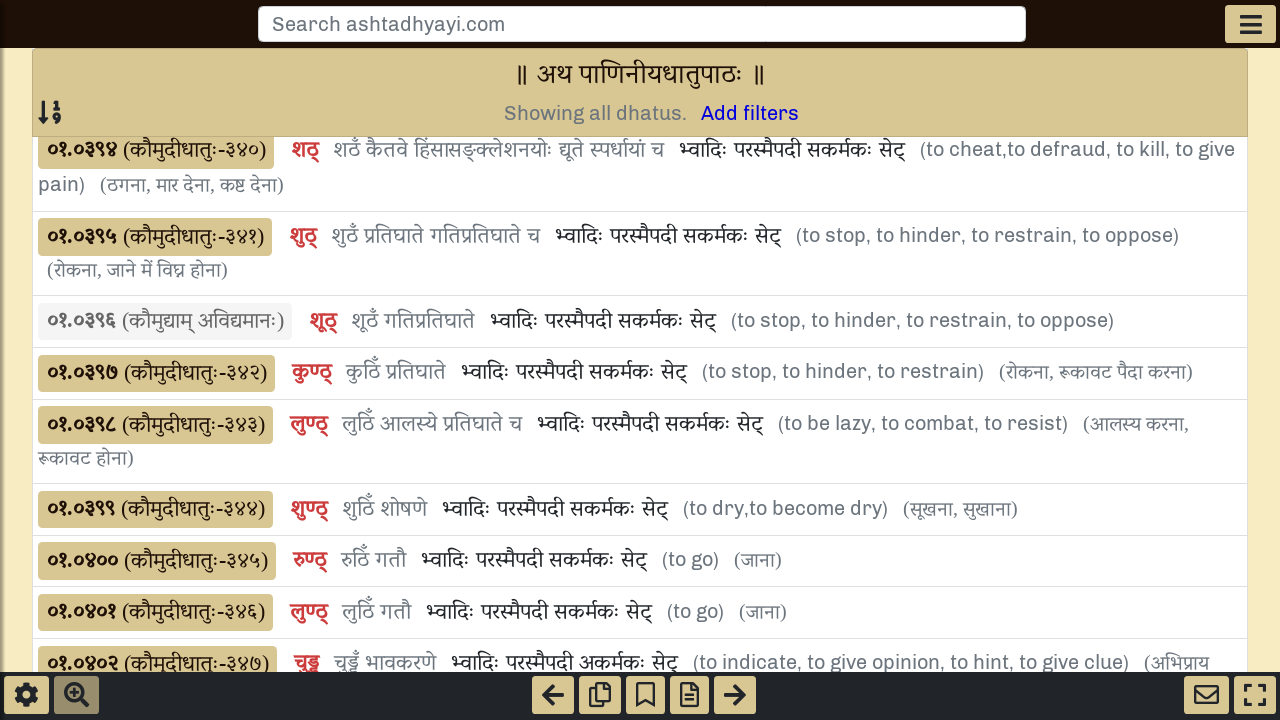

Retrieved updated scroll height to check for more content
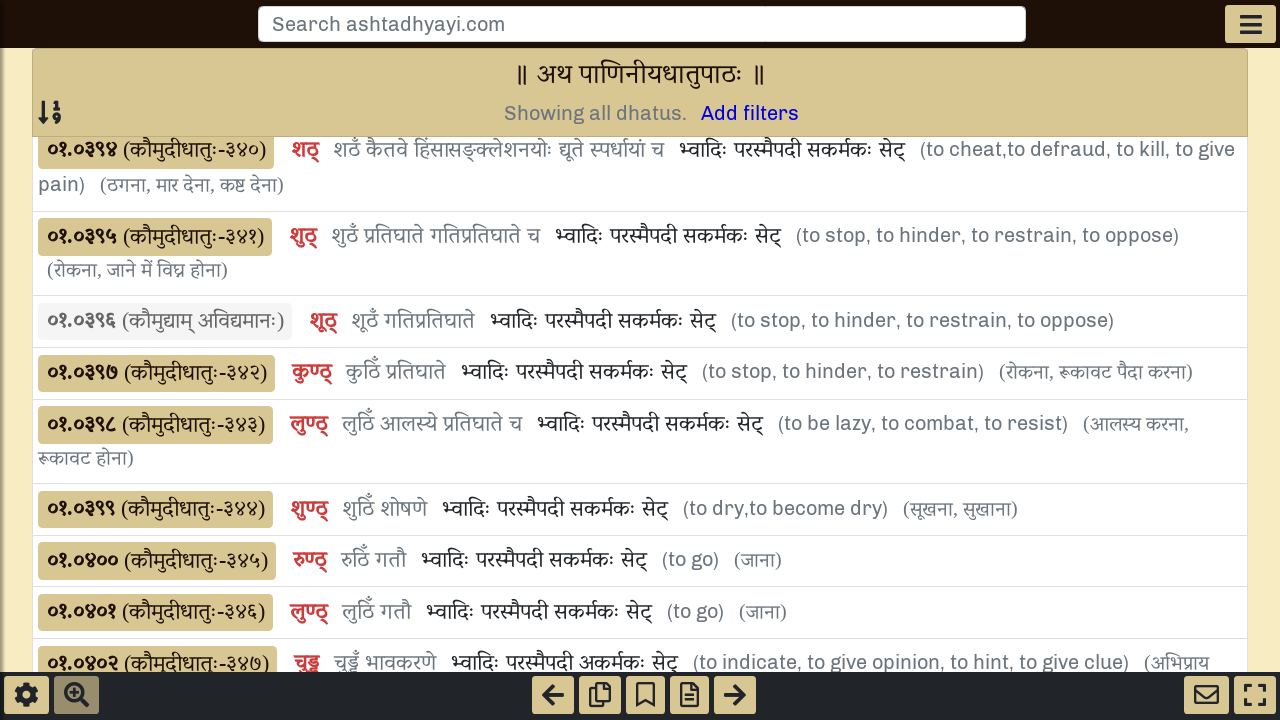

Scrolled to bottom of page to trigger infinite scroll loading
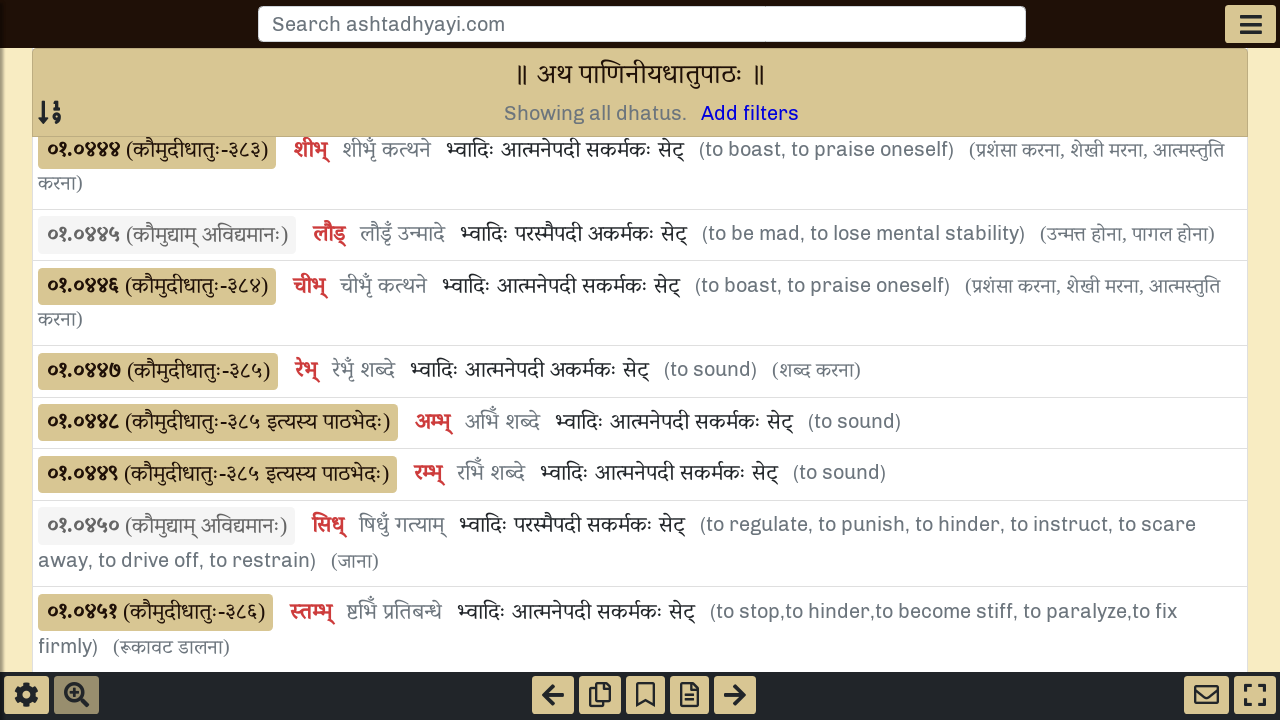

Waited 1500ms for dynamically-loaded dhātu entries to appear
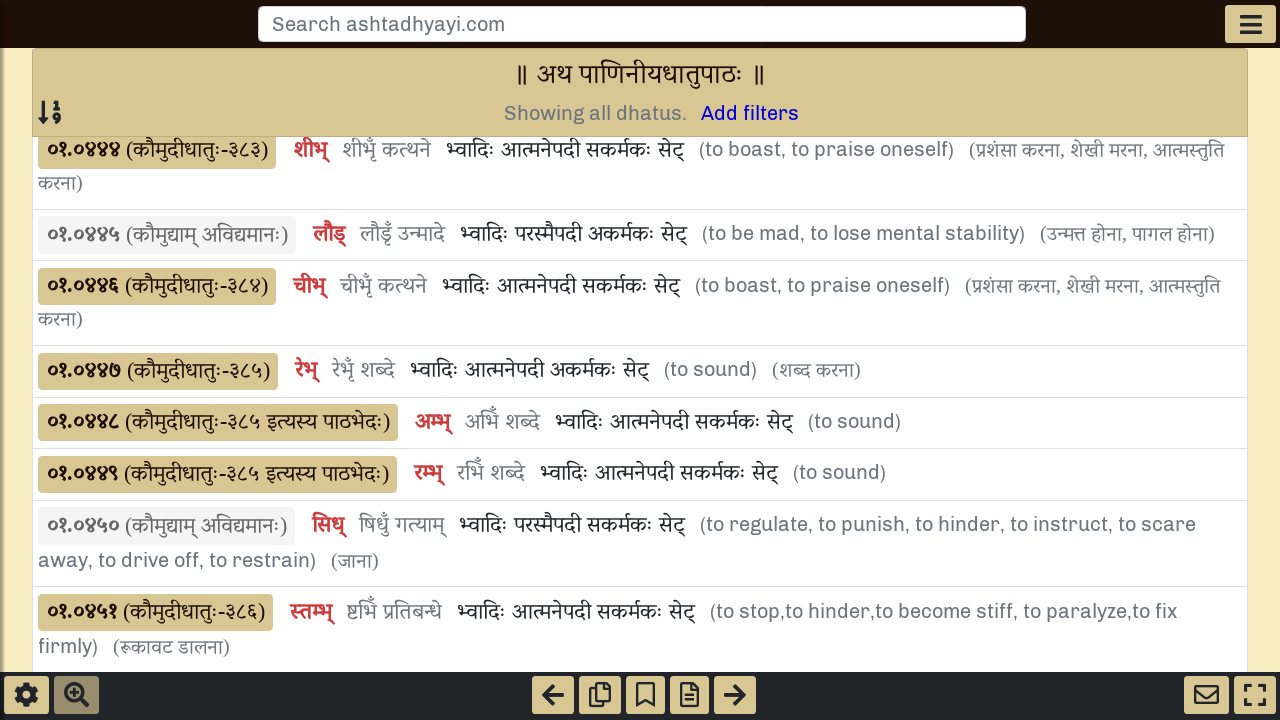

Retrieved updated scroll height to check for more content
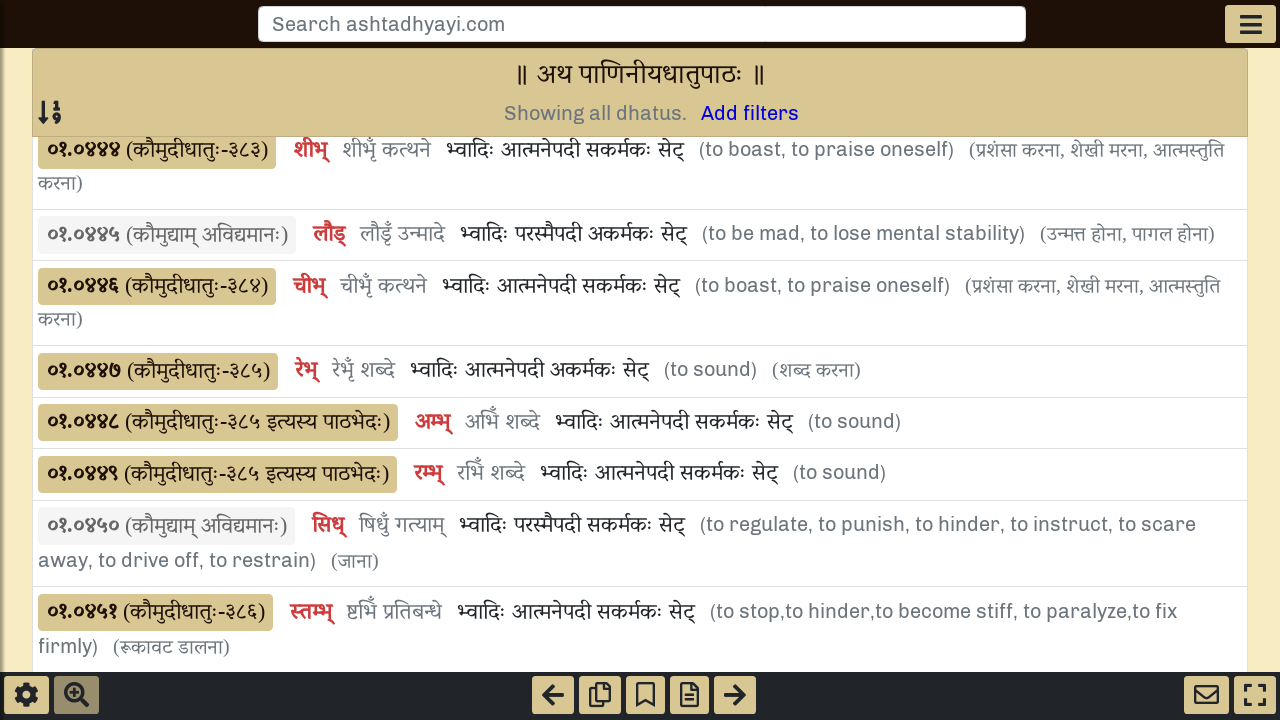

Scrolled to bottom of page to trigger infinite scroll loading
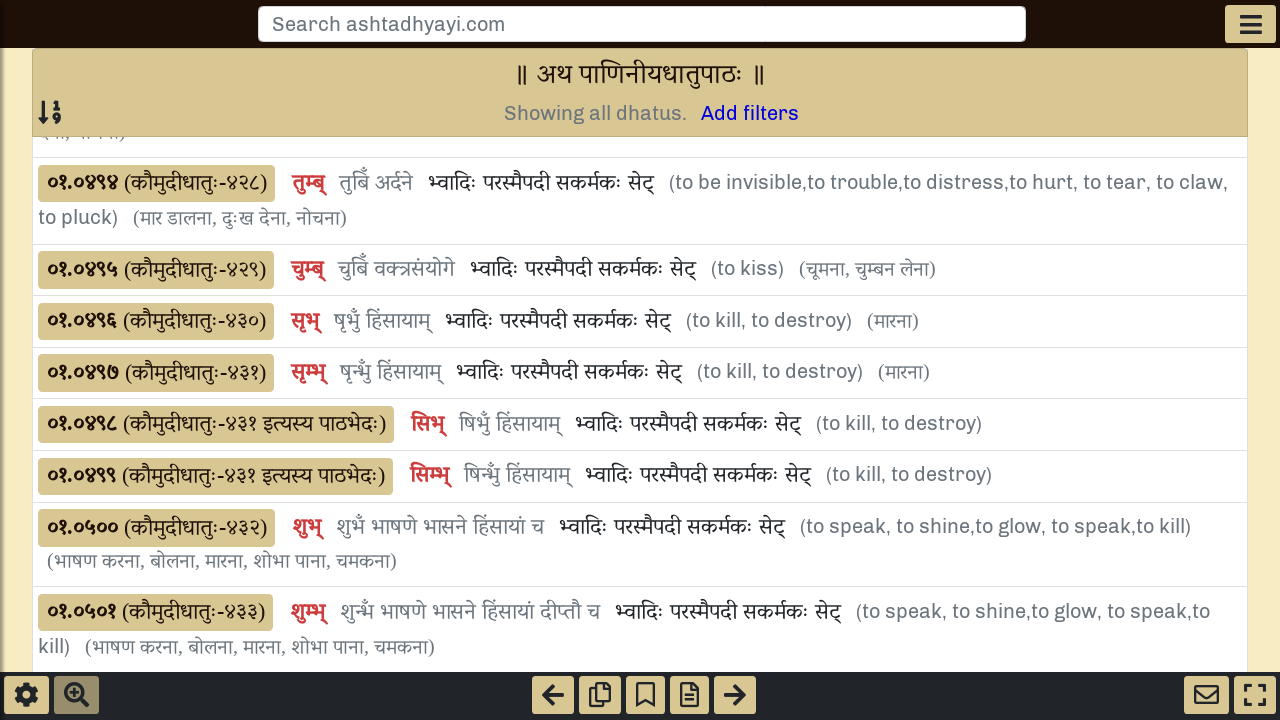

Waited 1500ms for dynamically-loaded dhātu entries to appear
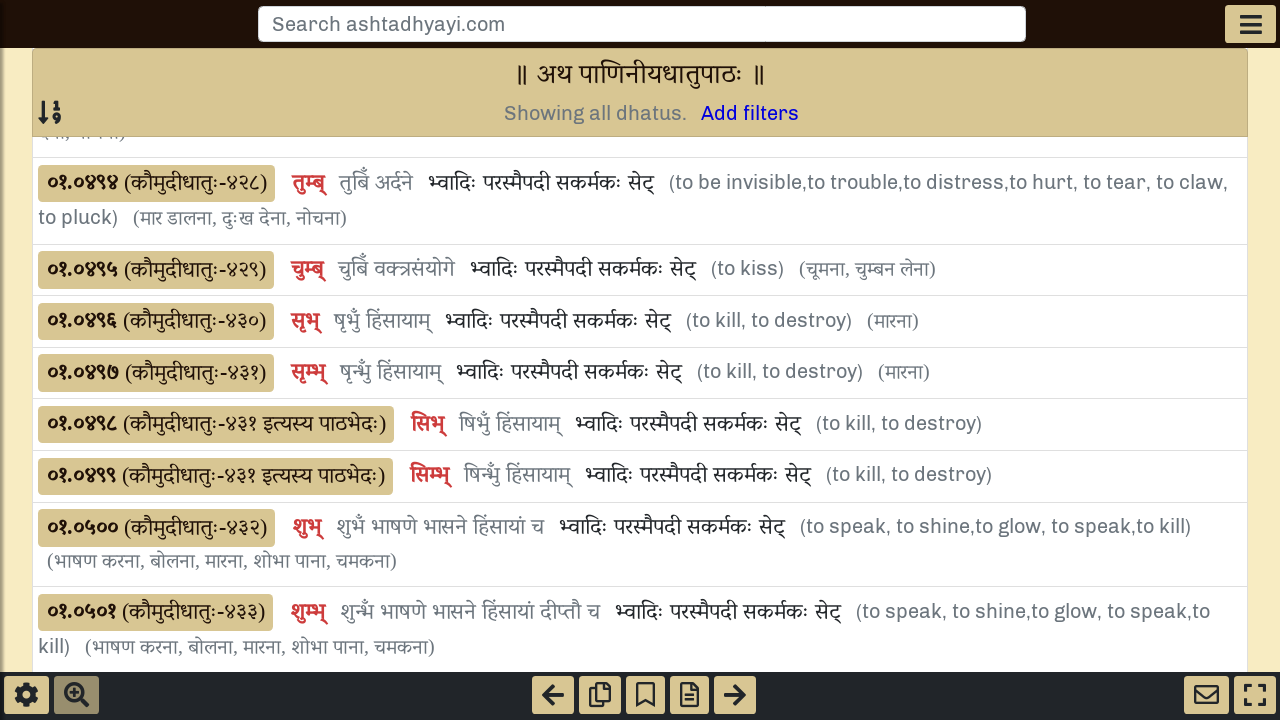

Retrieved updated scroll height to check for more content
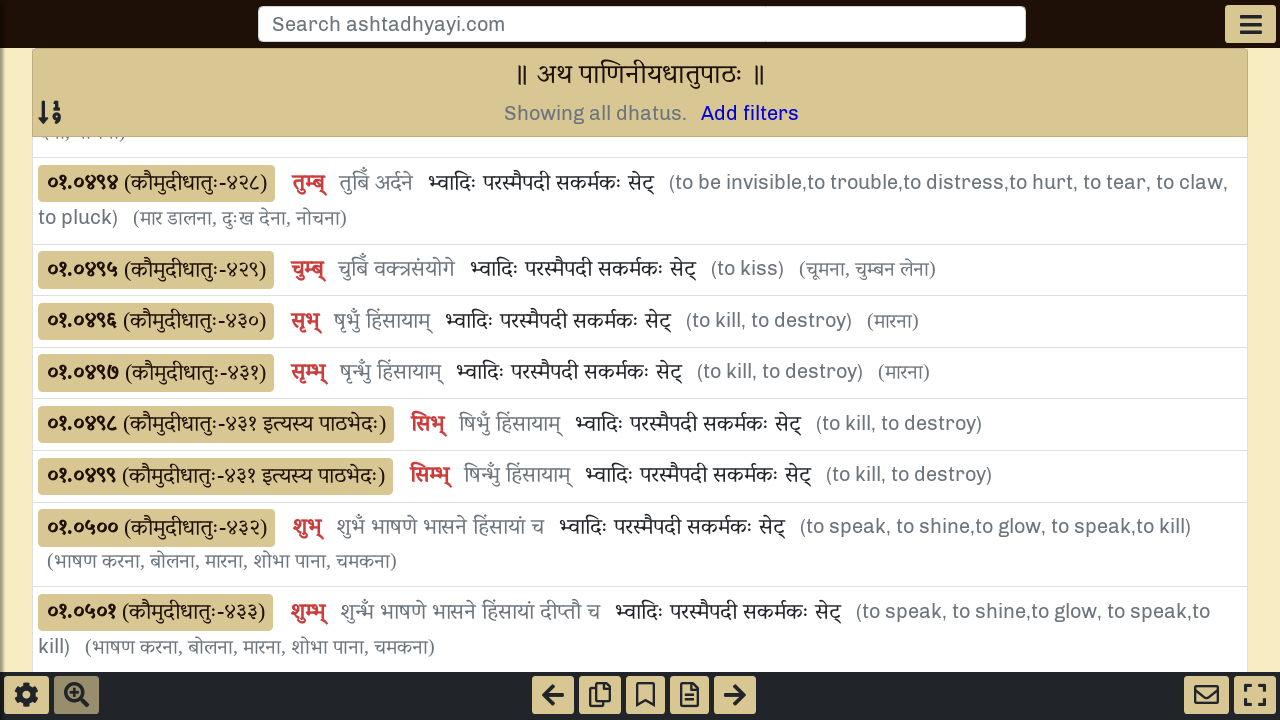

Scrolled to bottom of page to trigger infinite scroll loading
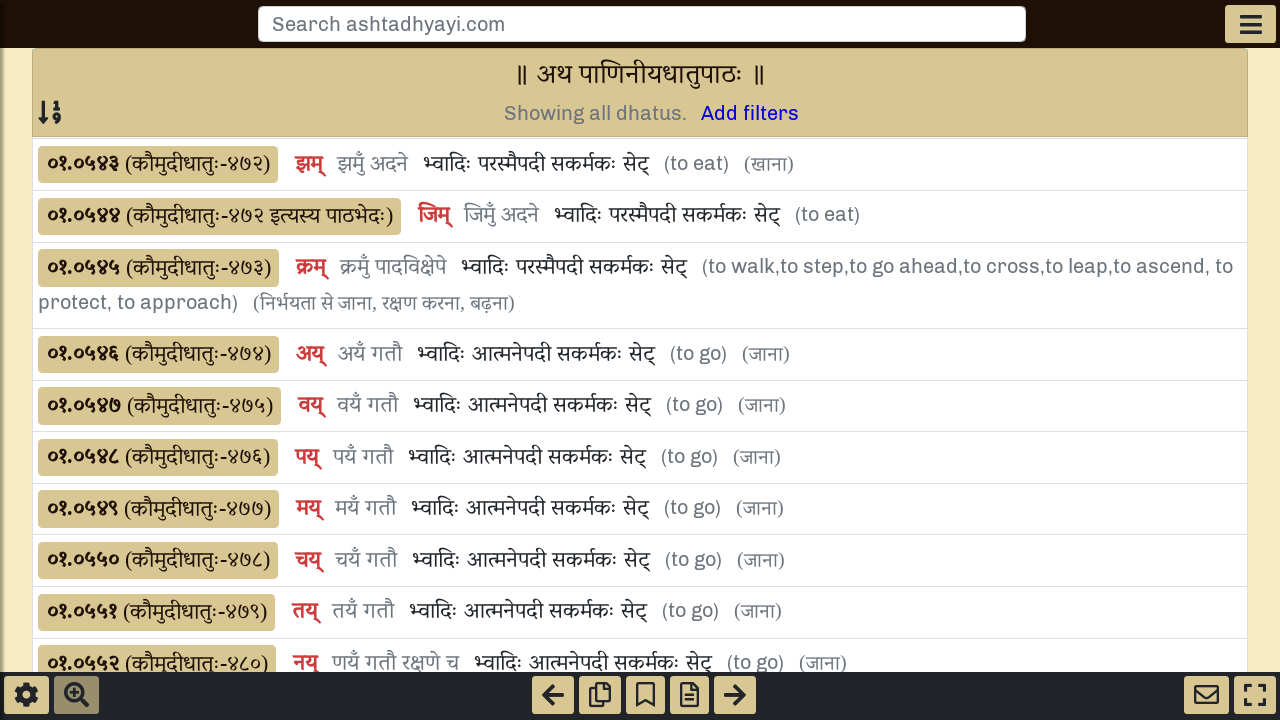

Waited 1500ms for dynamically-loaded dhātu entries to appear
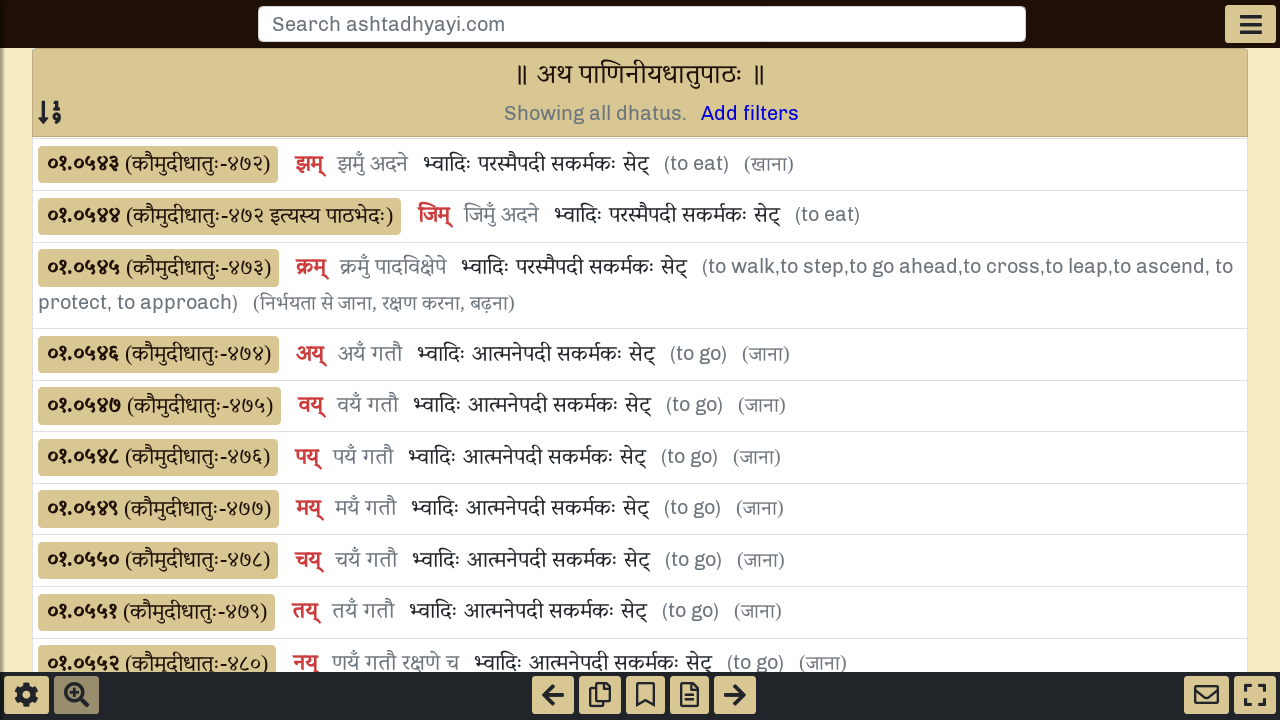

Retrieved updated scroll height to check for more content
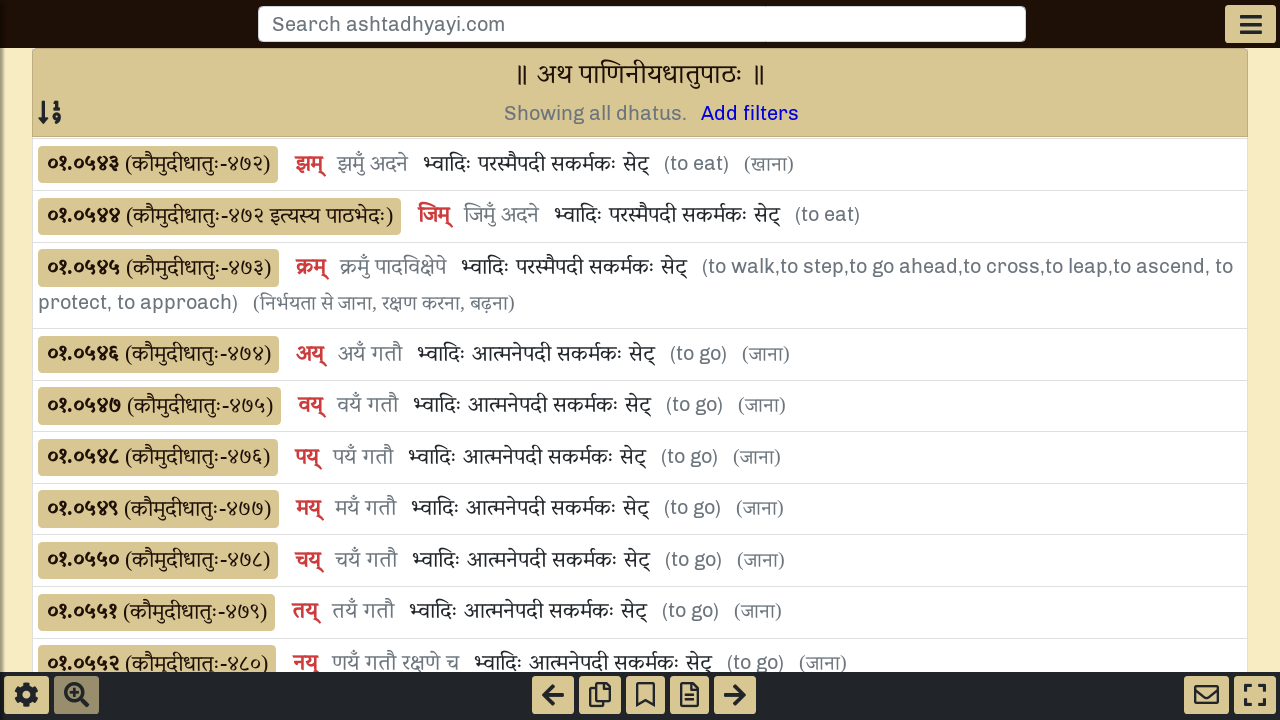

Scrolled to bottom of page to trigger infinite scroll loading
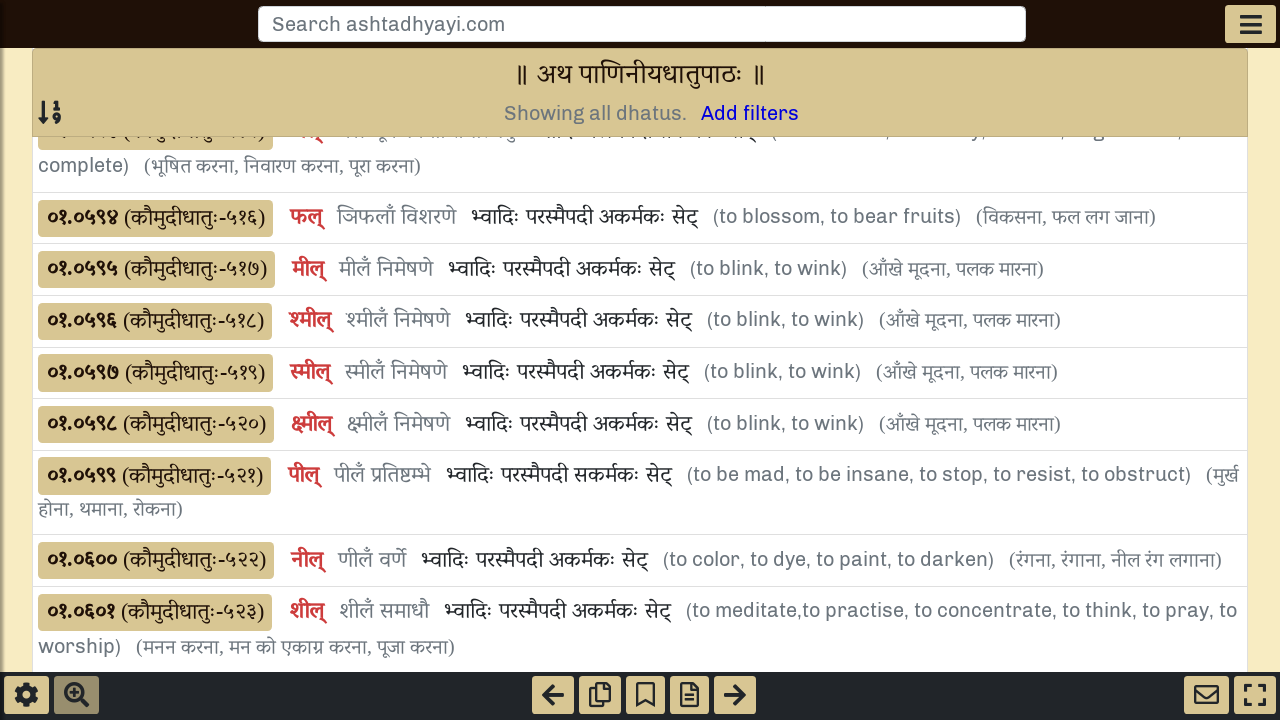

Waited 1500ms for dynamically-loaded dhātu entries to appear
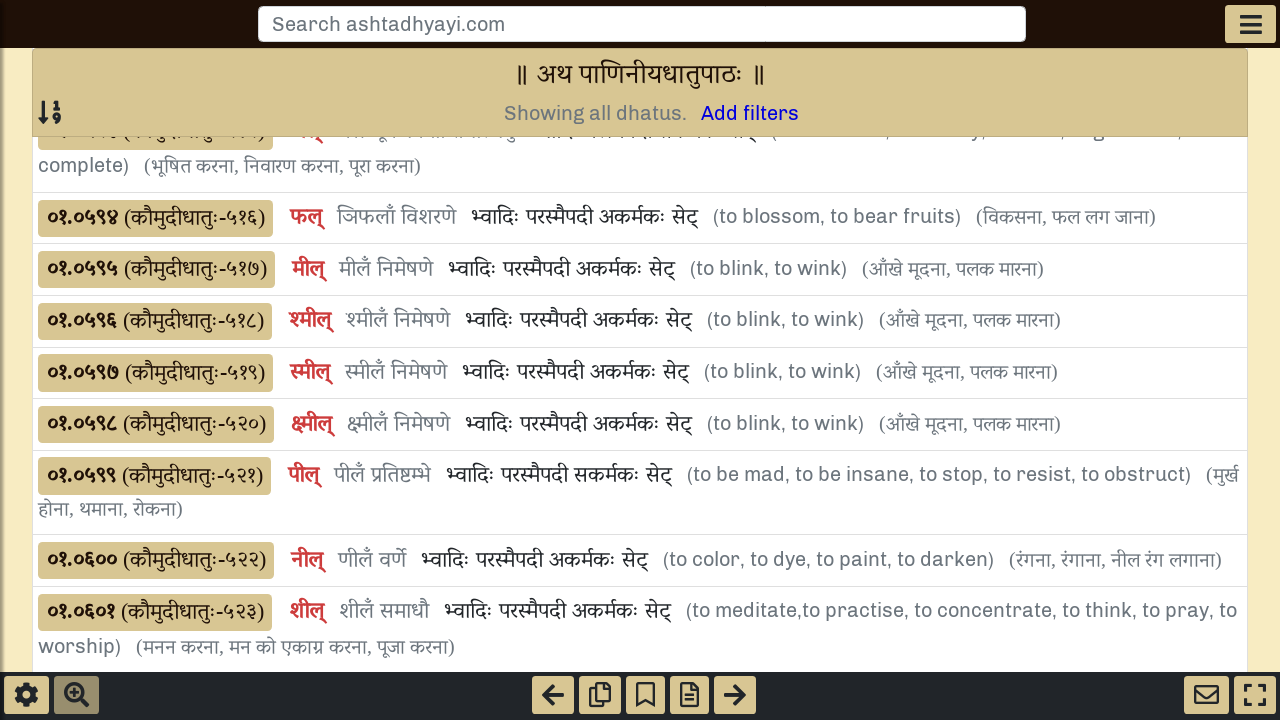

Retrieved updated scroll height to check for more content
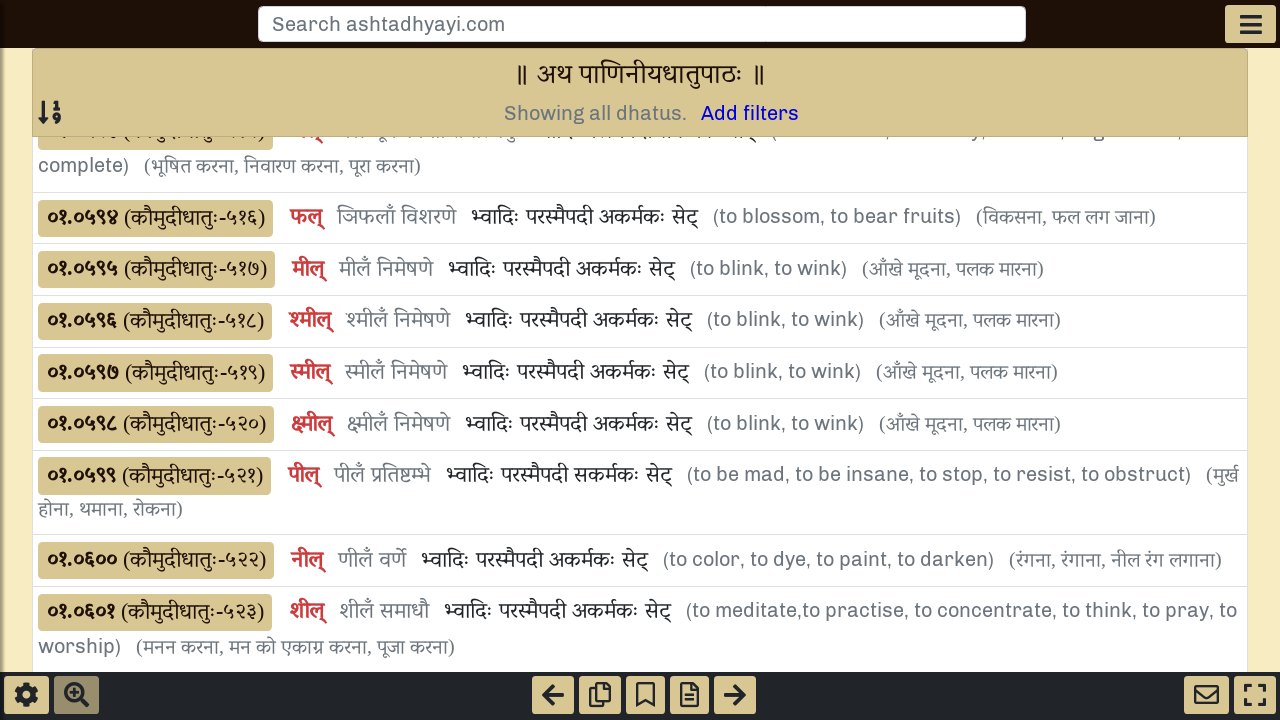

Scrolled to bottom of page to trigger infinite scroll loading
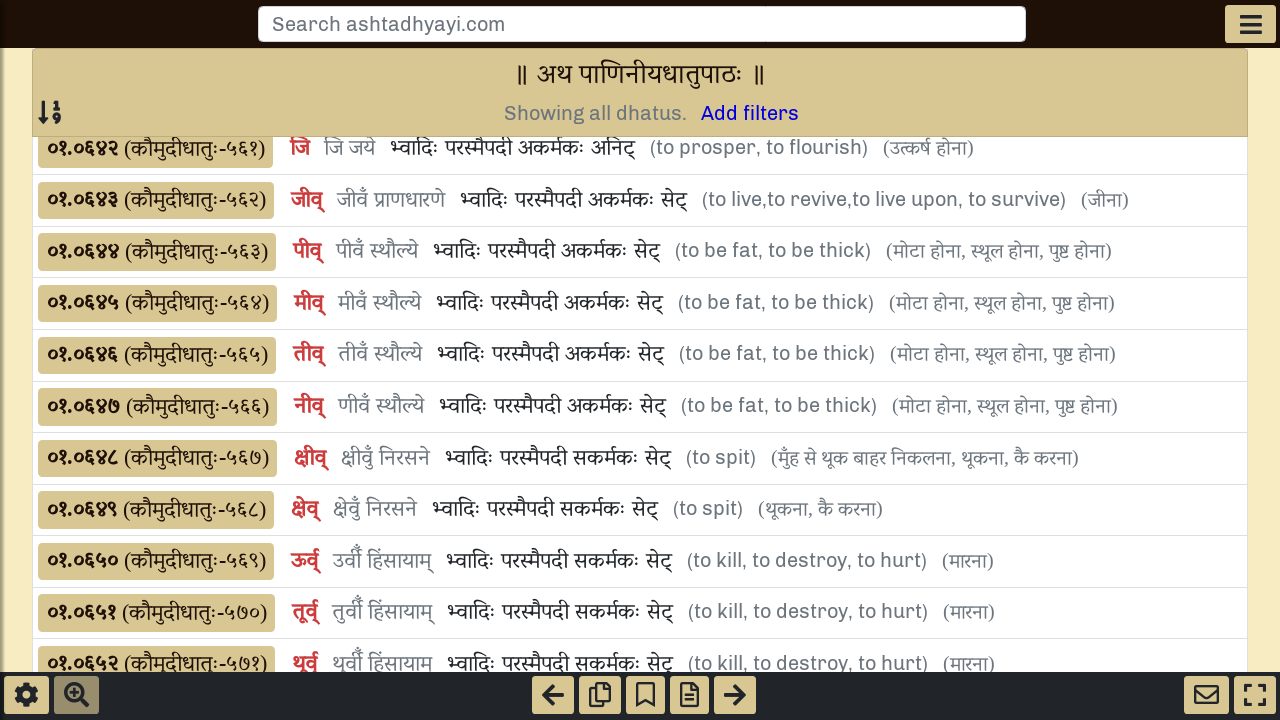

Waited 1500ms for dynamically-loaded dhātu entries to appear
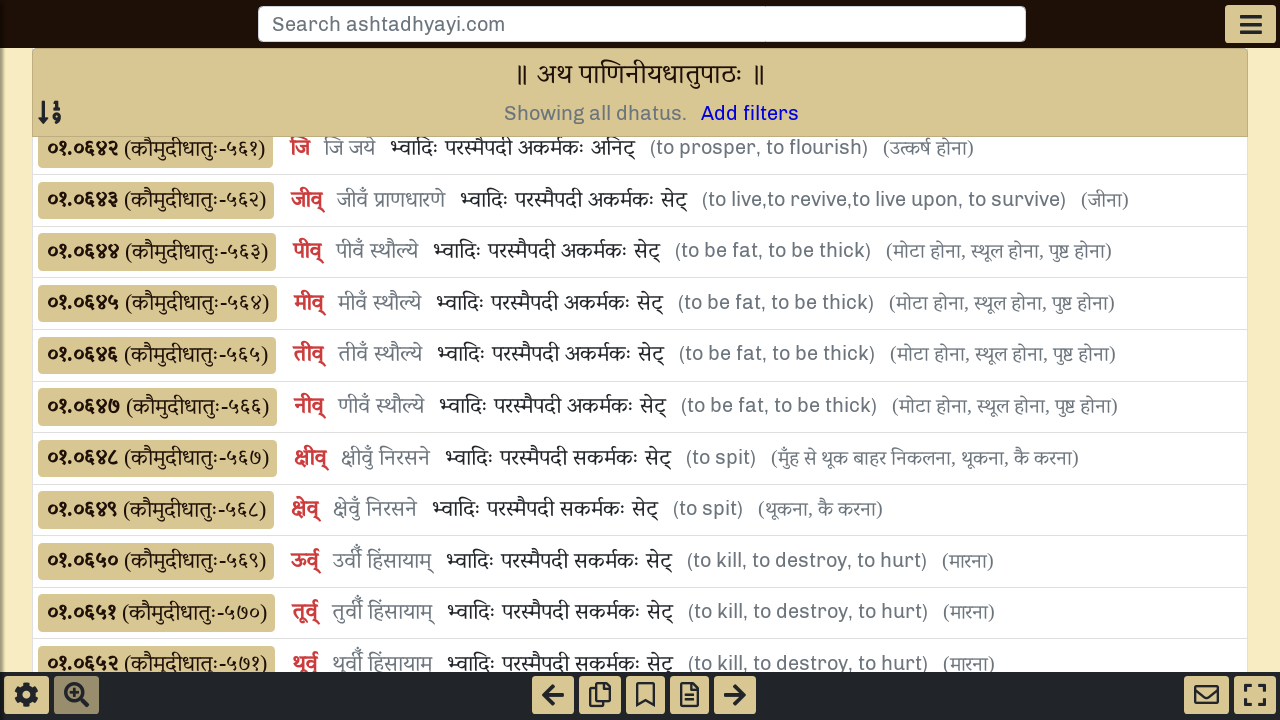

Retrieved updated scroll height to check for more content
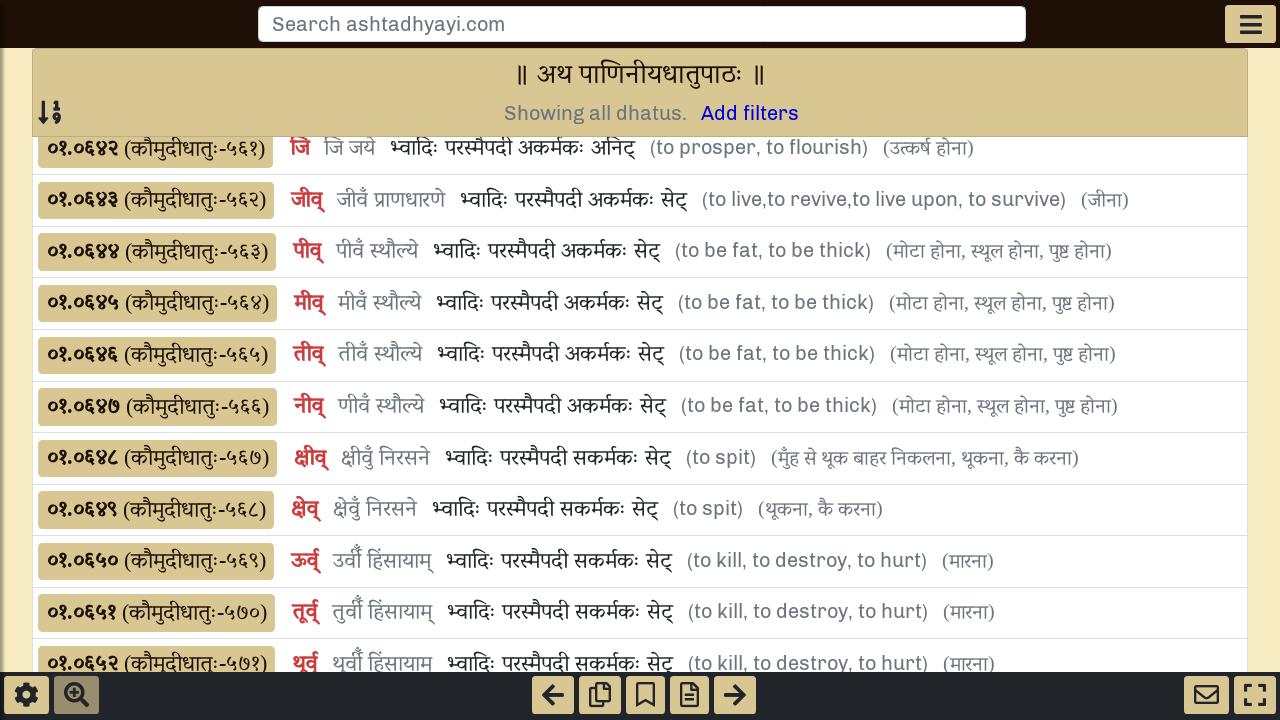

Scrolled to bottom of page to trigger infinite scroll loading
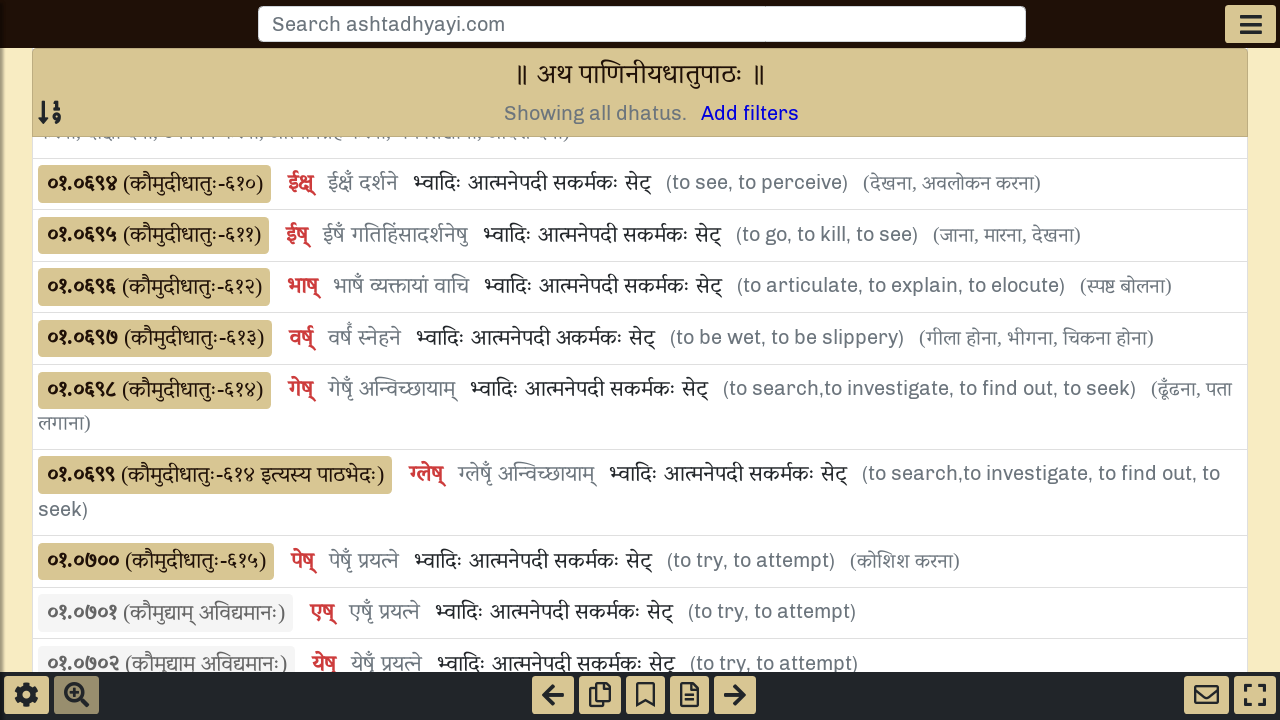

Waited 1500ms for dynamically-loaded dhātu entries to appear
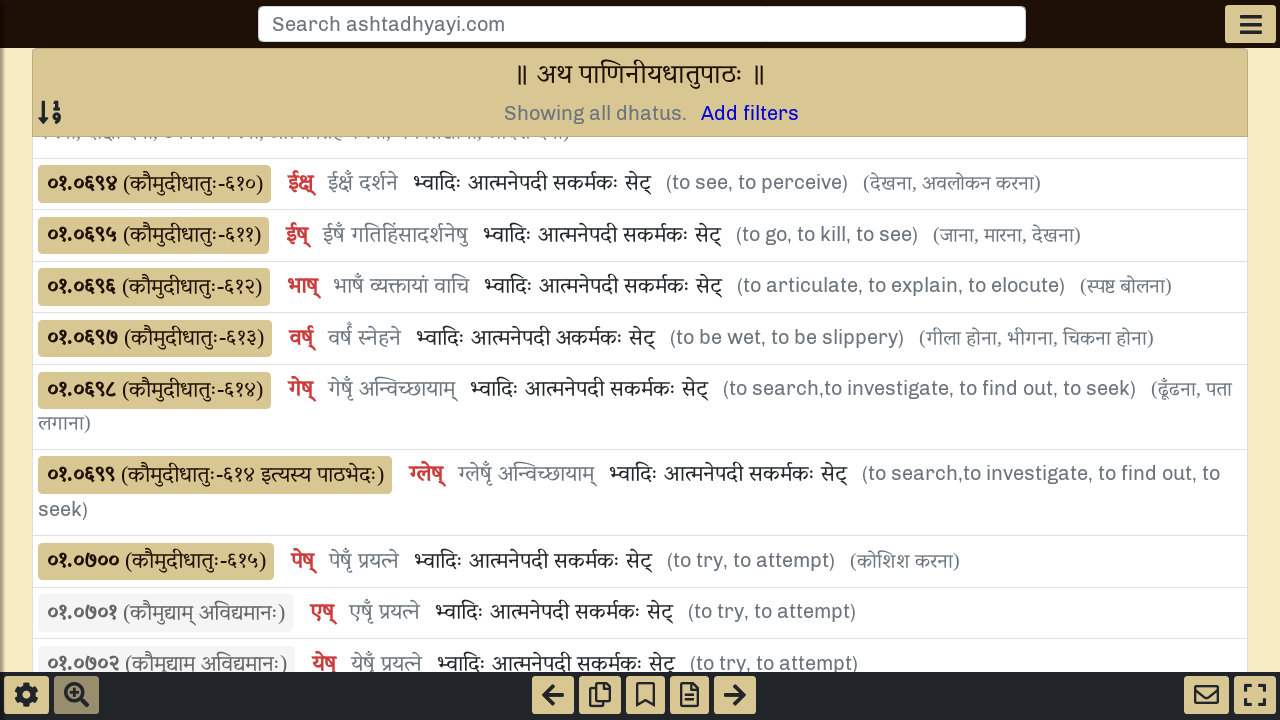

Retrieved updated scroll height to check for more content
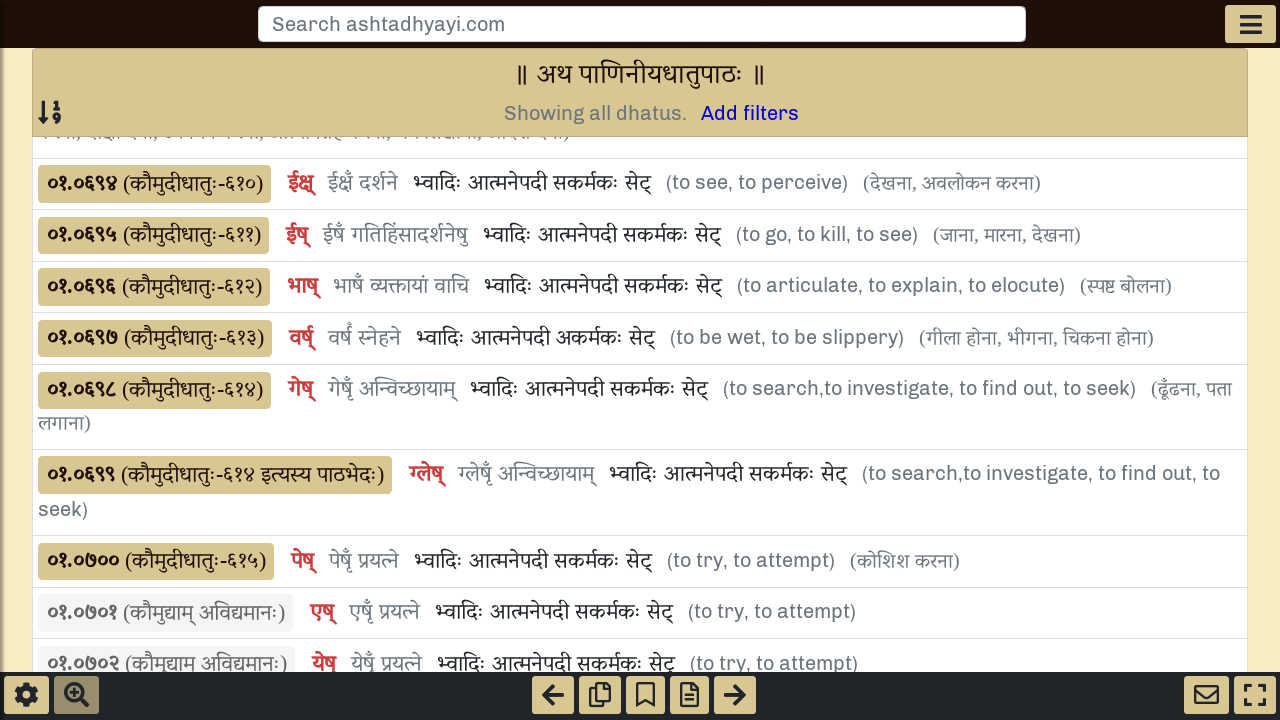

Scrolled to bottom of page to trigger infinite scroll loading
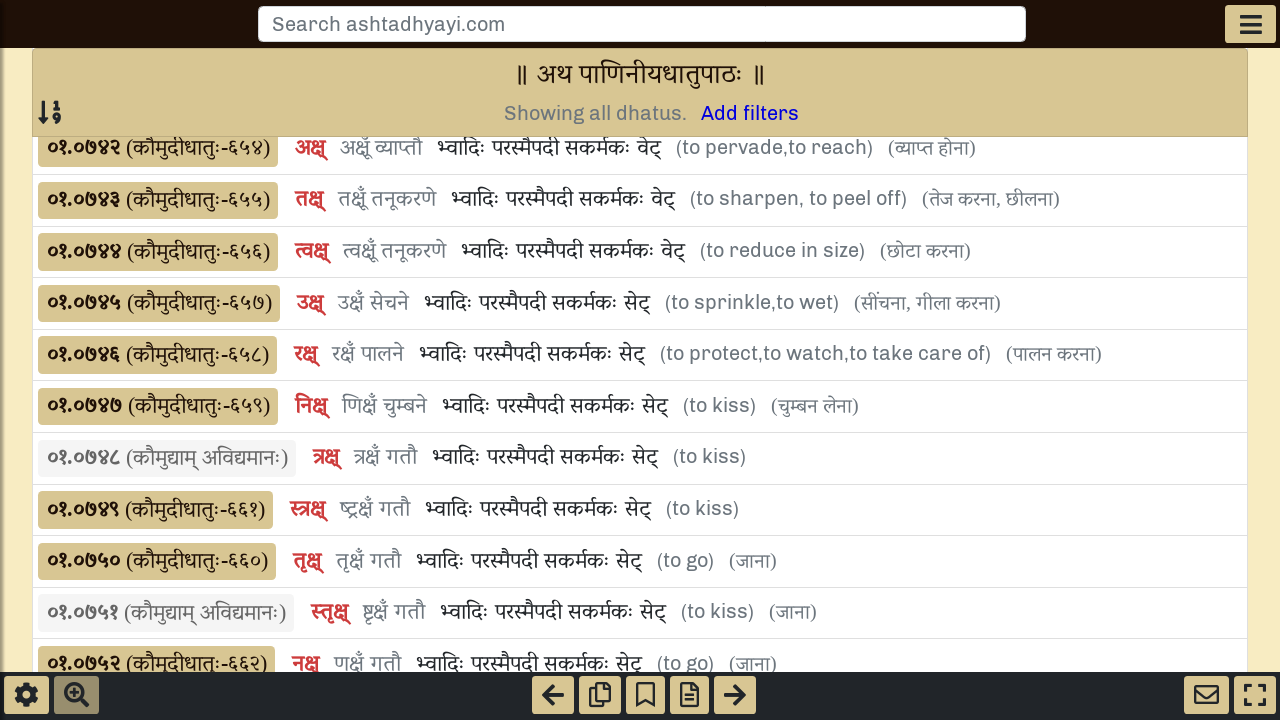

Waited 1500ms for dynamically-loaded dhātu entries to appear
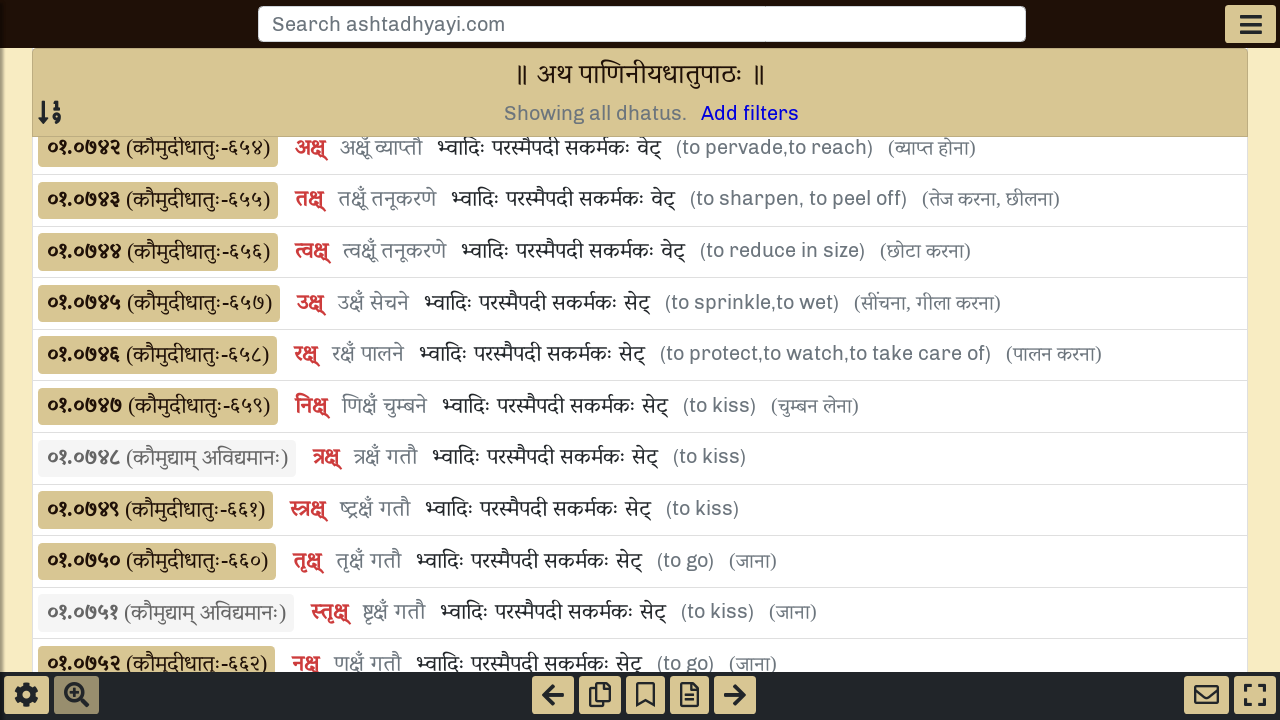

Retrieved updated scroll height to check for more content
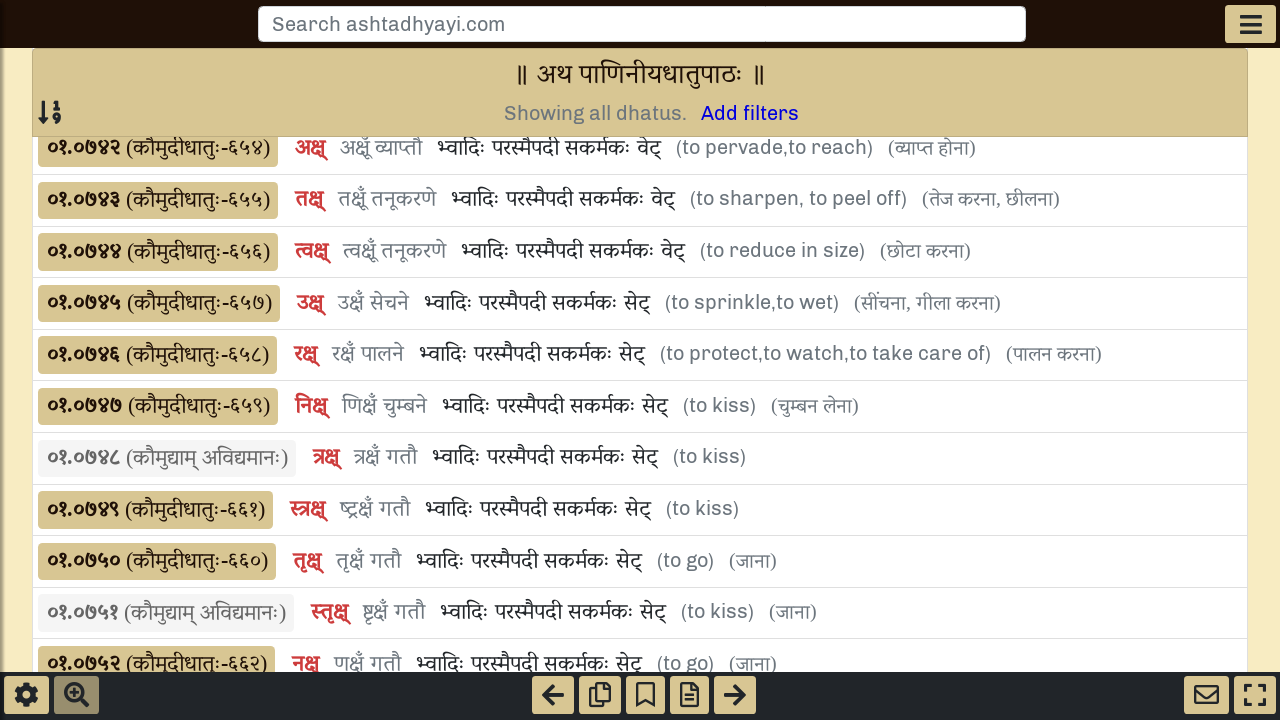

Scrolled to bottom of page to trigger infinite scroll loading
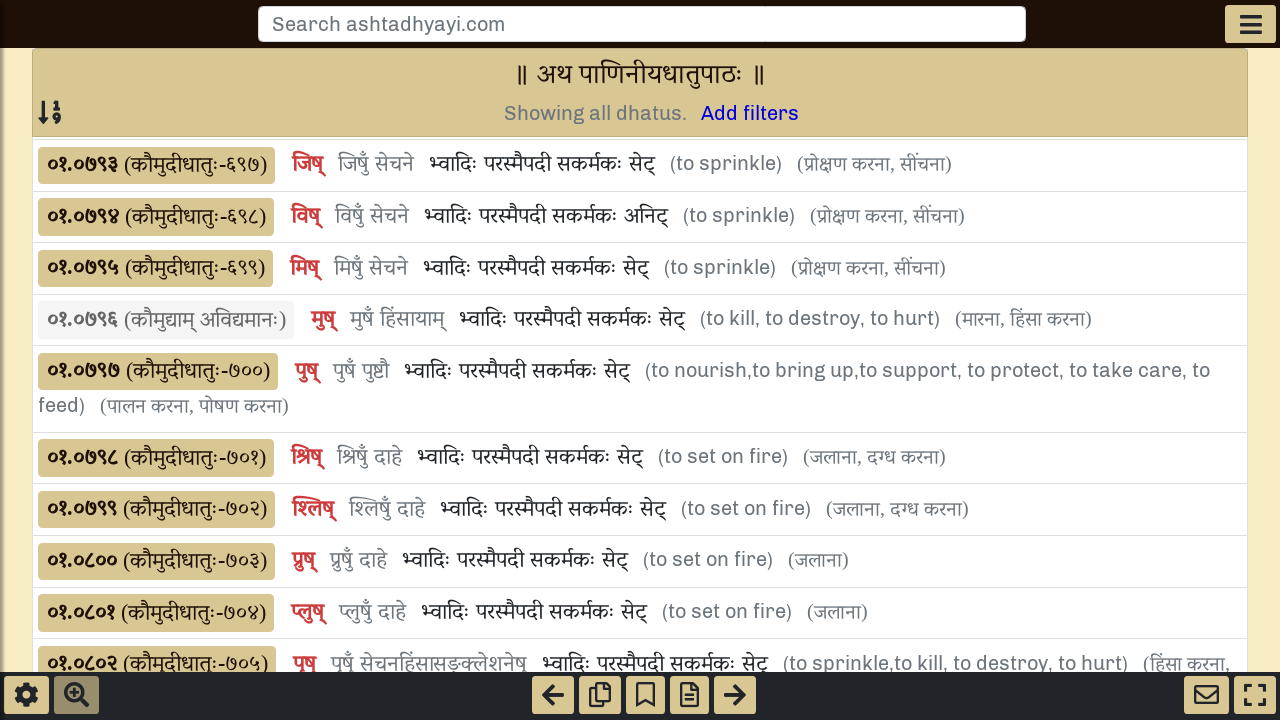

Waited 1500ms for dynamically-loaded dhātu entries to appear
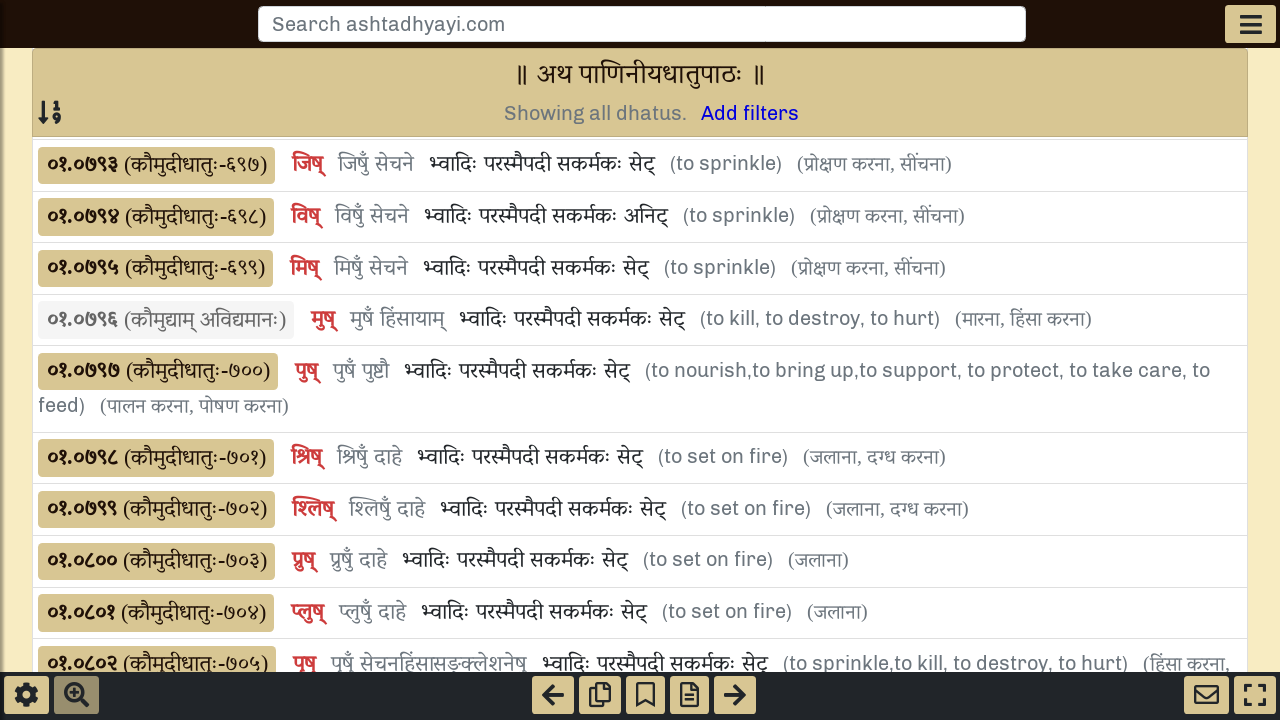

Retrieved updated scroll height to check for more content
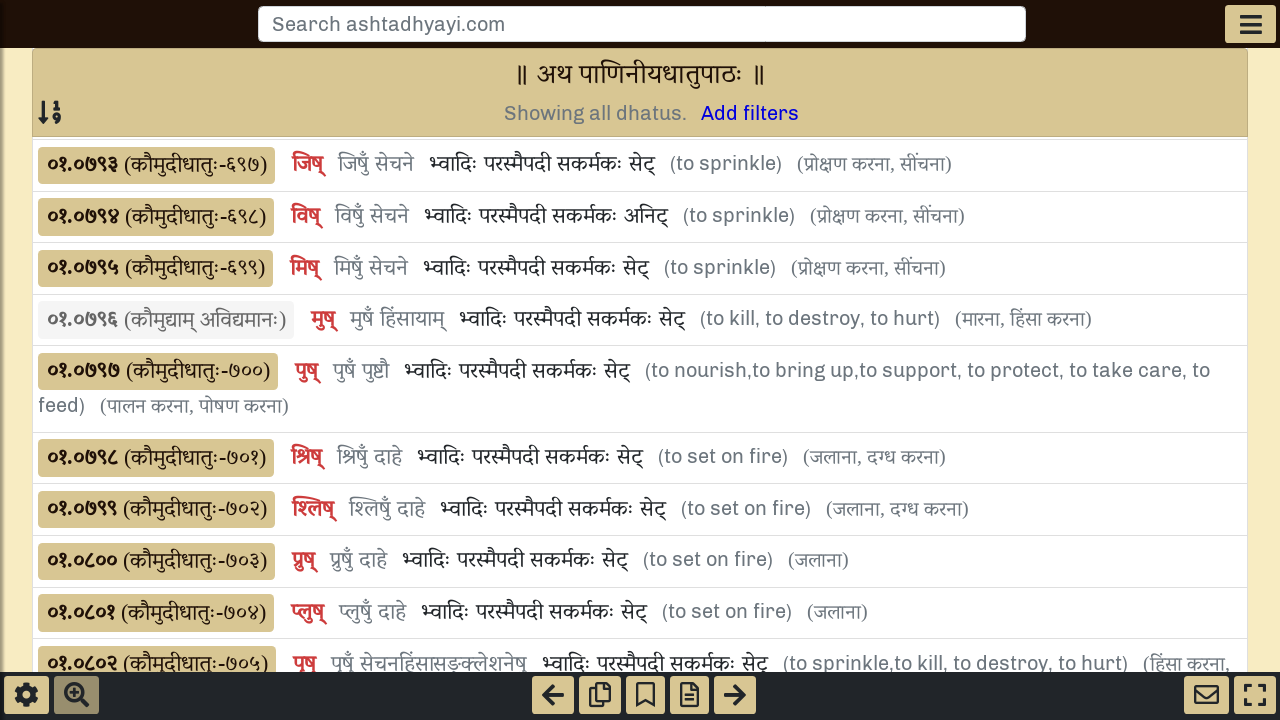

Scrolled to bottom of page to trigger infinite scroll loading
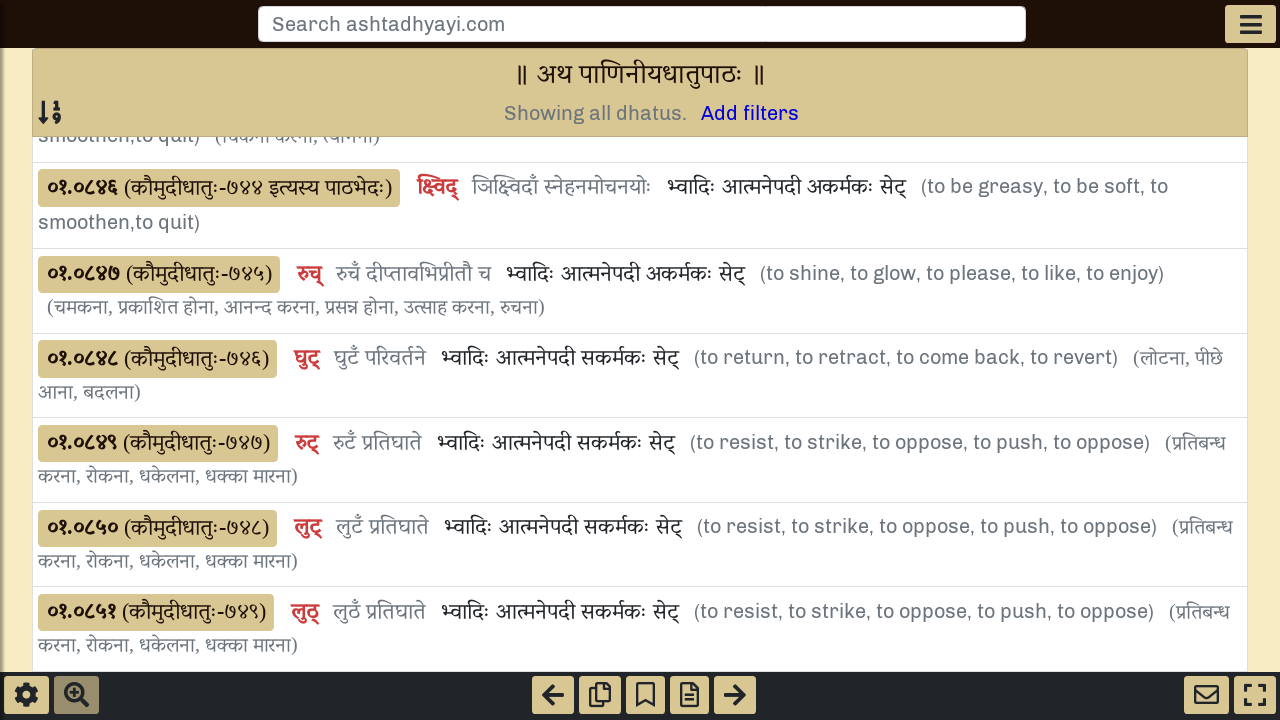

Waited 1500ms for dynamically-loaded dhātu entries to appear
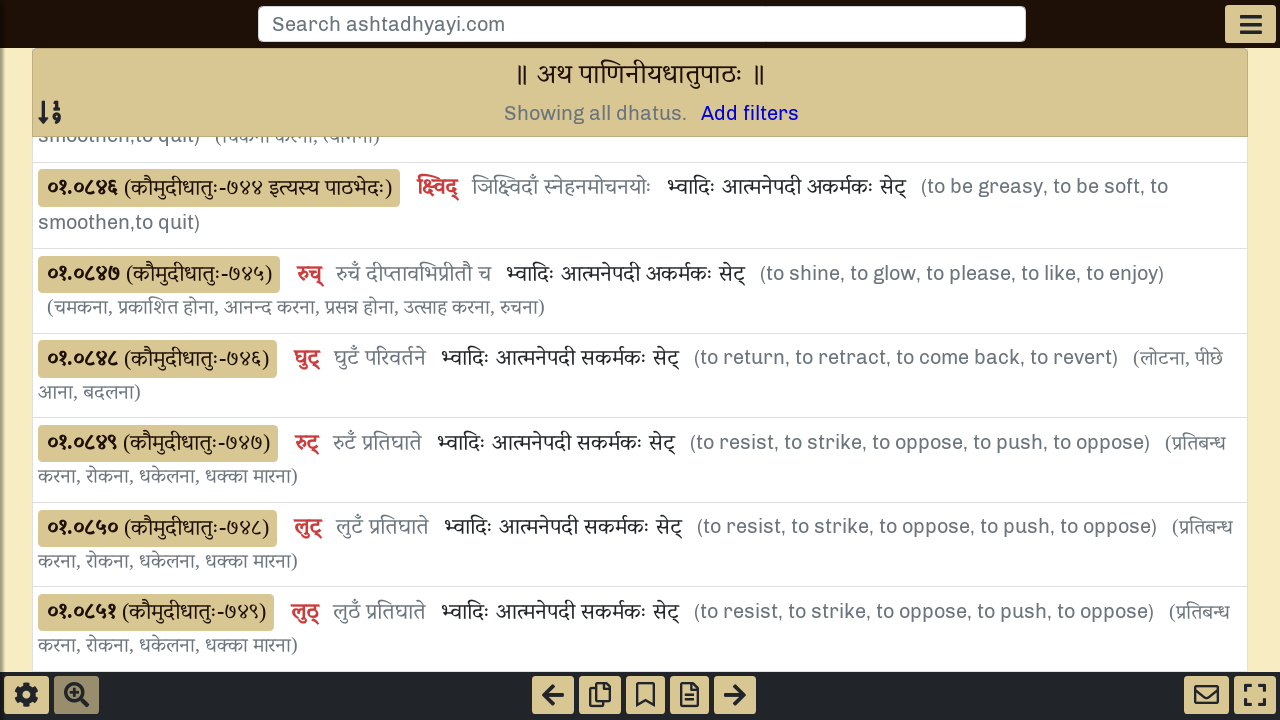

Retrieved updated scroll height to check for more content
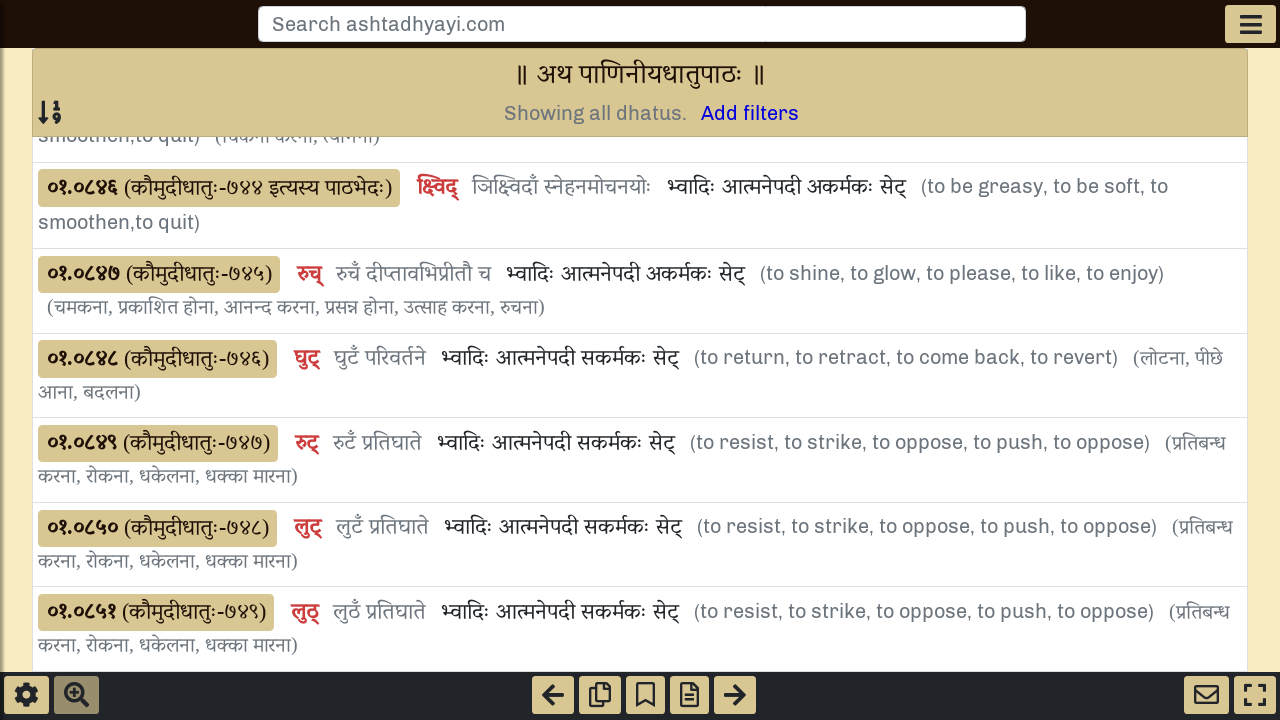

Scrolled to bottom of page to trigger infinite scroll loading
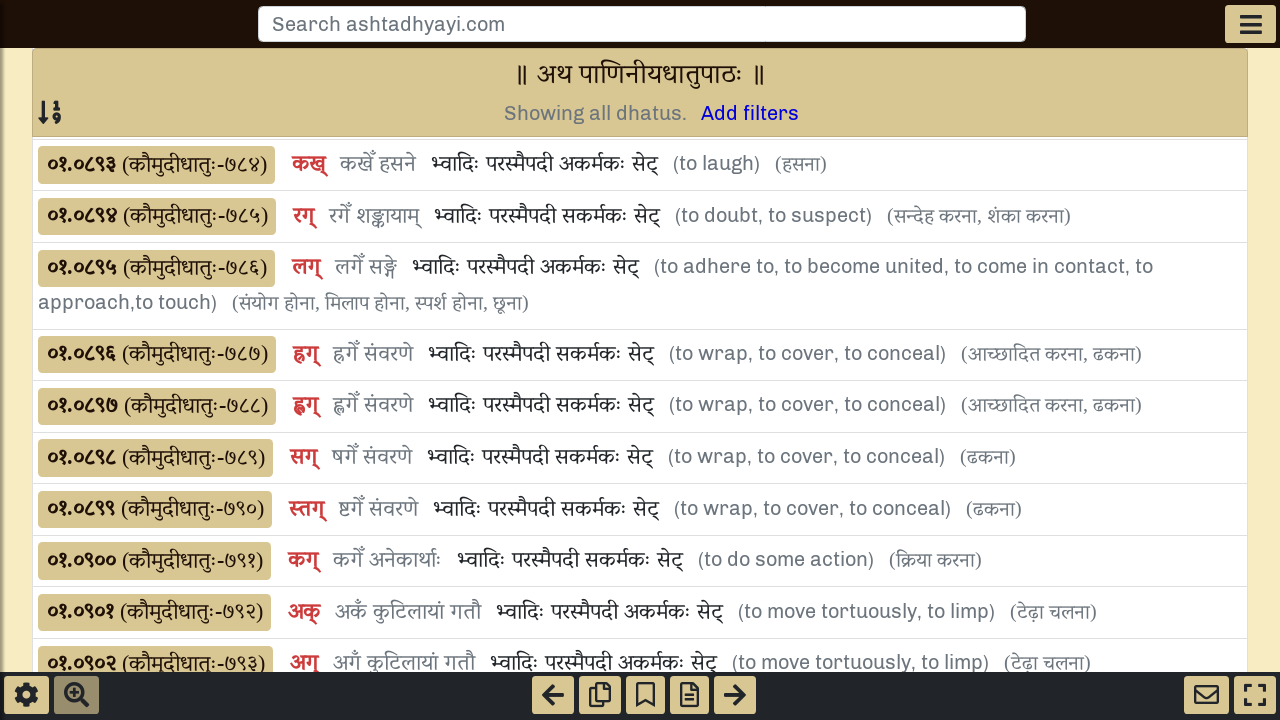

Waited 1500ms for dynamically-loaded dhātu entries to appear
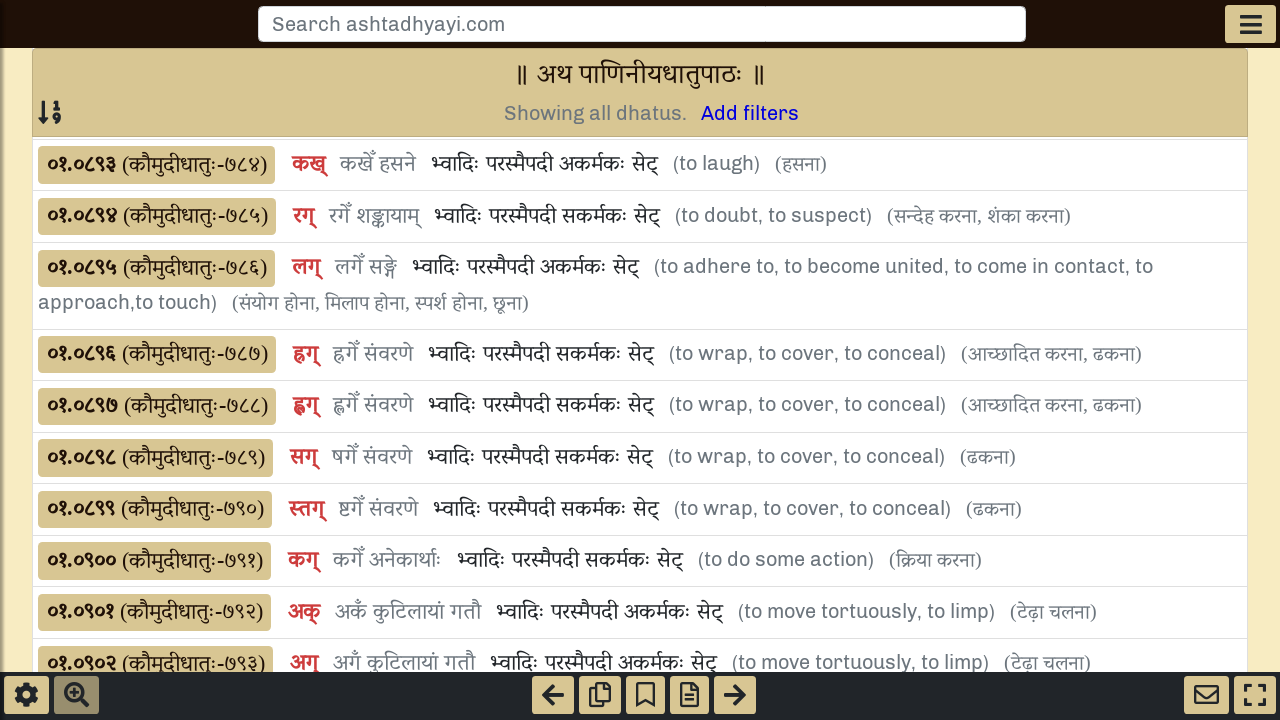

Retrieved updated scroll height to check for more content
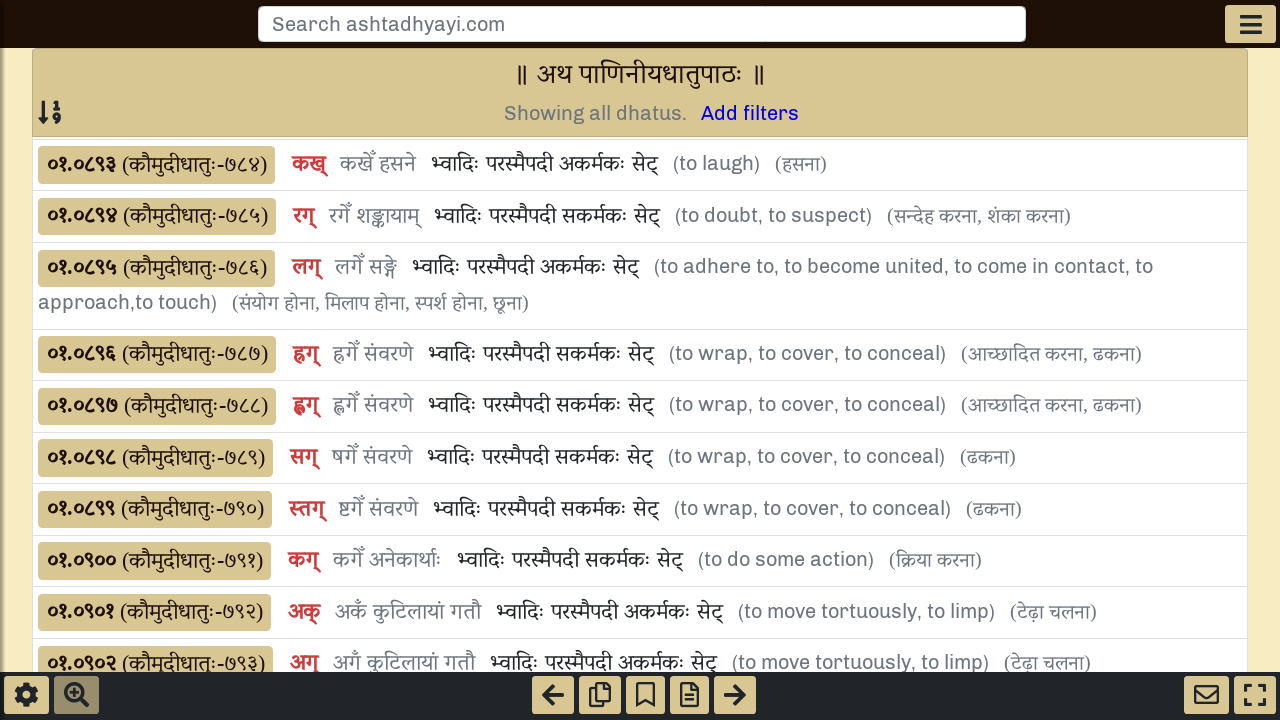

Scrolled to bottom of page to trigger infinite scroll loading
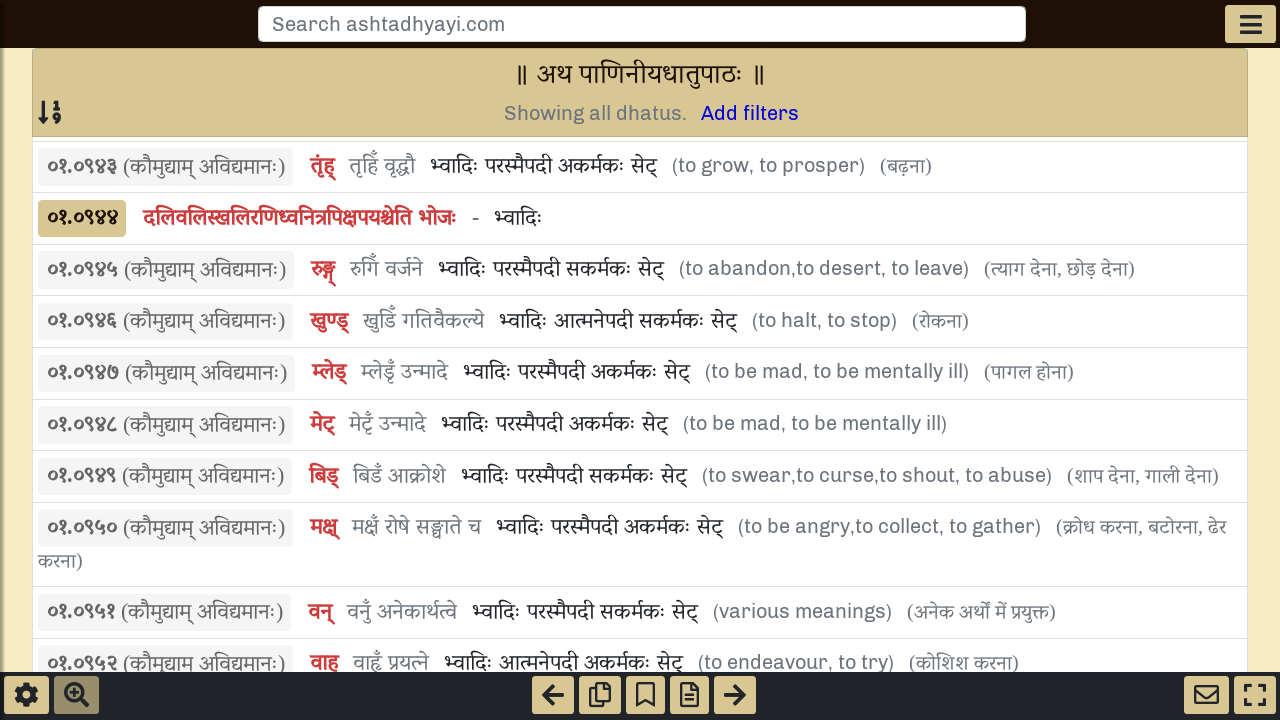

Waited 1500ms for dynamically-loaded dhātu entries to appear
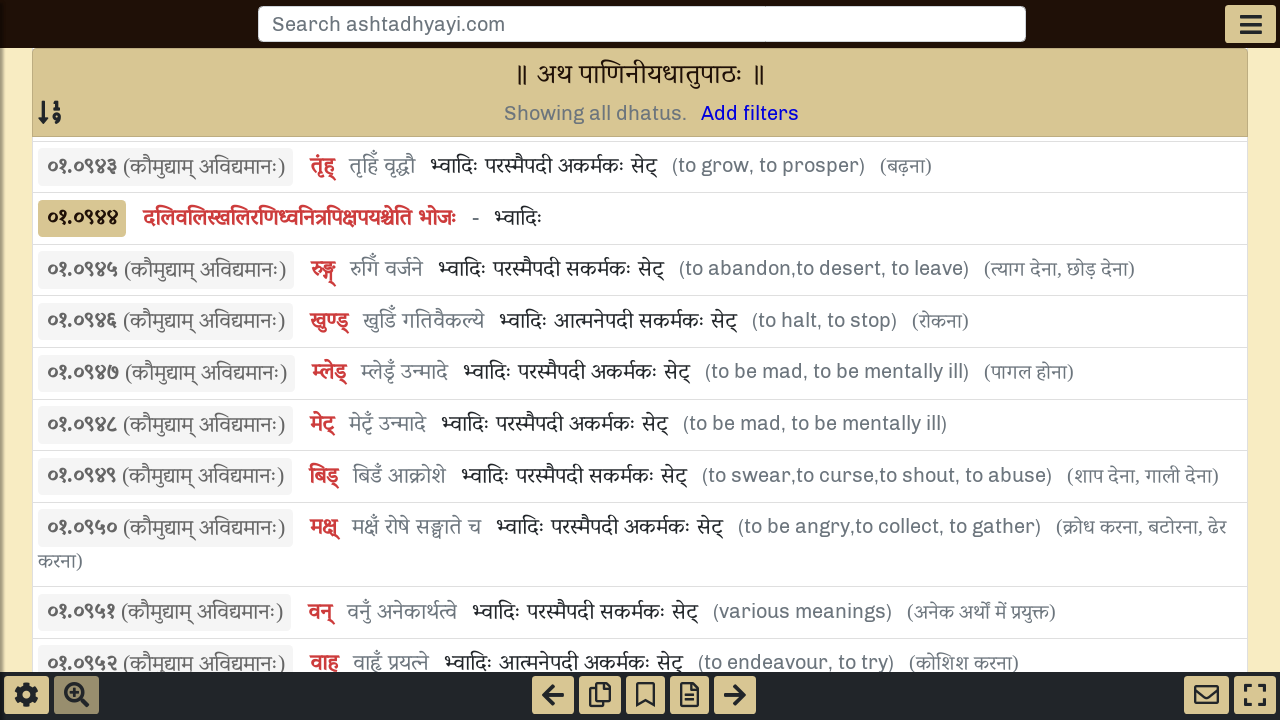

Retrieved updated scroll height to check for more content
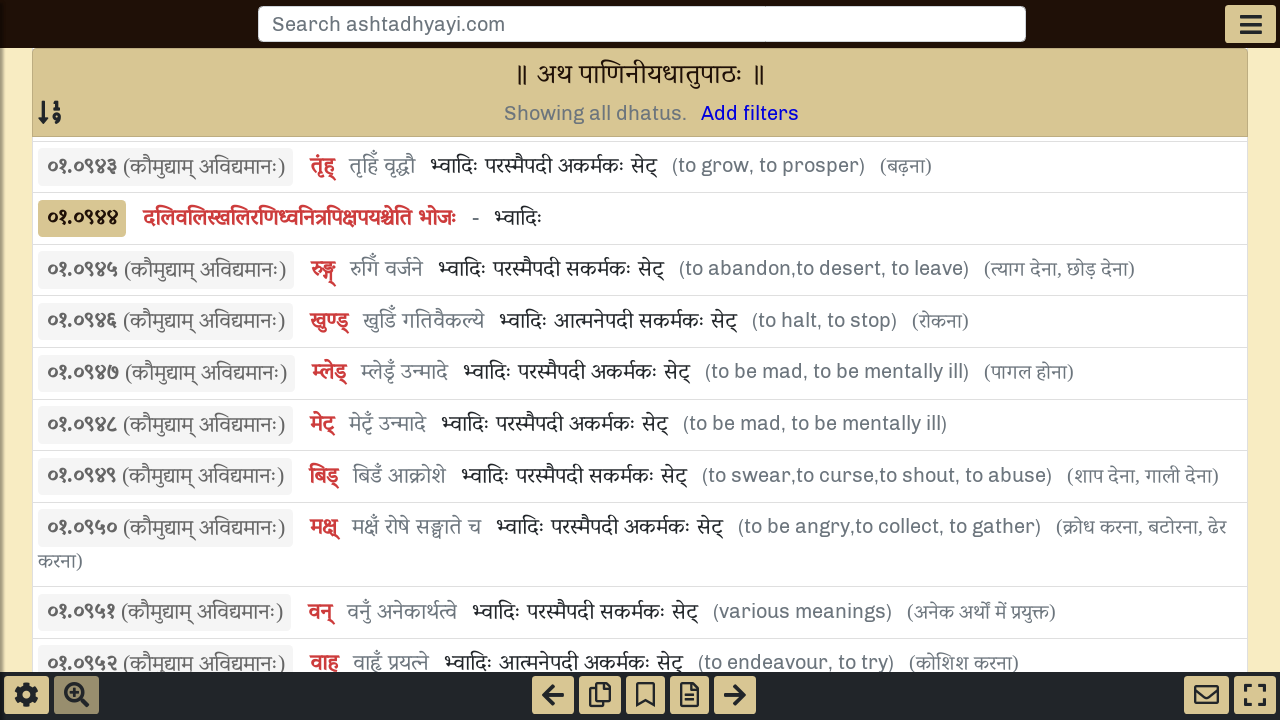

Scrolled to bottom of page to trigger infinite scroll loading
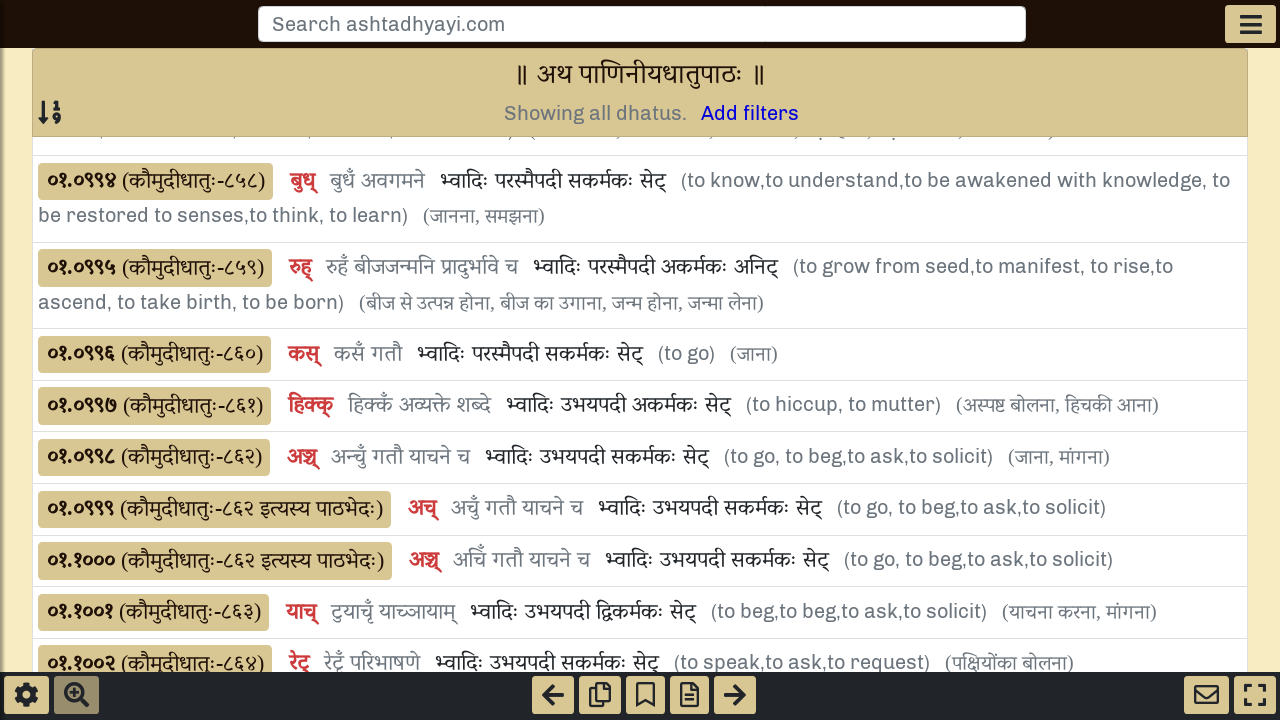

Waited 1500ms for dynamically-loaded dhātu entries to appear
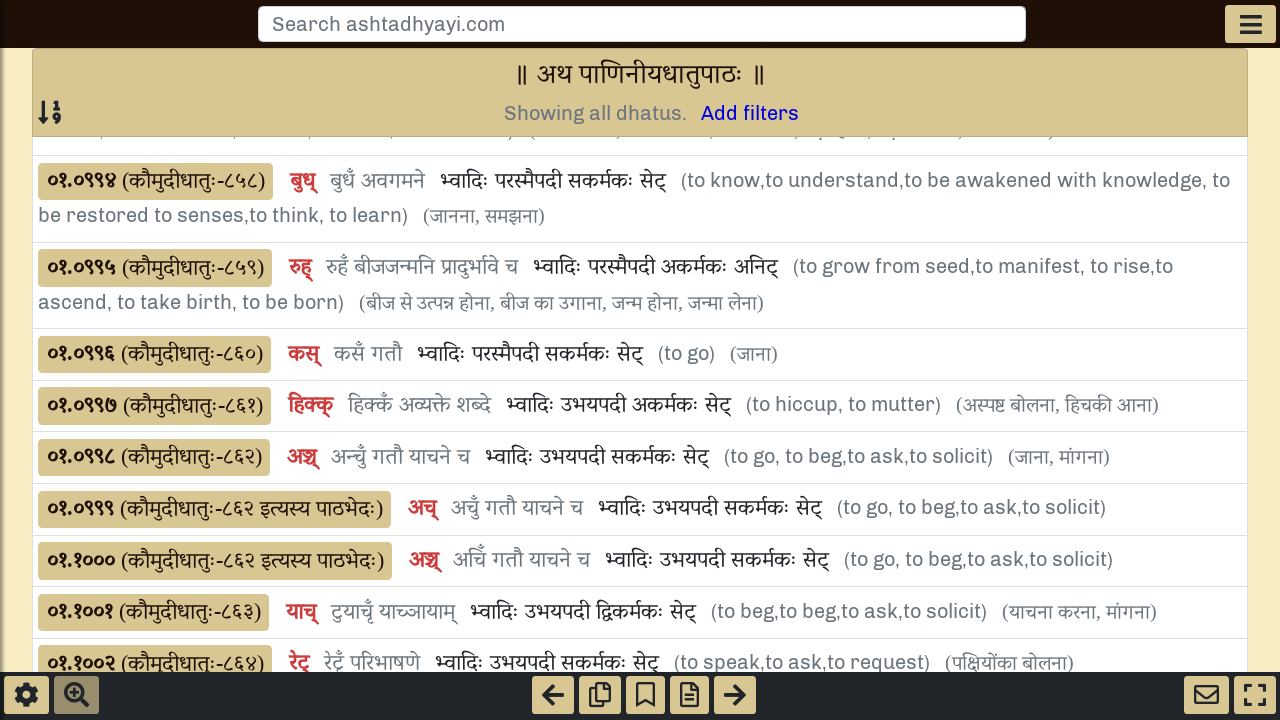

Retrieved updated scroll height to check for more content
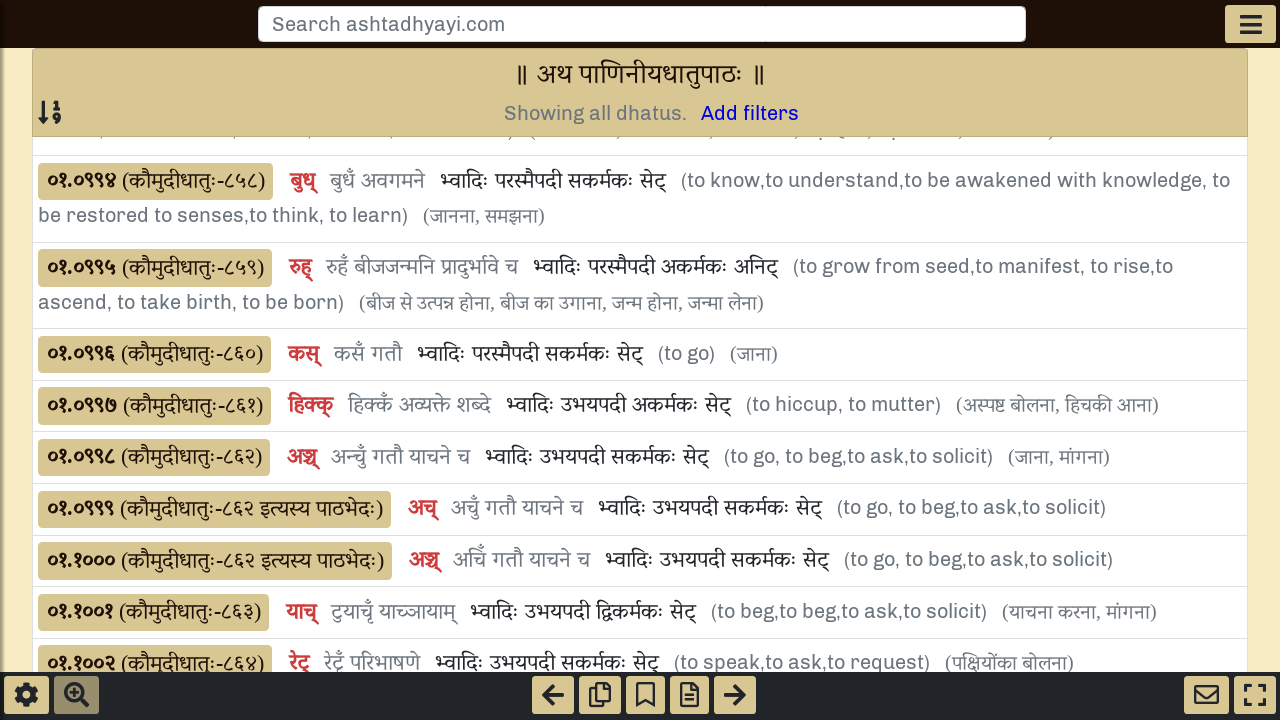

Scrolled to bottom of page to trigger infinite scroll loading
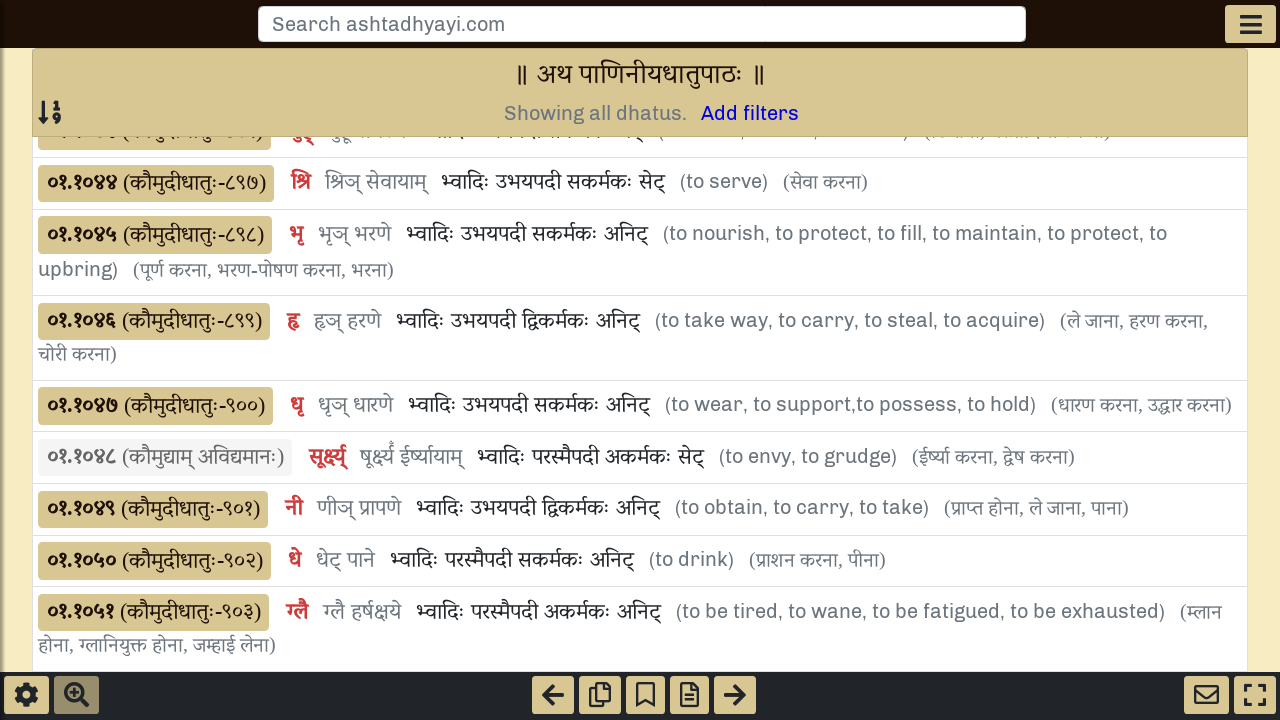

Waited 1500ms for dynamically-loaded dhātu entries to appear
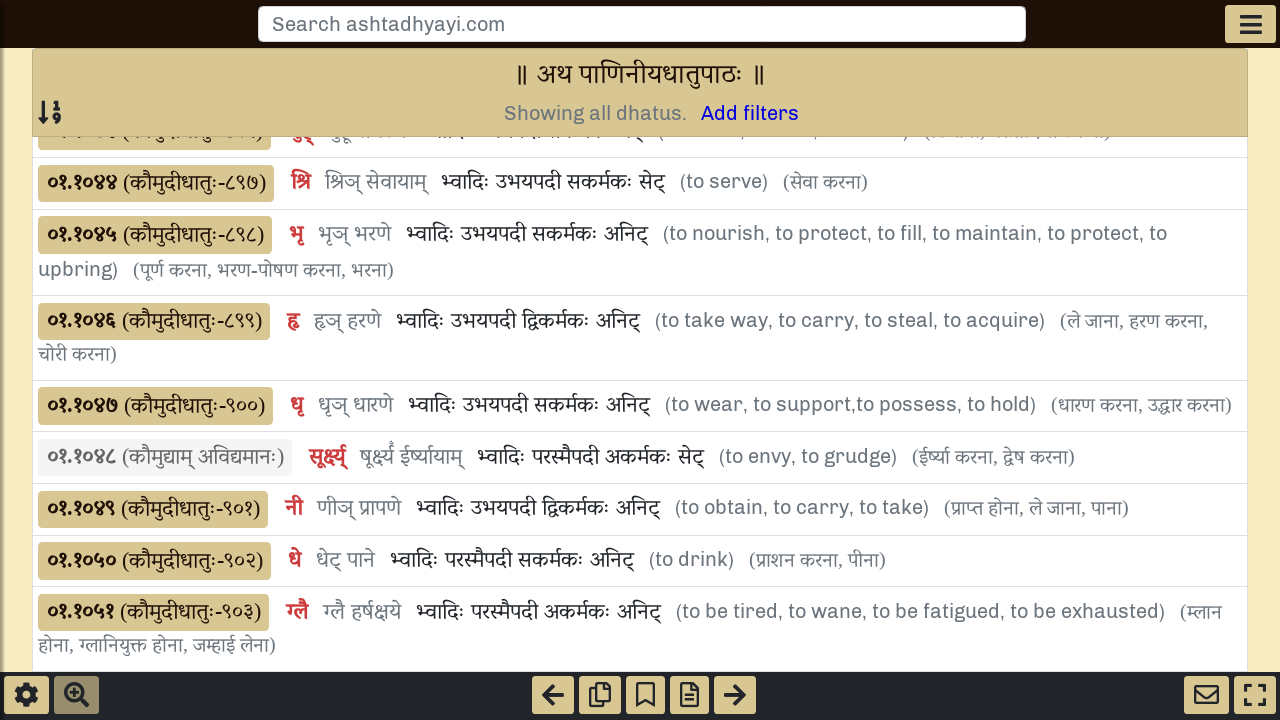

Retrieved updated scroll height to check for more content
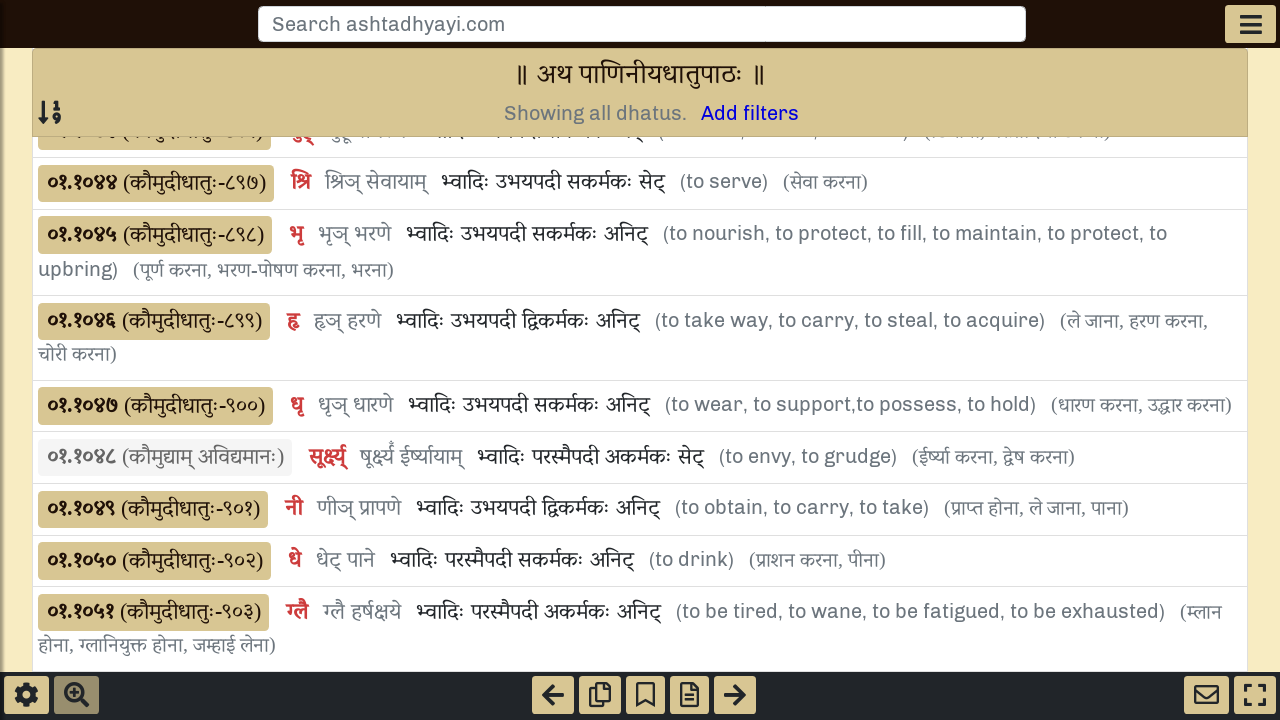

Scrolled to bottom of page to trigger infinite scroll loading
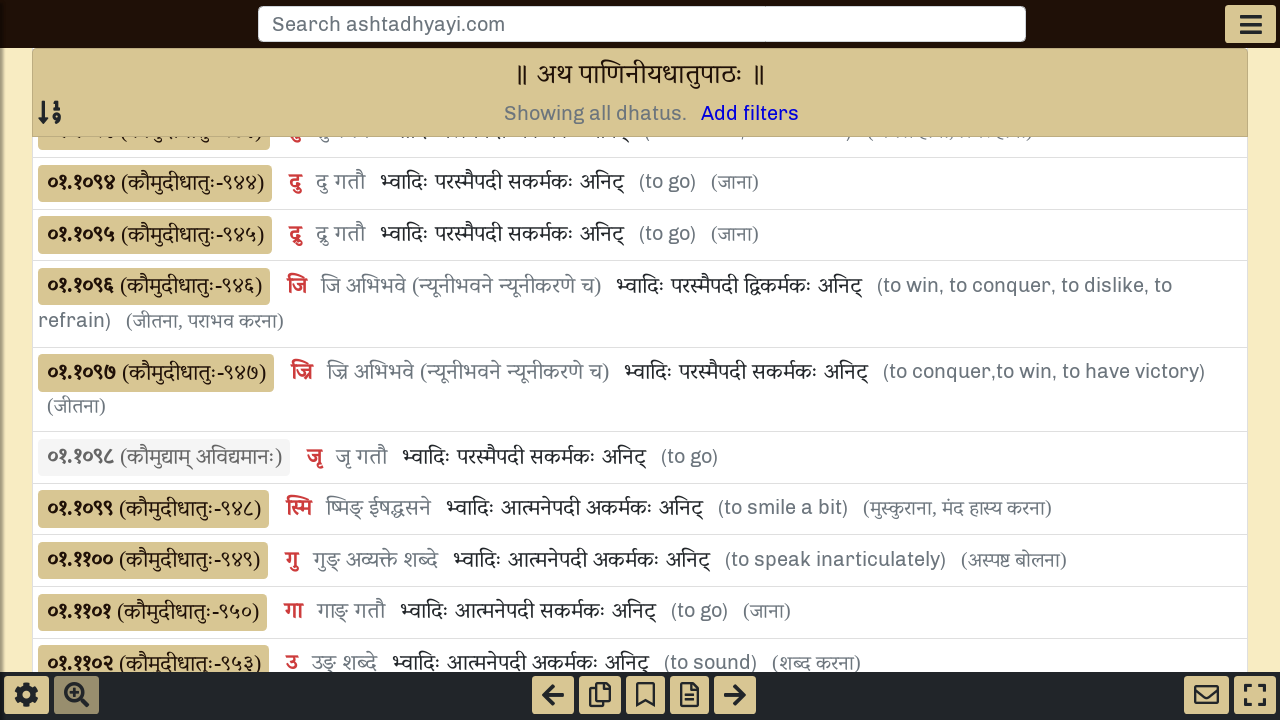

Waited 1500ms for dynamically-loaded dhātu entries to appear
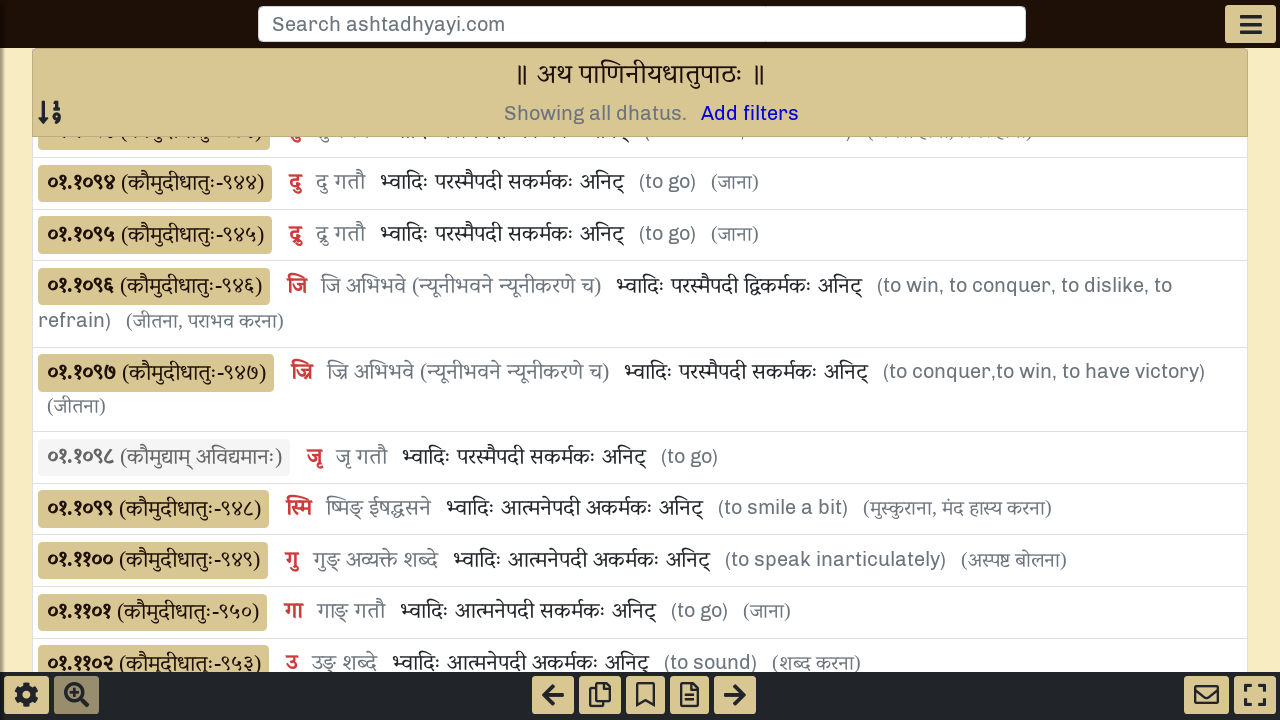

Retrieved updated scroll height to check for more content
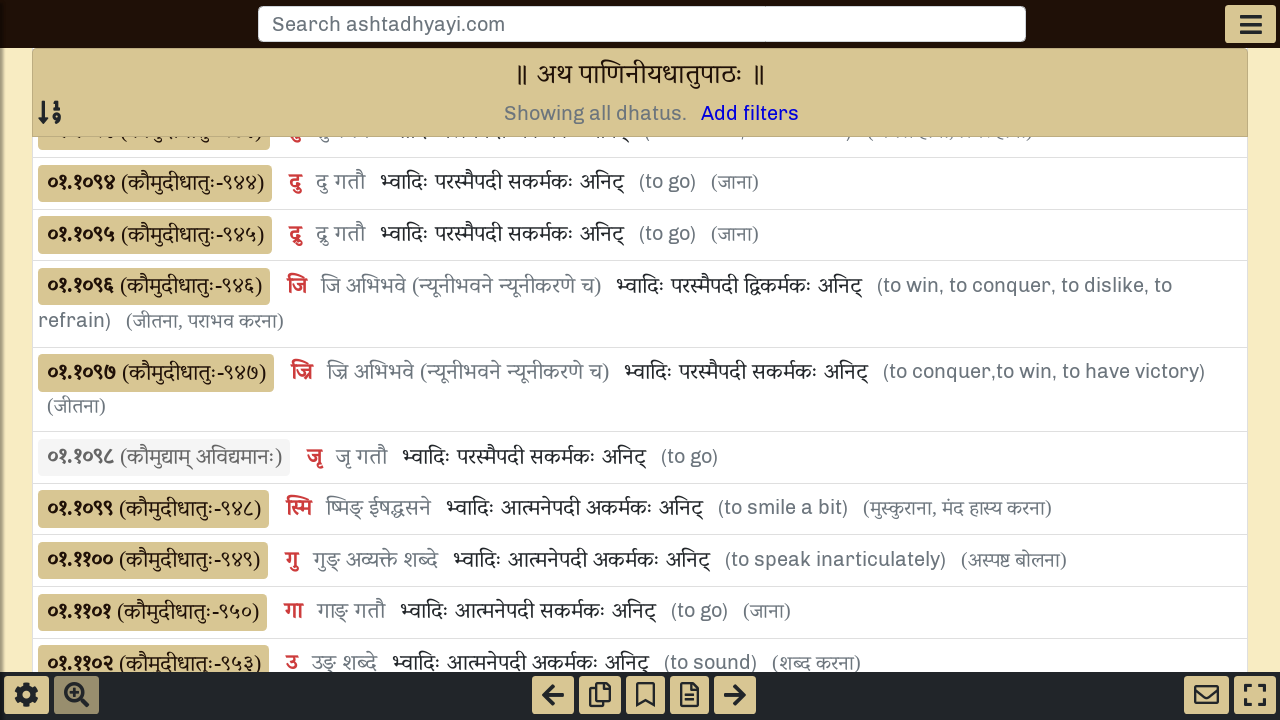

Scrolled to bottom of page to trigger infinite scroll loading
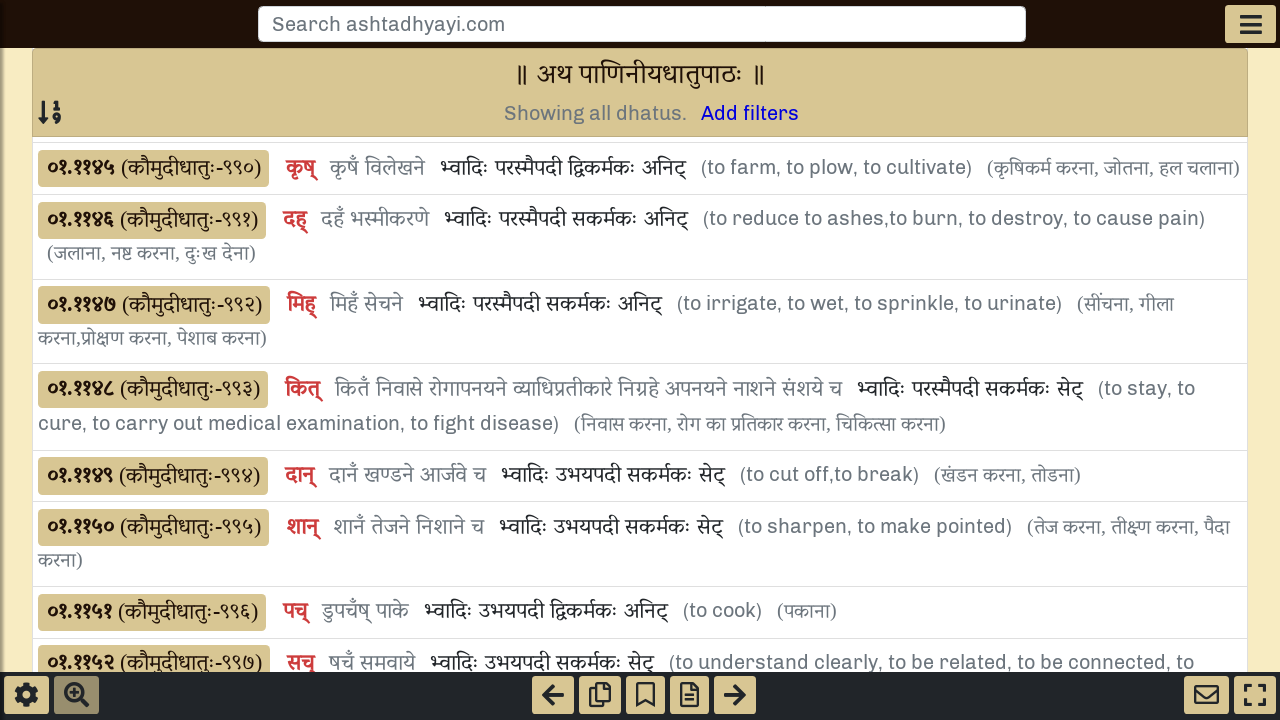

Waited 1500ms for dynamically-loaded dhātu entries to appear
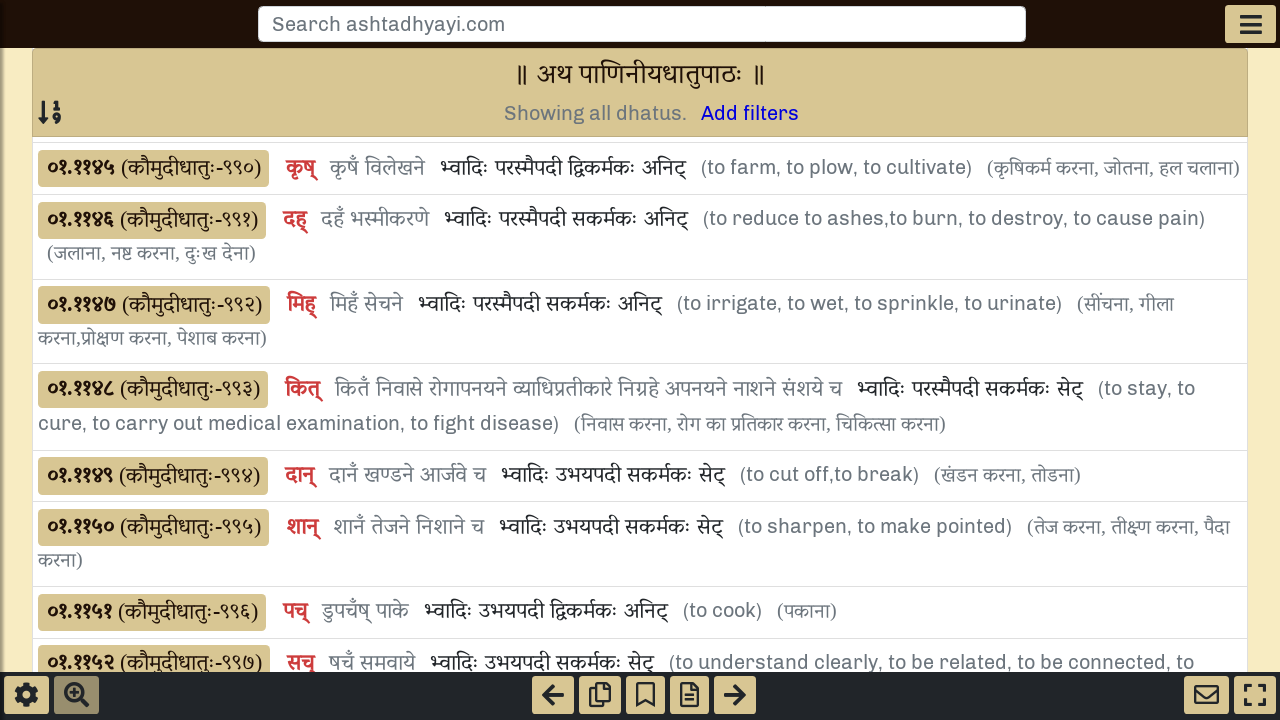

Retrieved updated scroll height to check for more content
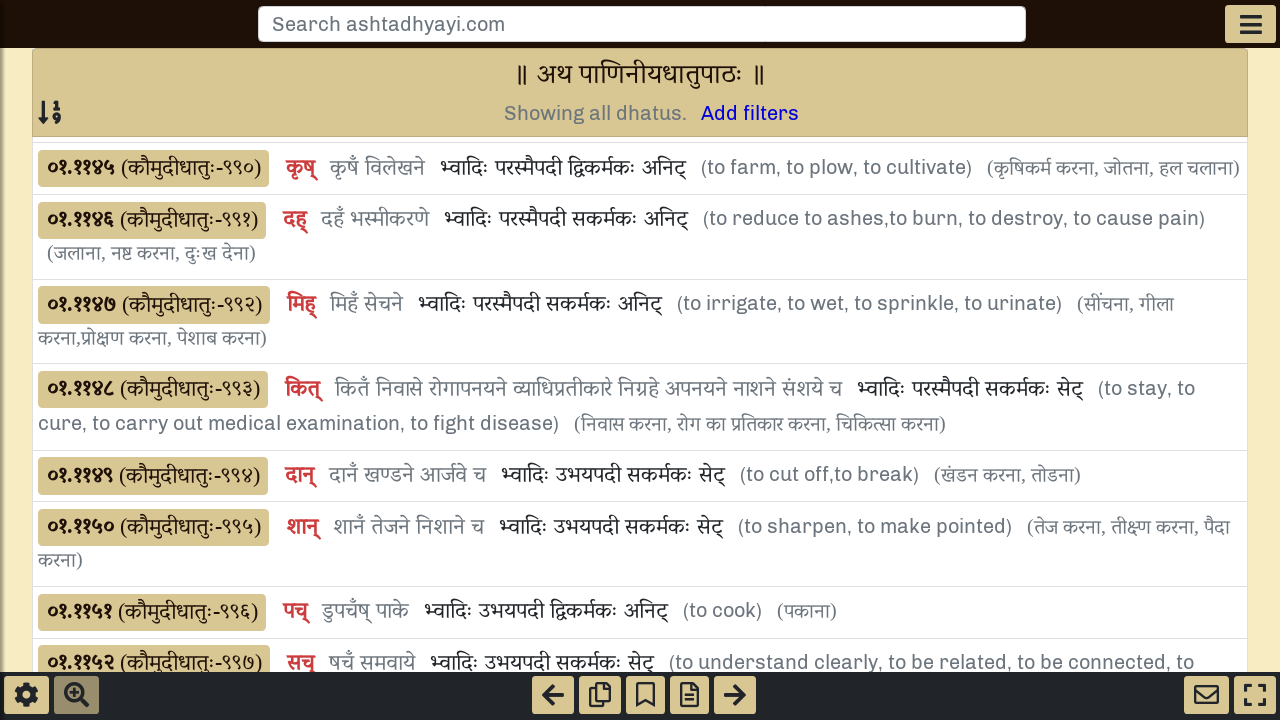

Scrolled to bottom of page to trigger infinite scroll loading
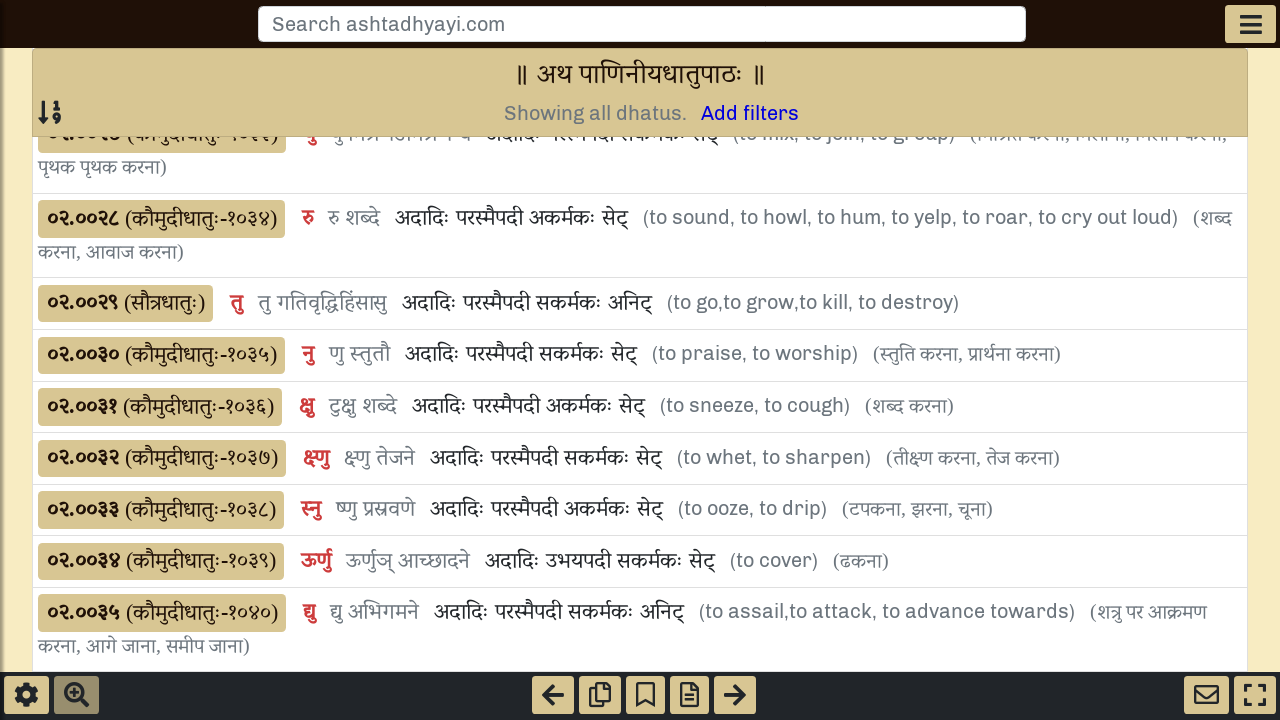

Waited 1500ms for dynamically-loaded dhātu entries to appear
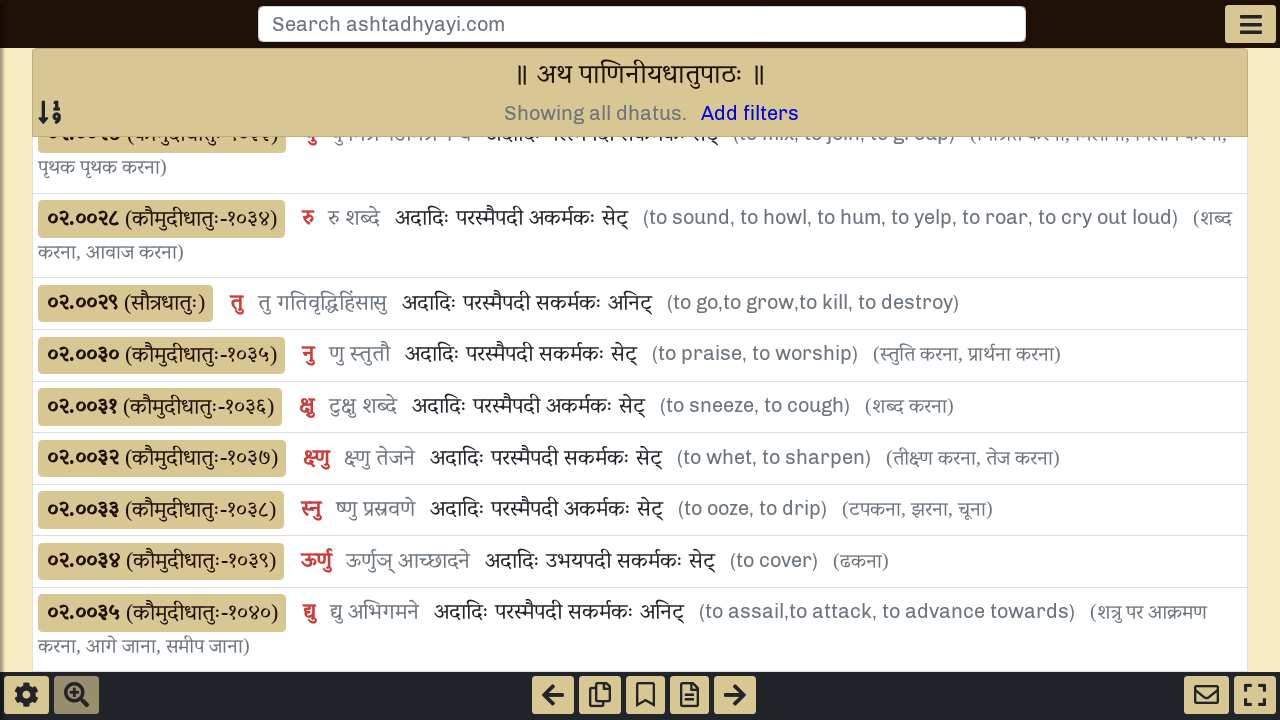

Retrieved updated scroll height to check for more content
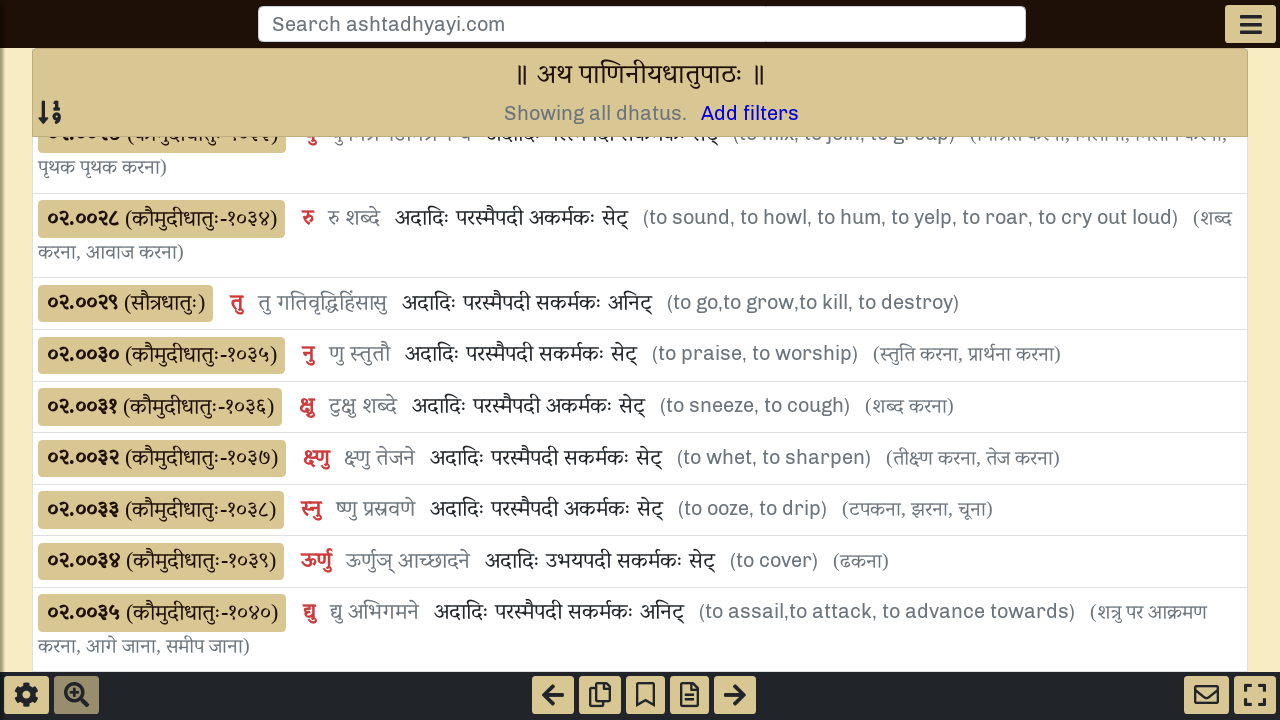

Scrolled to bottom of page to trigger infinite scroll loading
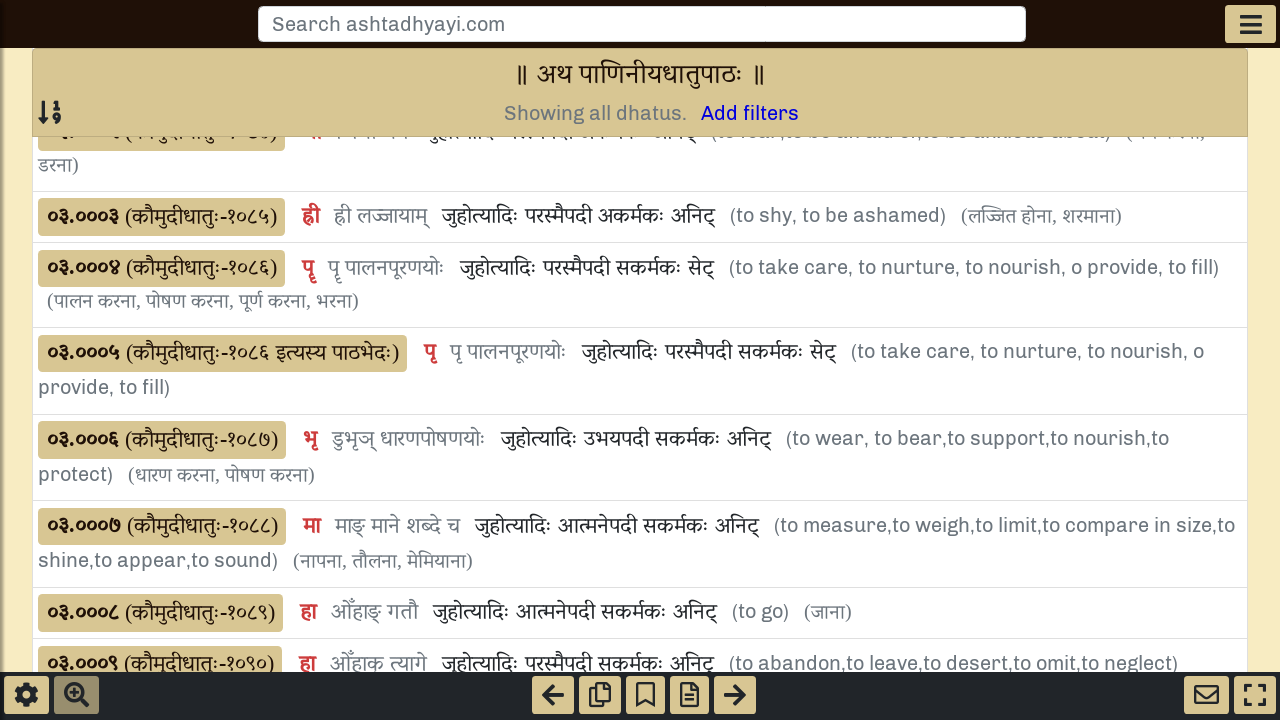

Waited 1500ms for dynamically-loaded dhātu entries to appear
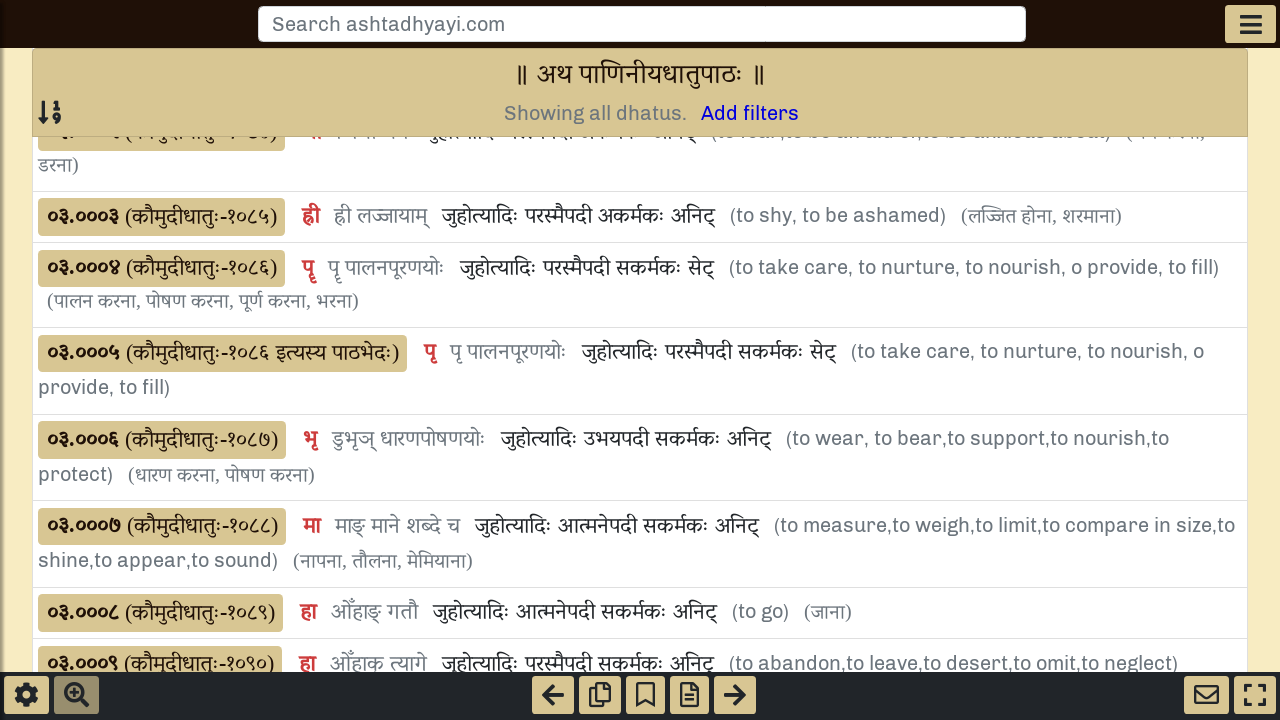

Retrieved updated scroll height to check for more content
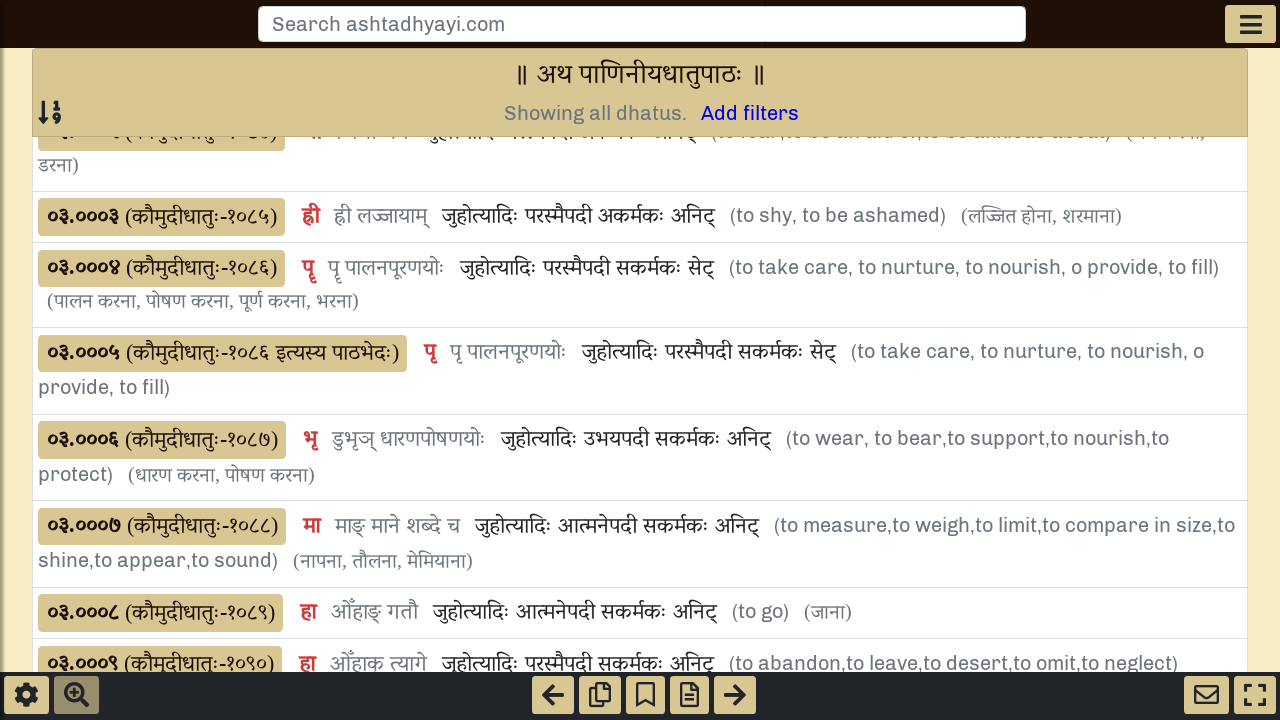

Scrolled to bottom of page to trigger infinite scroll loading
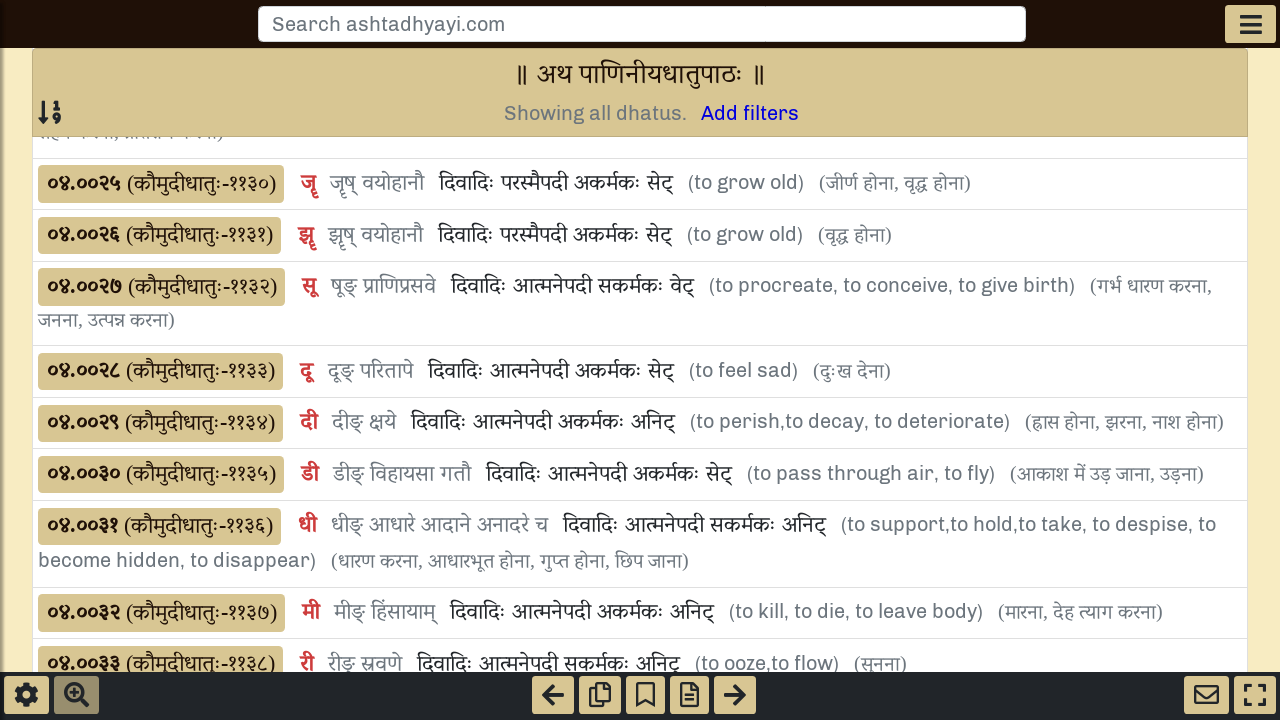

Waited 1500ms for dynamically-loaded dhātu entries to appear
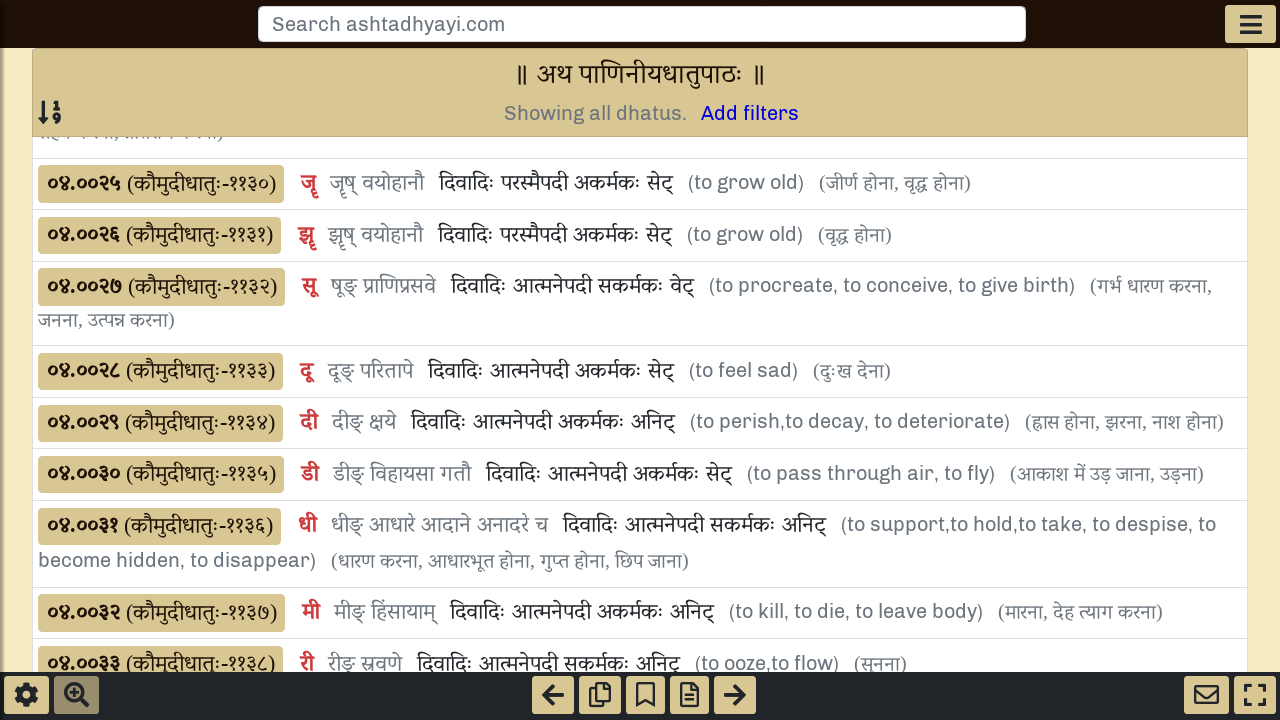

Retrieved updated scroll height to check for more content
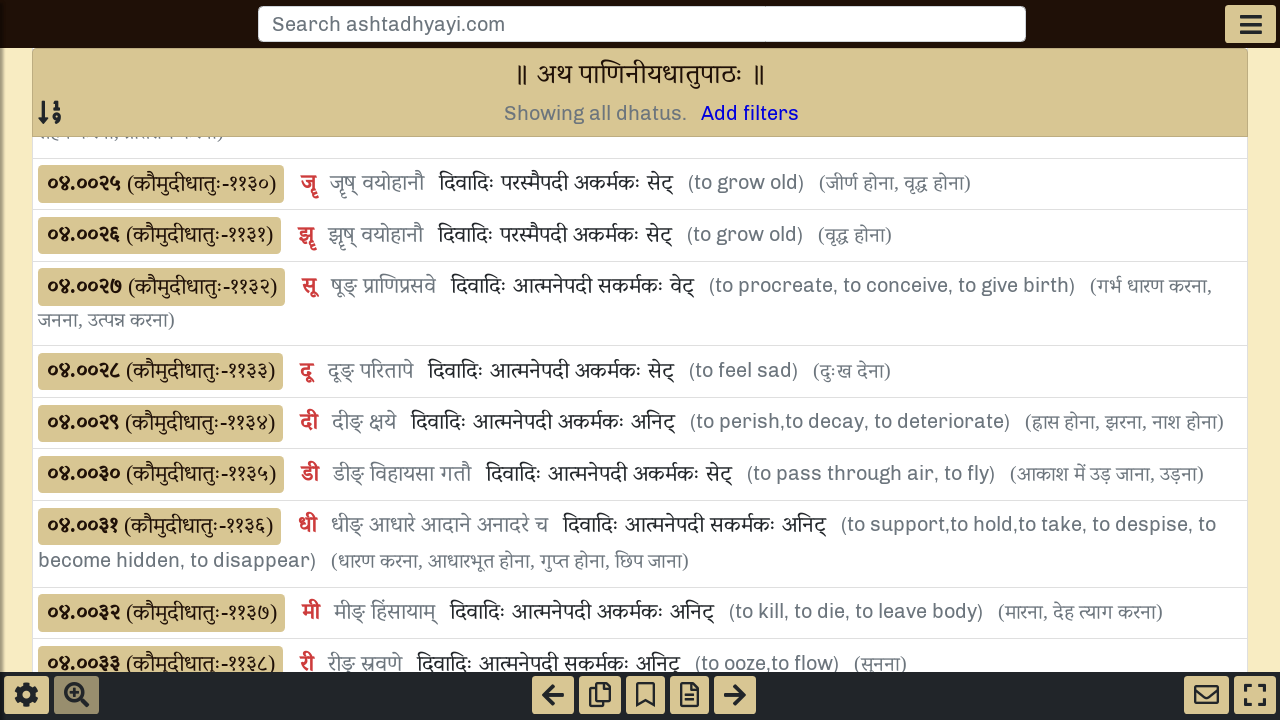

Scrolled to bottom of page to trigger infinite scroll loading
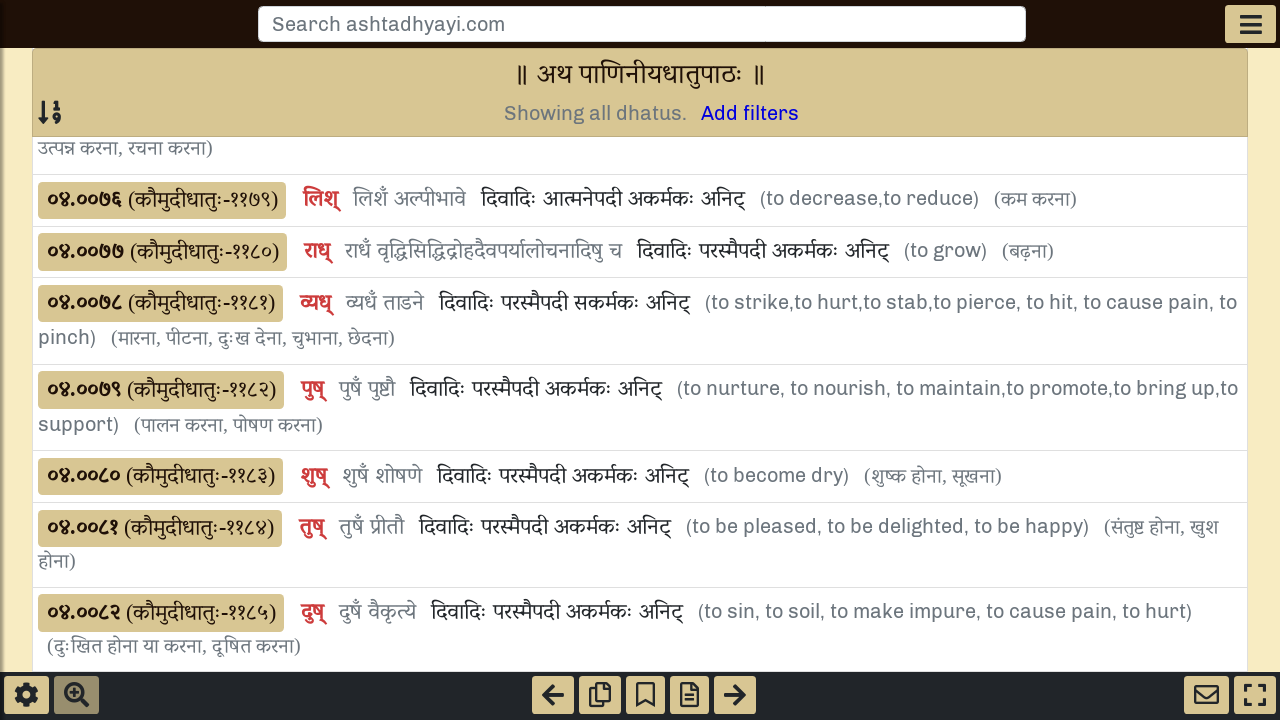

Waited 1500ms for dynamically-loaded dhātu entries to appear
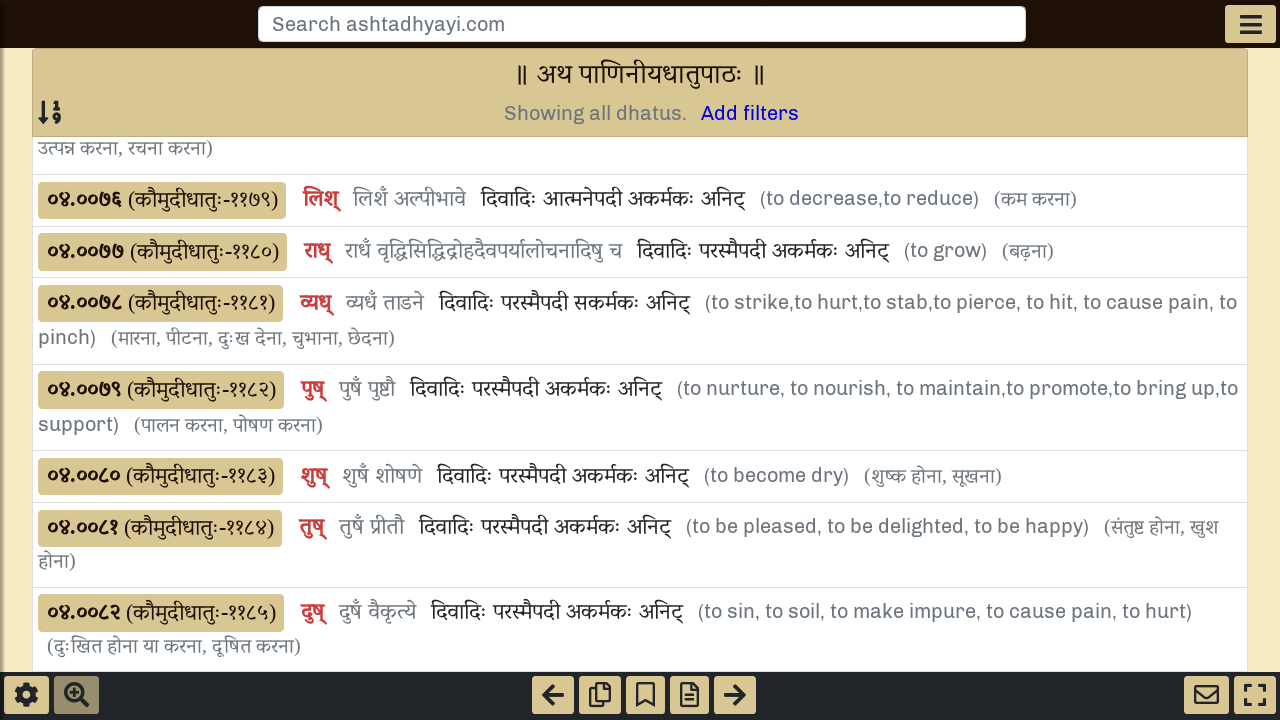

Retrieved updated scroll height to check for more content
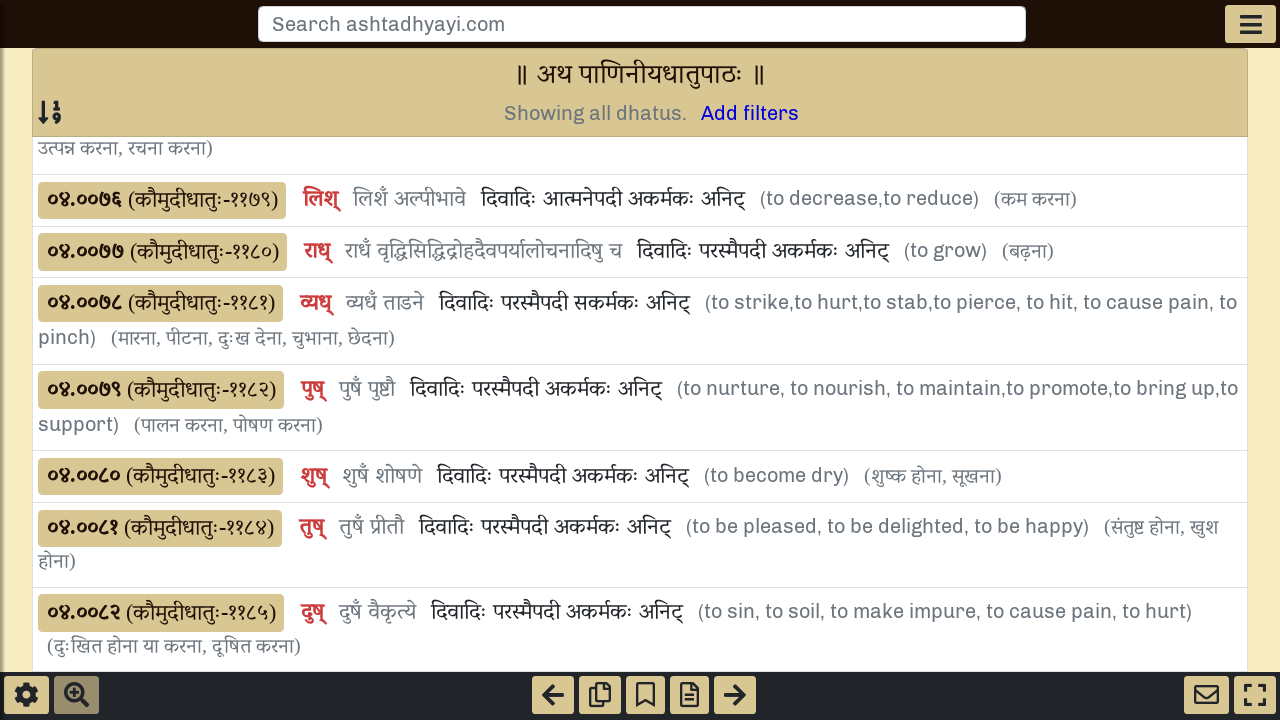

Scrolled to bottom of page to trigger infinite scroll loading
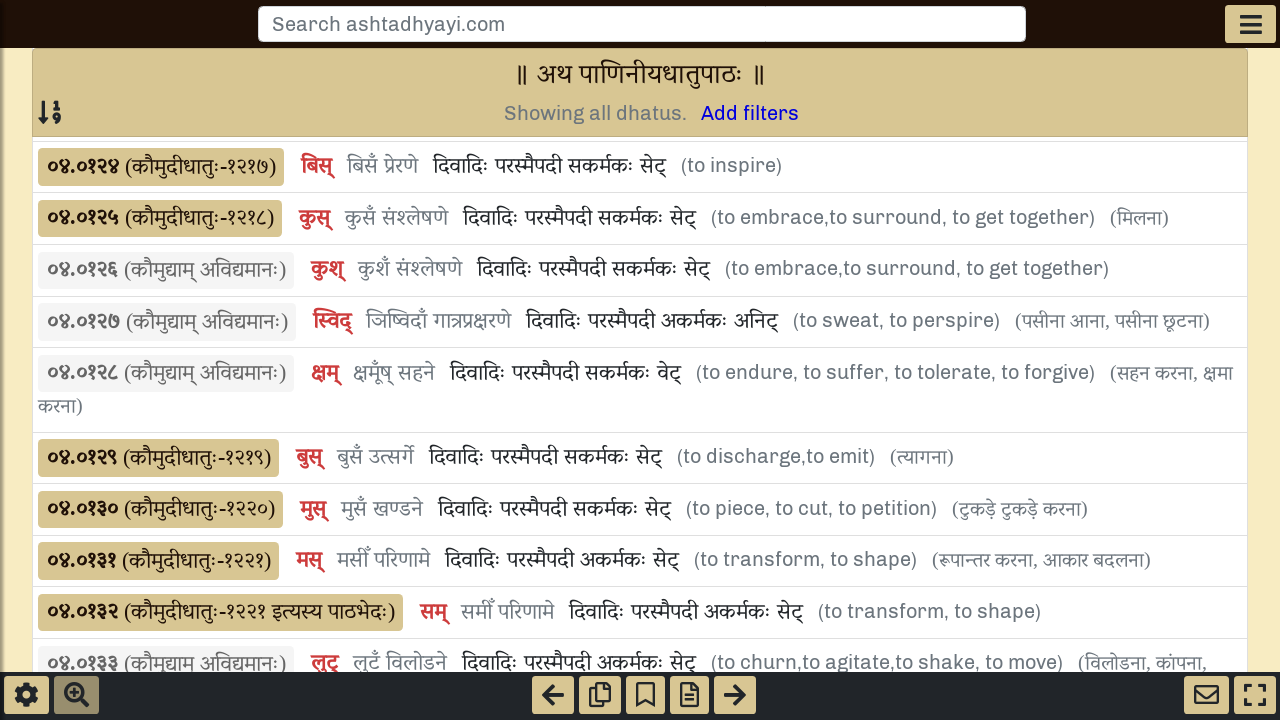

Waited 1500ms for dynamically-loaded dhātu entries to appear
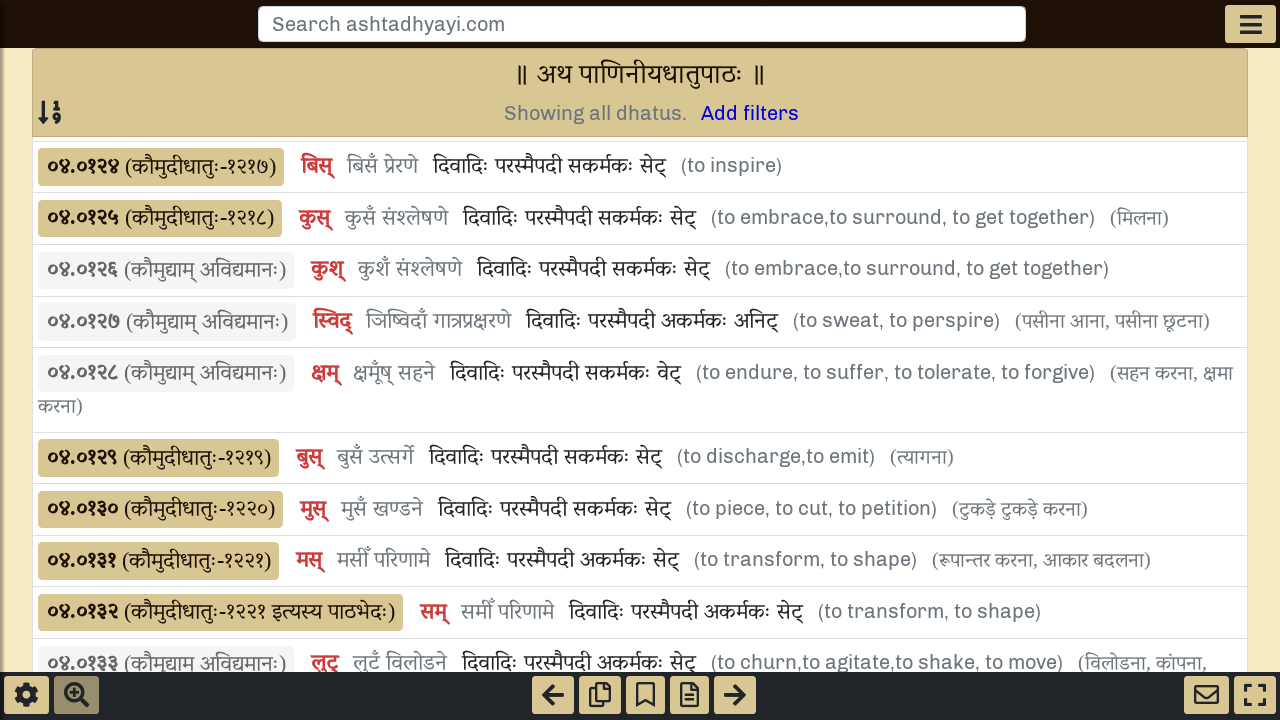

Retrieved updated scroll height to check for more content
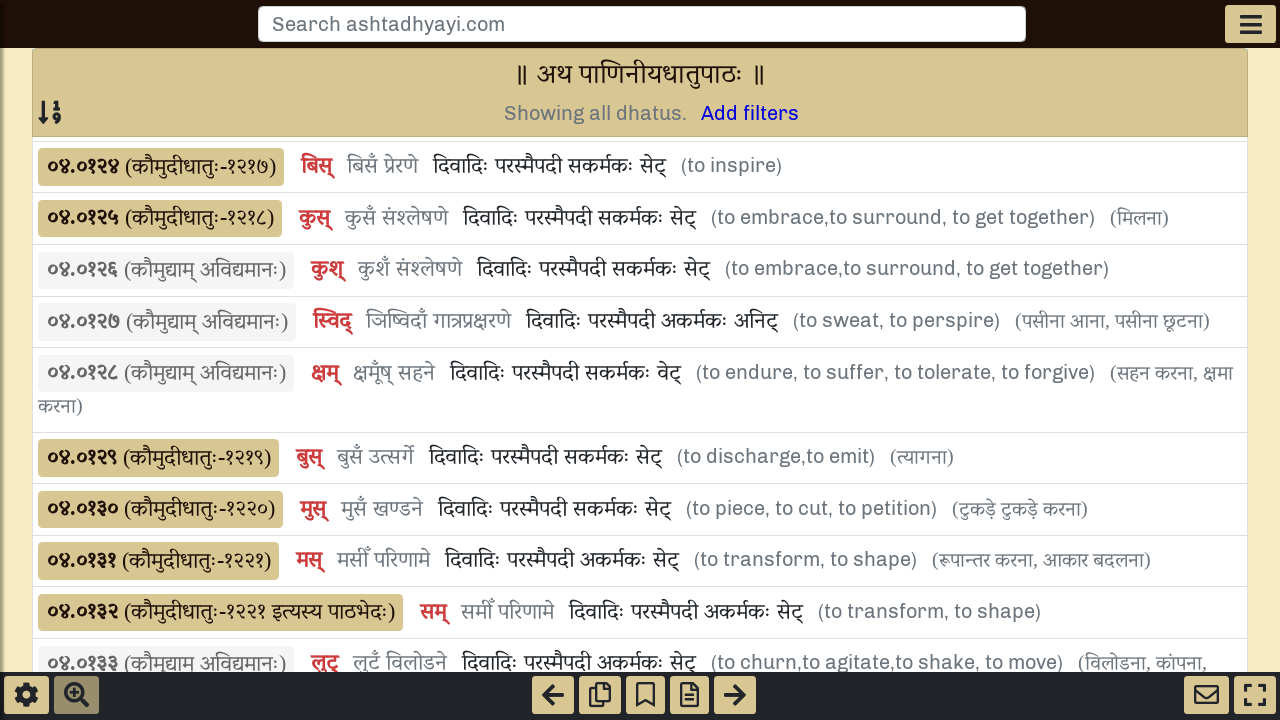

Scrolled to bottom of page to trigger infinite scroll loading
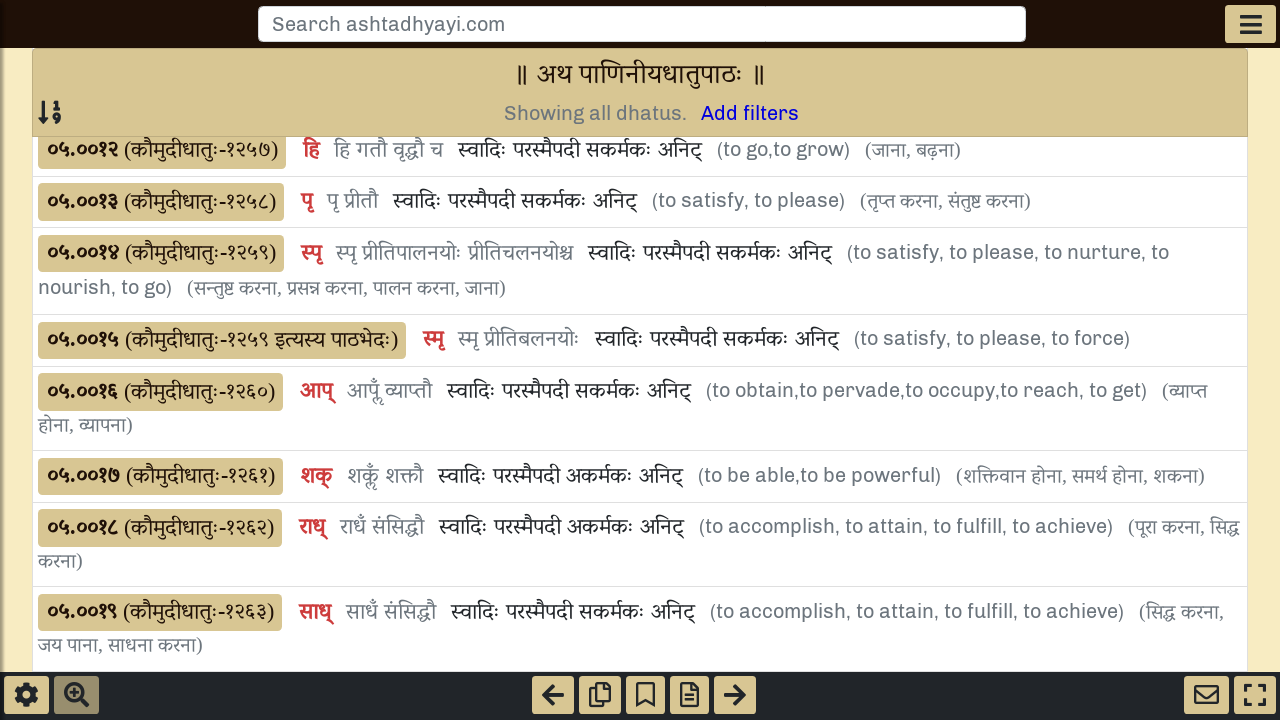

Waited 1500ms for dynamically-loaded dhātu entries to appear
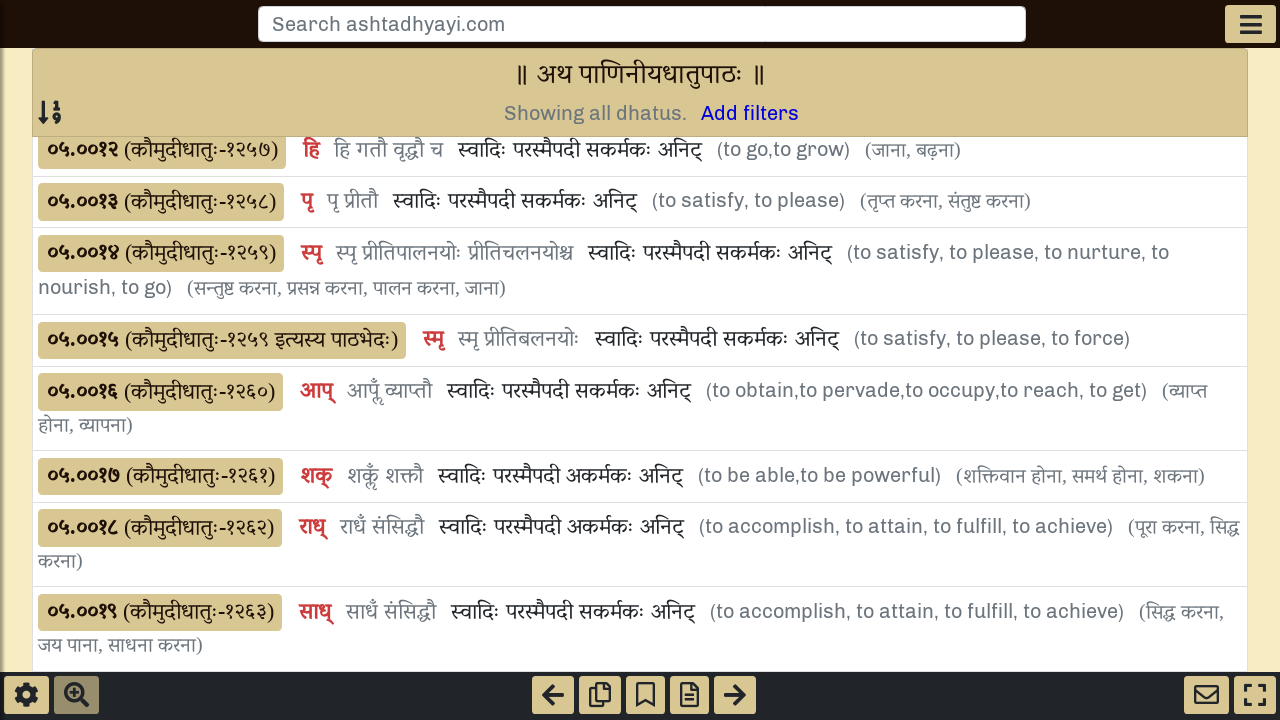

Retrieved updated scroll height to check for more content
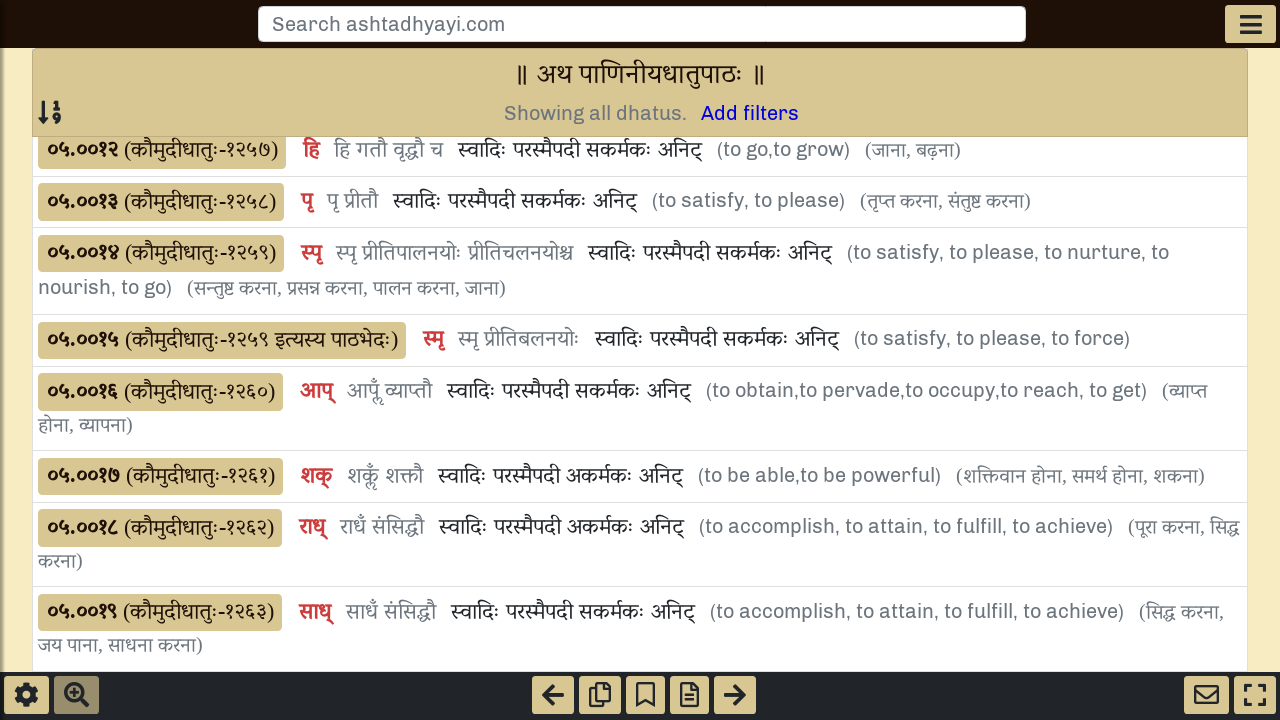

Scrolled to bottom of page to trigger infinite scroll loading
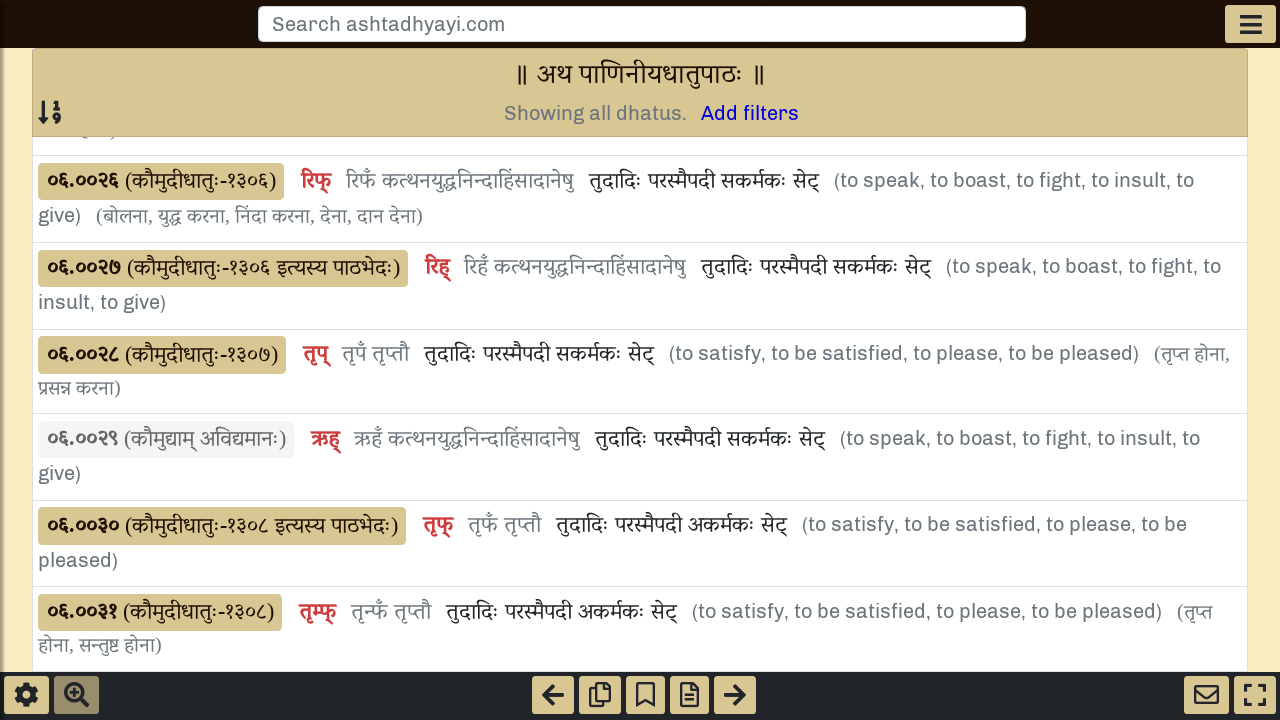

Waited 1500ms for dynamically-loaded dhātu entries to appear
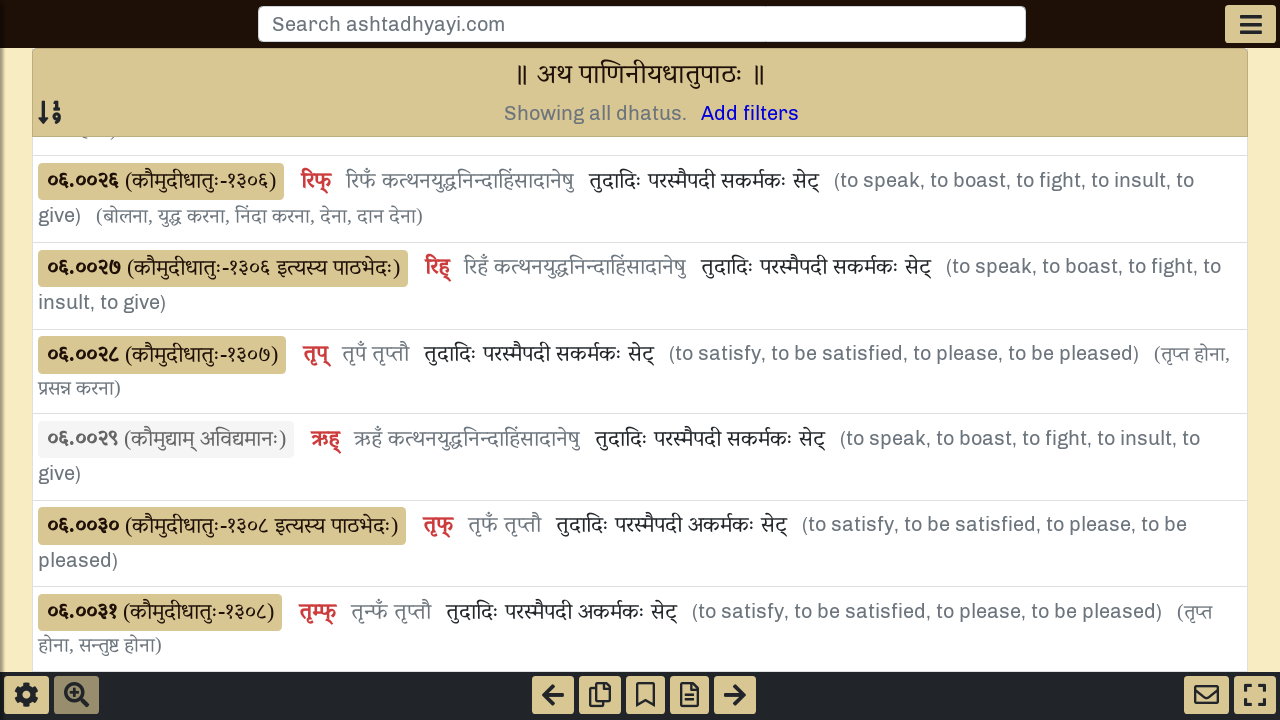

Retrieved updated scroll height to check for more content
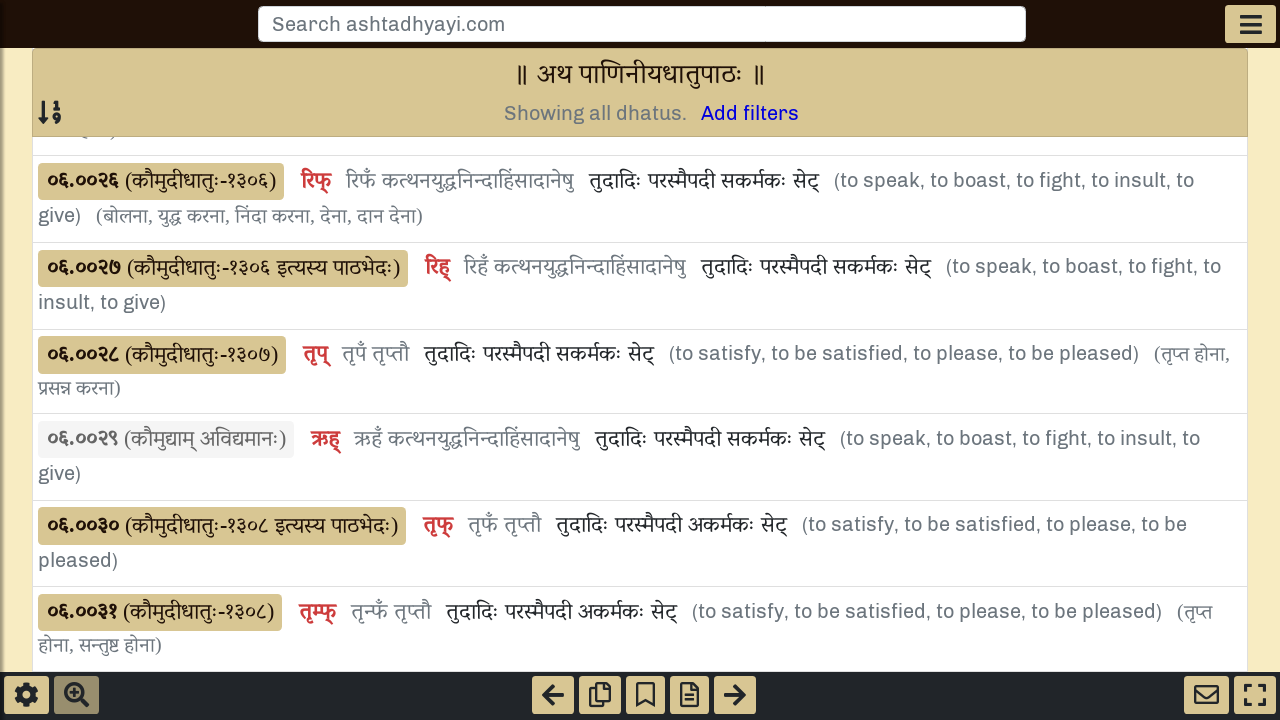

Scrolled to bottom of page to trigger infinite scroll loading
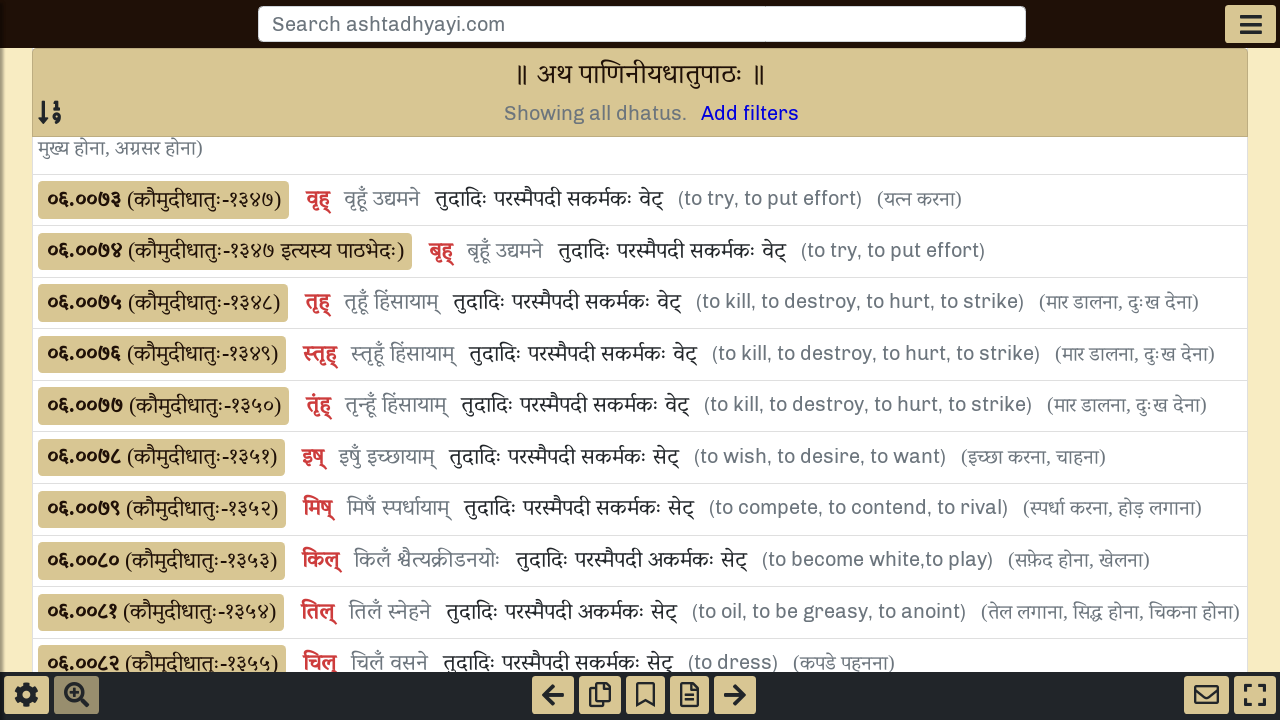

Waited 1500ms for dynamically-loaded dhātu entries to appear
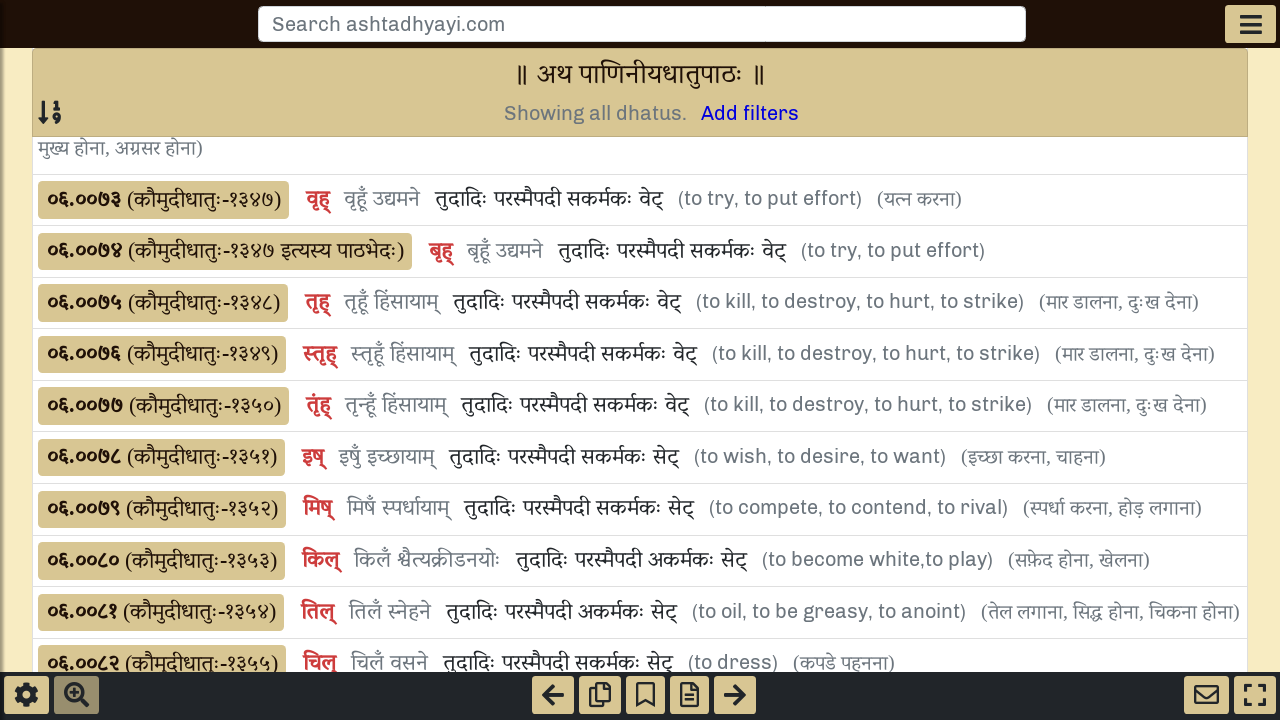

Retrieved updated scroll height to check for more content
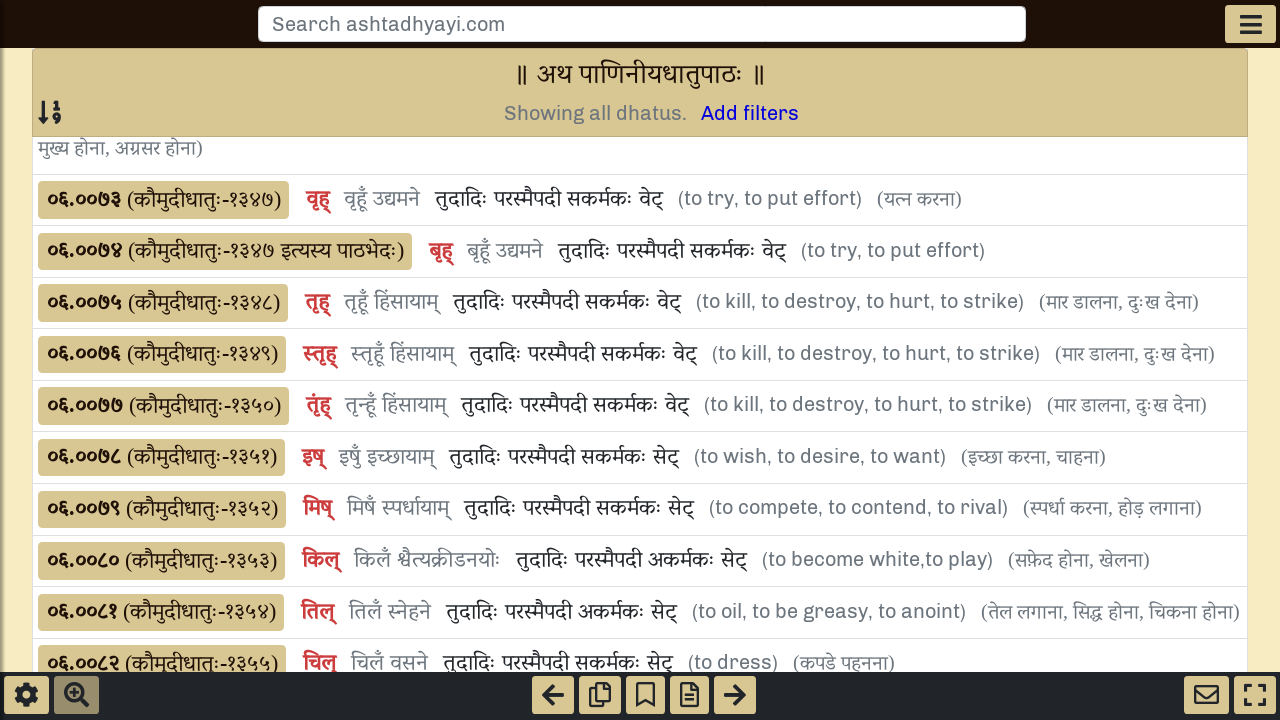

Scrolled to bottom of page to trigger infinite scroll loading
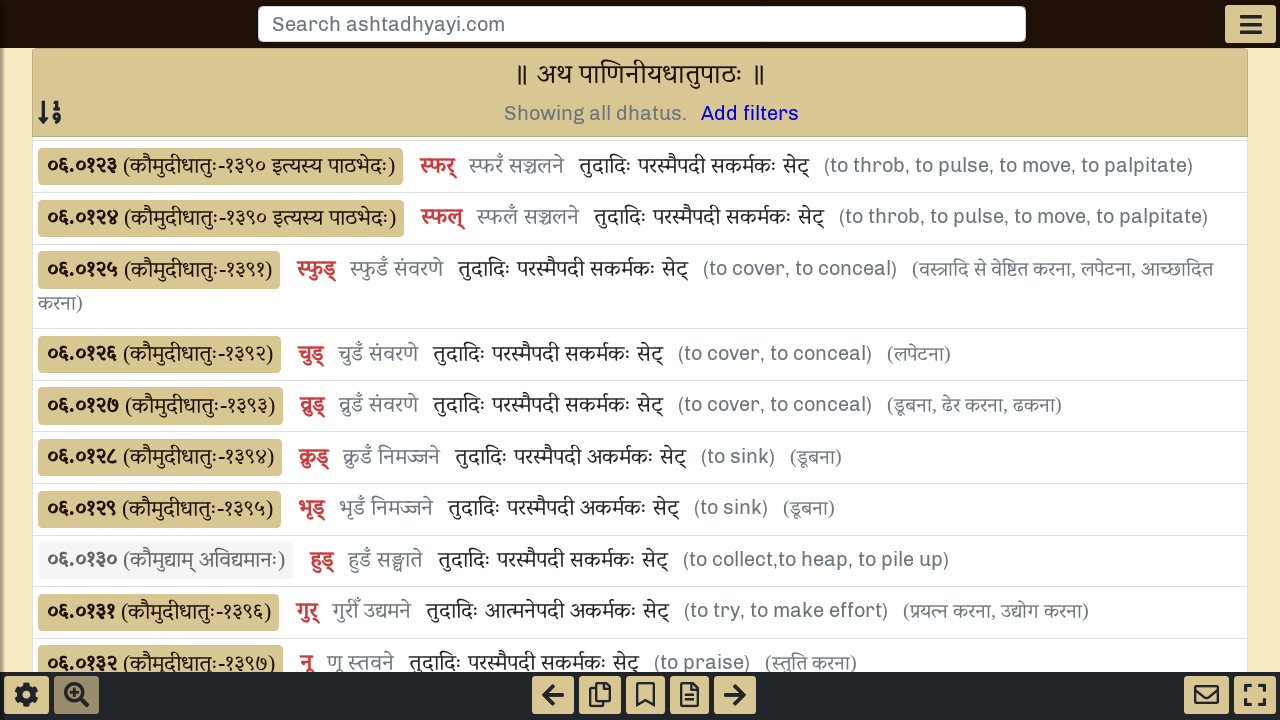

Waited 1500ms for dynamically-loaded dhātu entries to appear
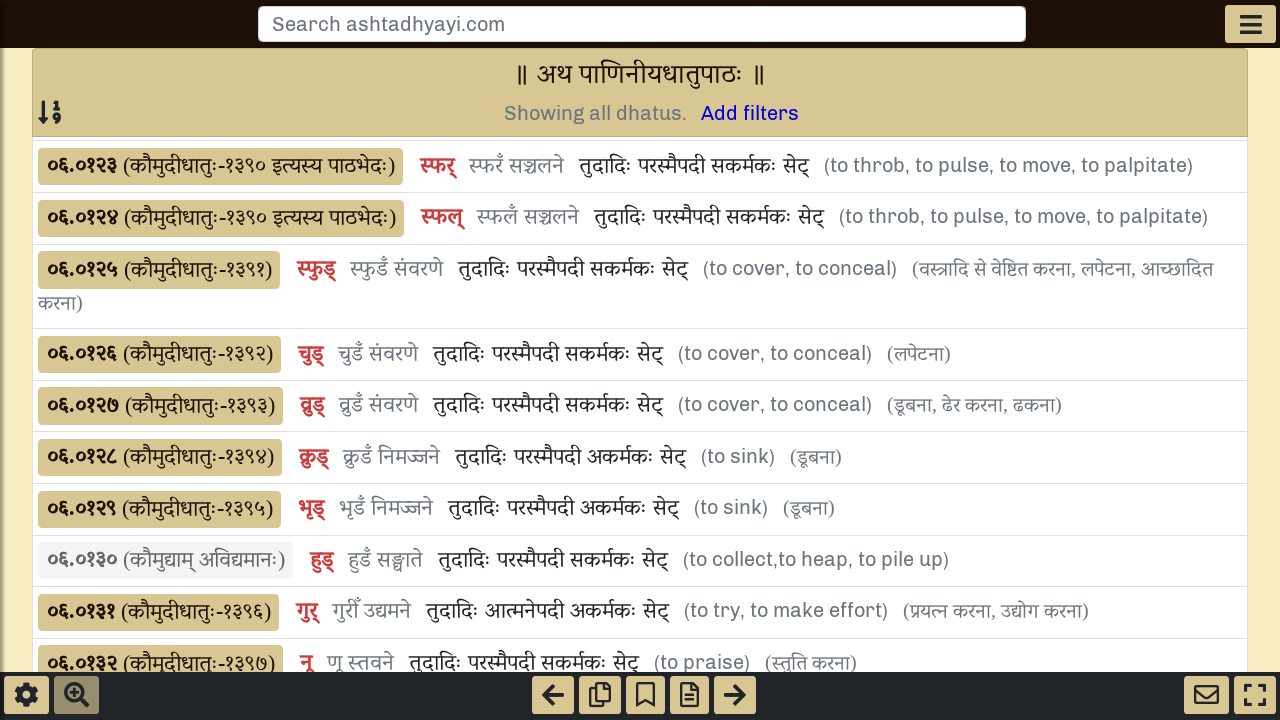

Retrieved updated scroll height to check for more content
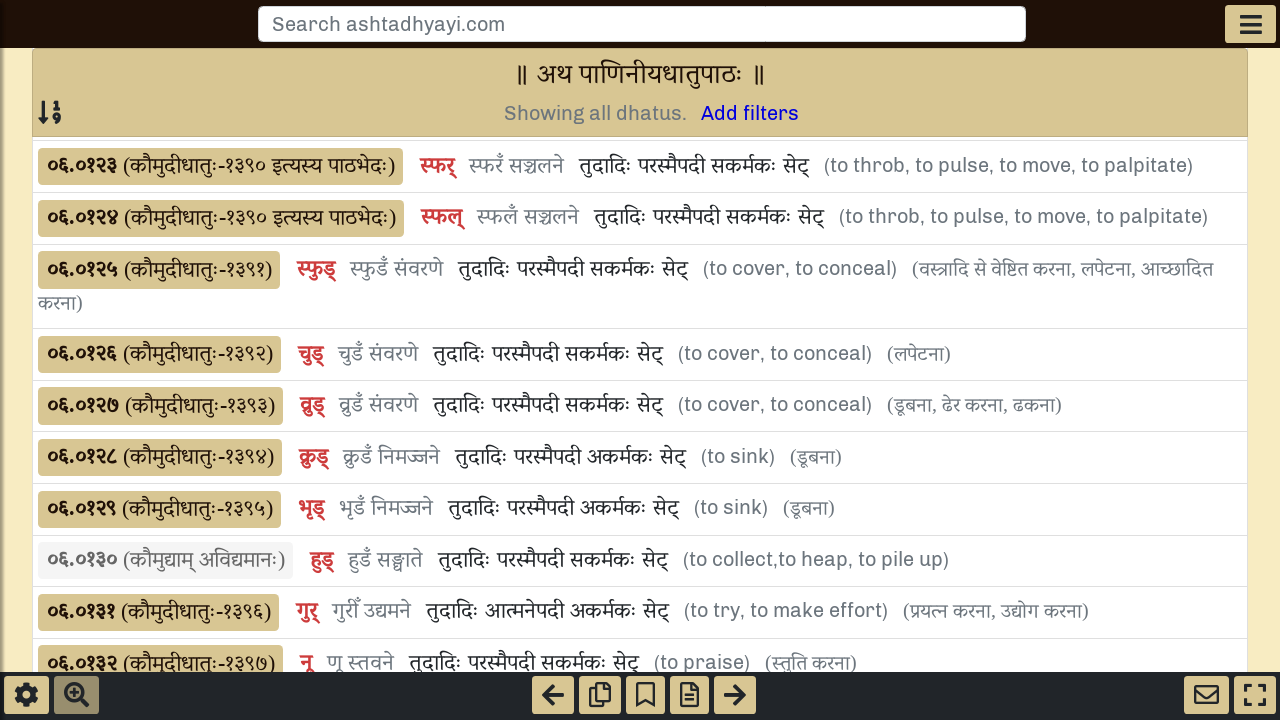

Scrolled to bottom of page to trigger infinite scroll loading
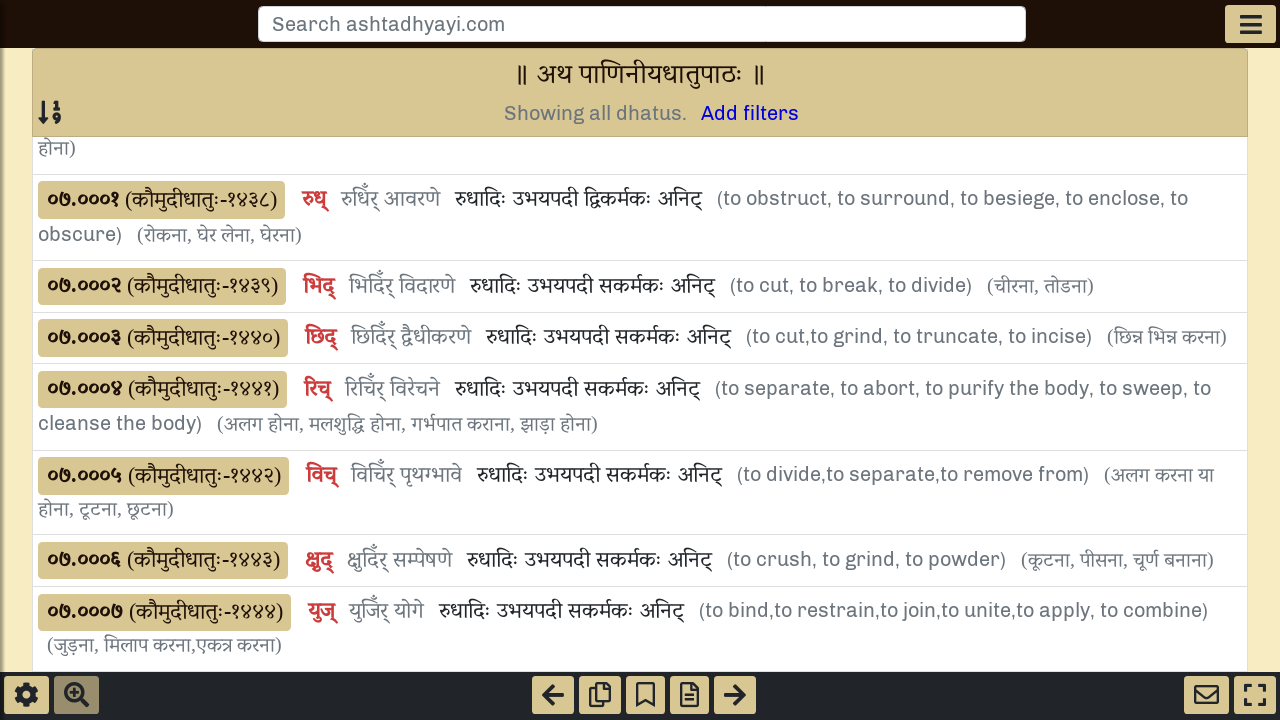

Waited 1500ms for dynamically-loaded dhātu entries to appear
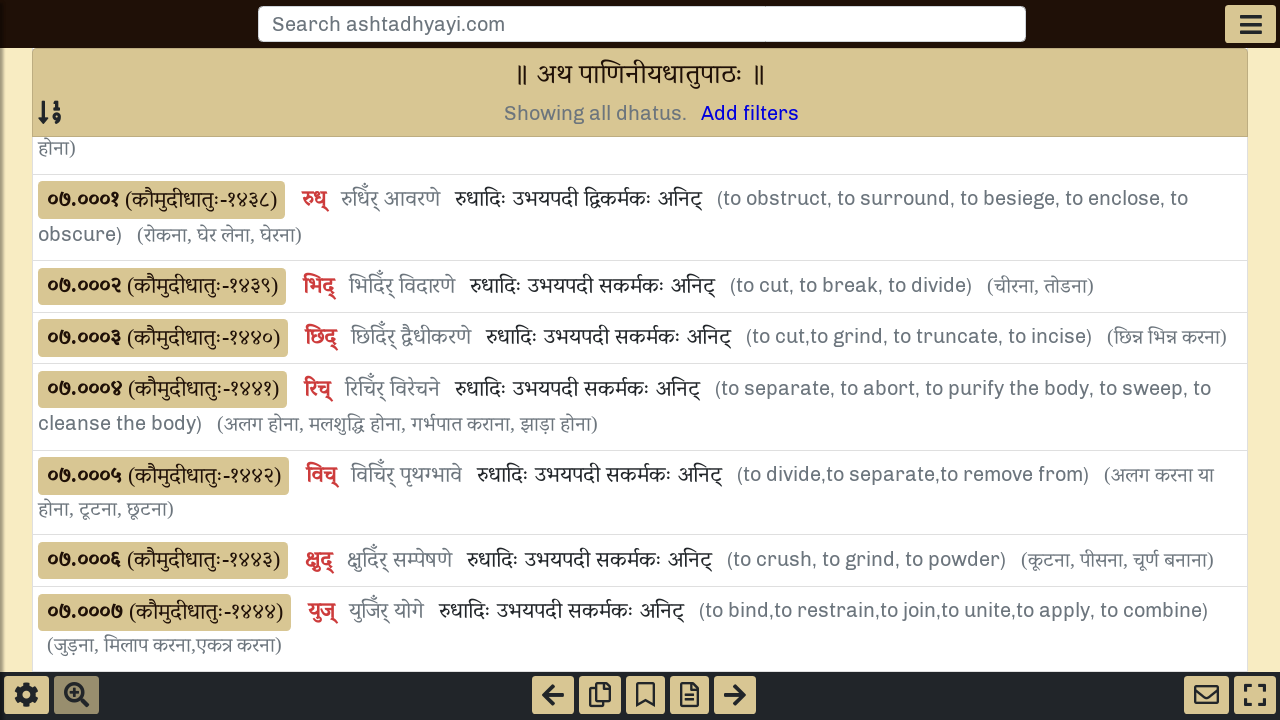

Retrieved updated scroll height to check for more content
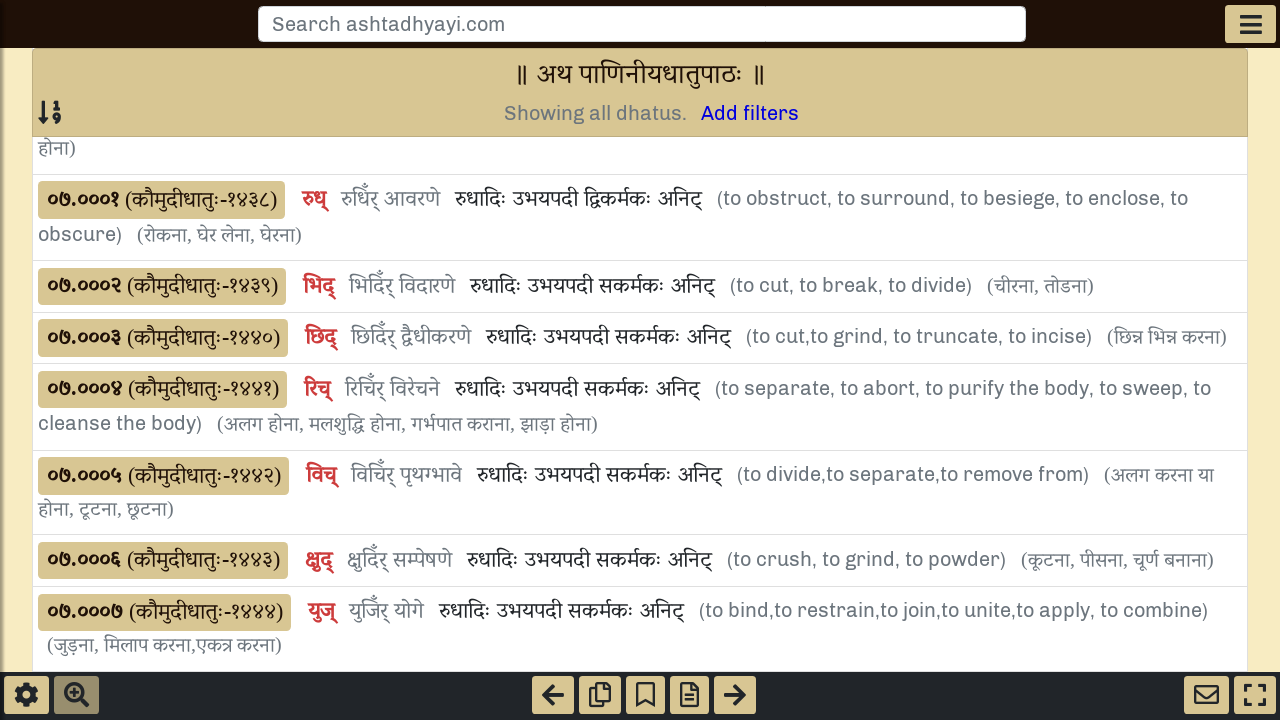

Scrolled to bottom of page to trigger infinite scroll loading
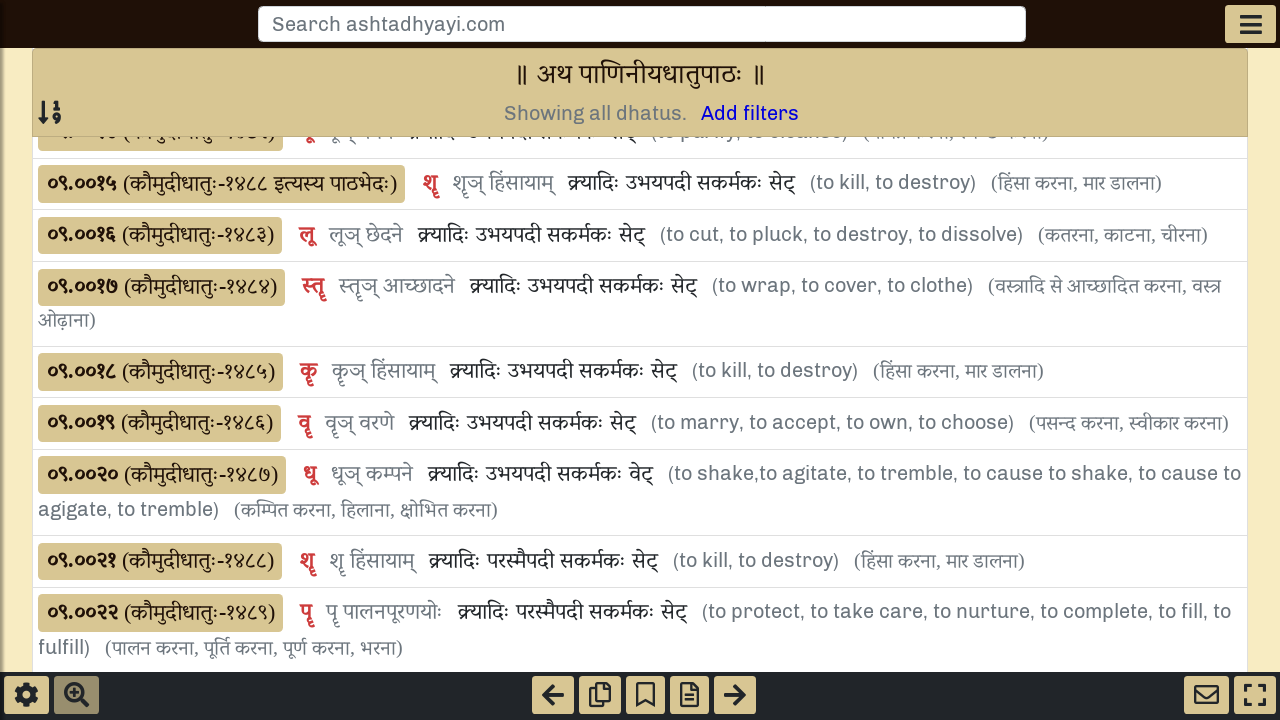

Waited 1500ms for dynamically-loaded dhātu entries to appear
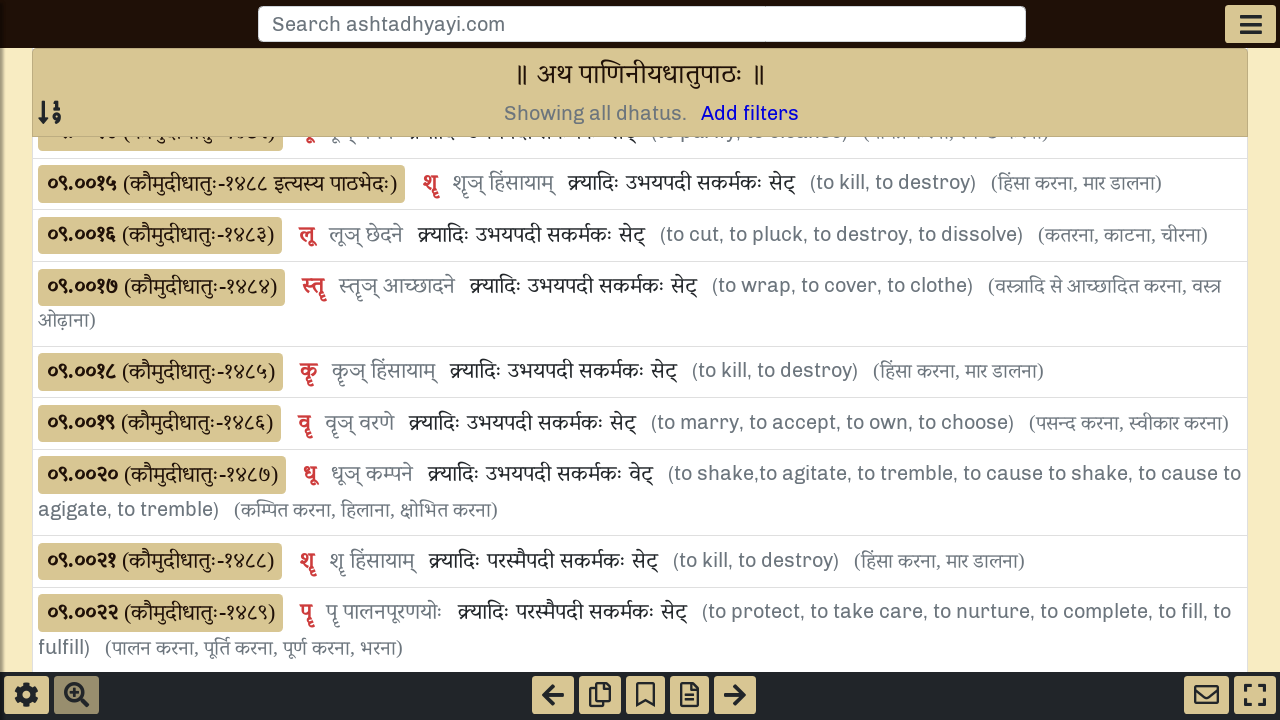

Retrieved updated scroll height to check for more content
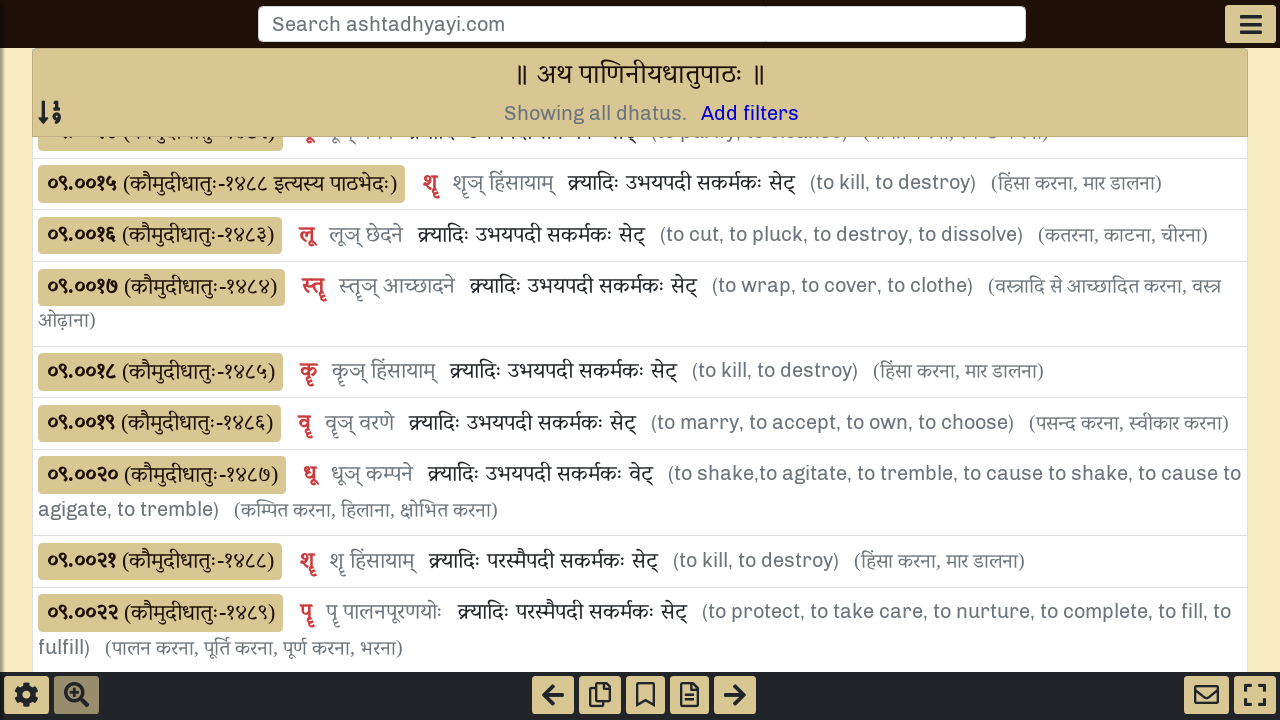

Scrolled to bottom of page to trigger infinite scroll loading
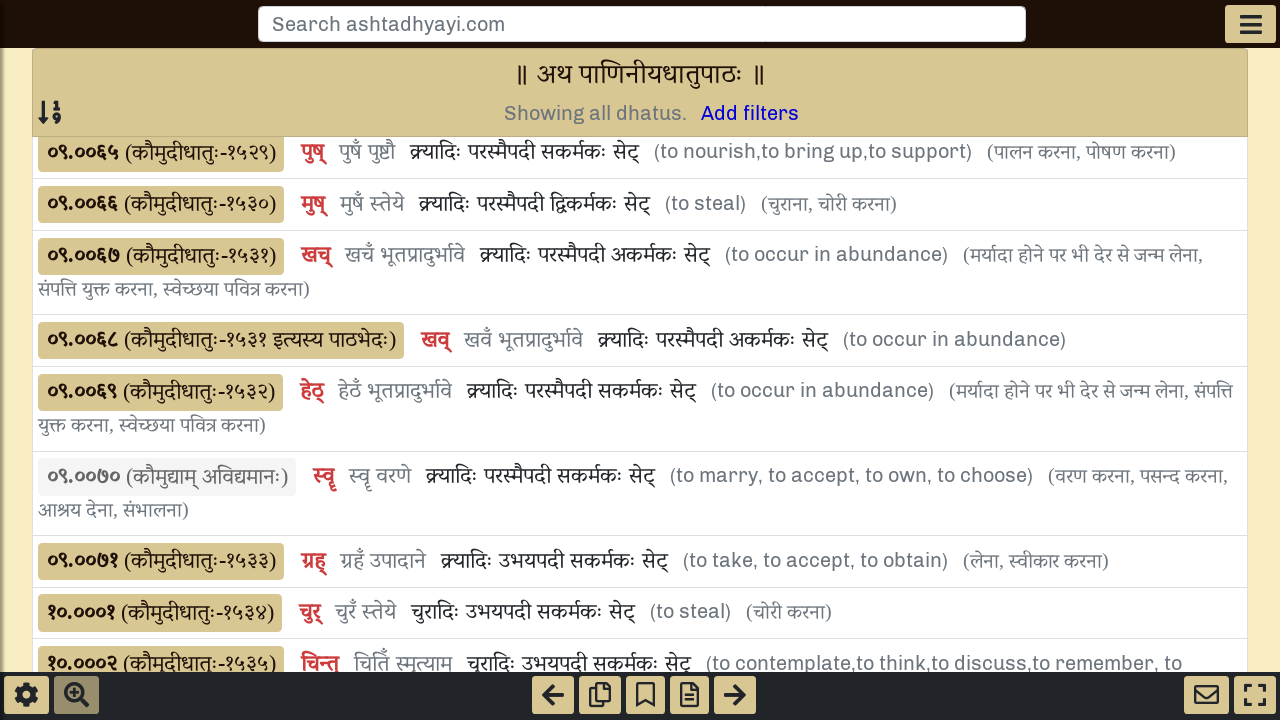

Waited 1500ms for dynamically-loaded dhātu entries to appear
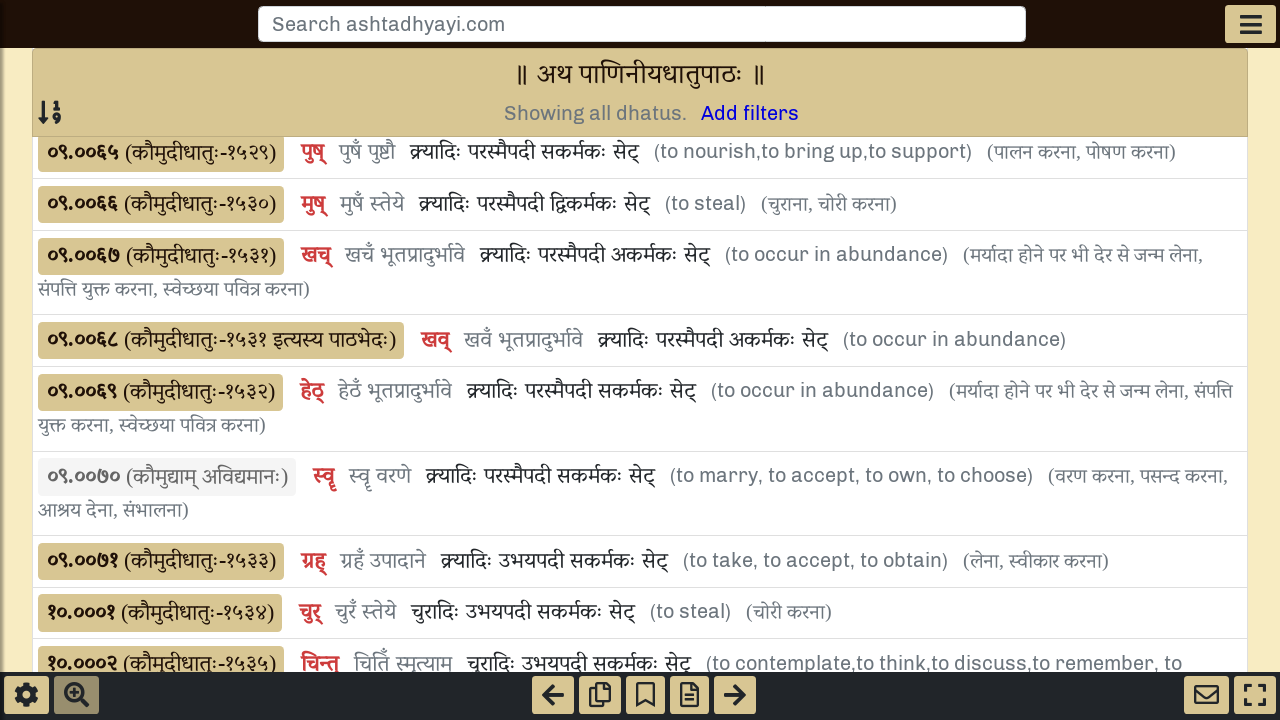

Retrieved updated scroll height to check for more content
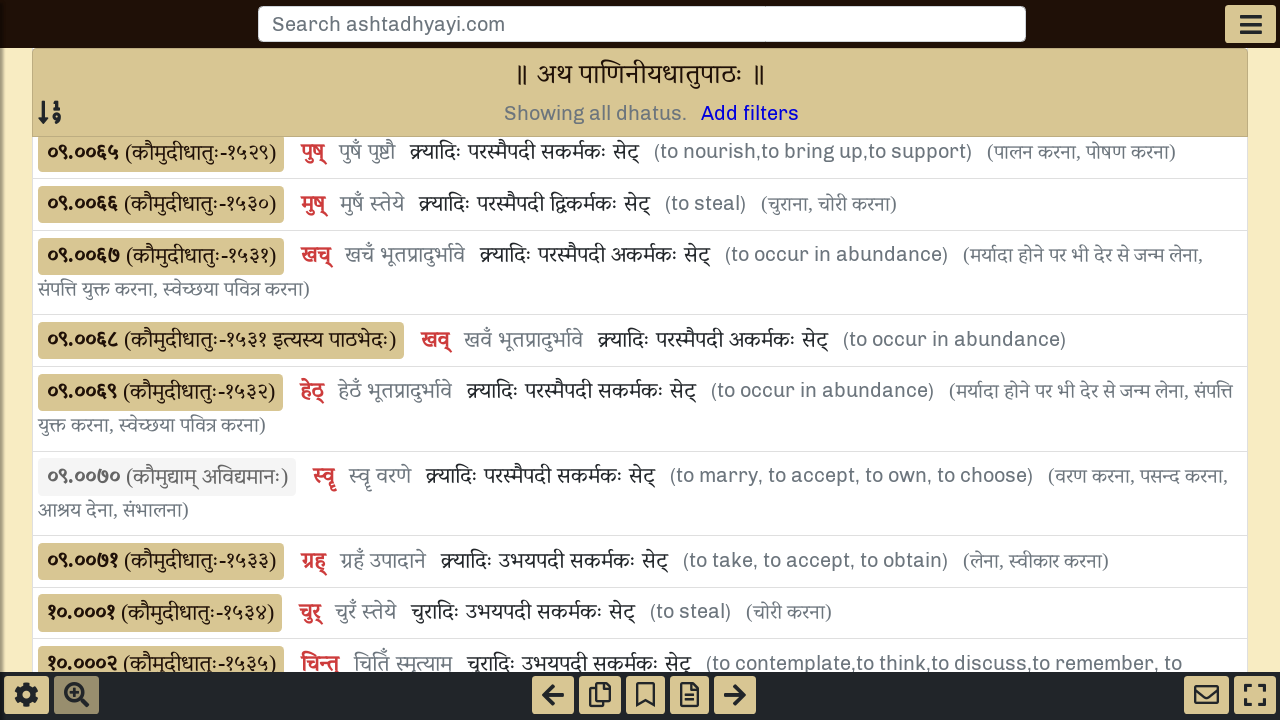

Scrolled to bottom of page to trigger infinite scroll loading
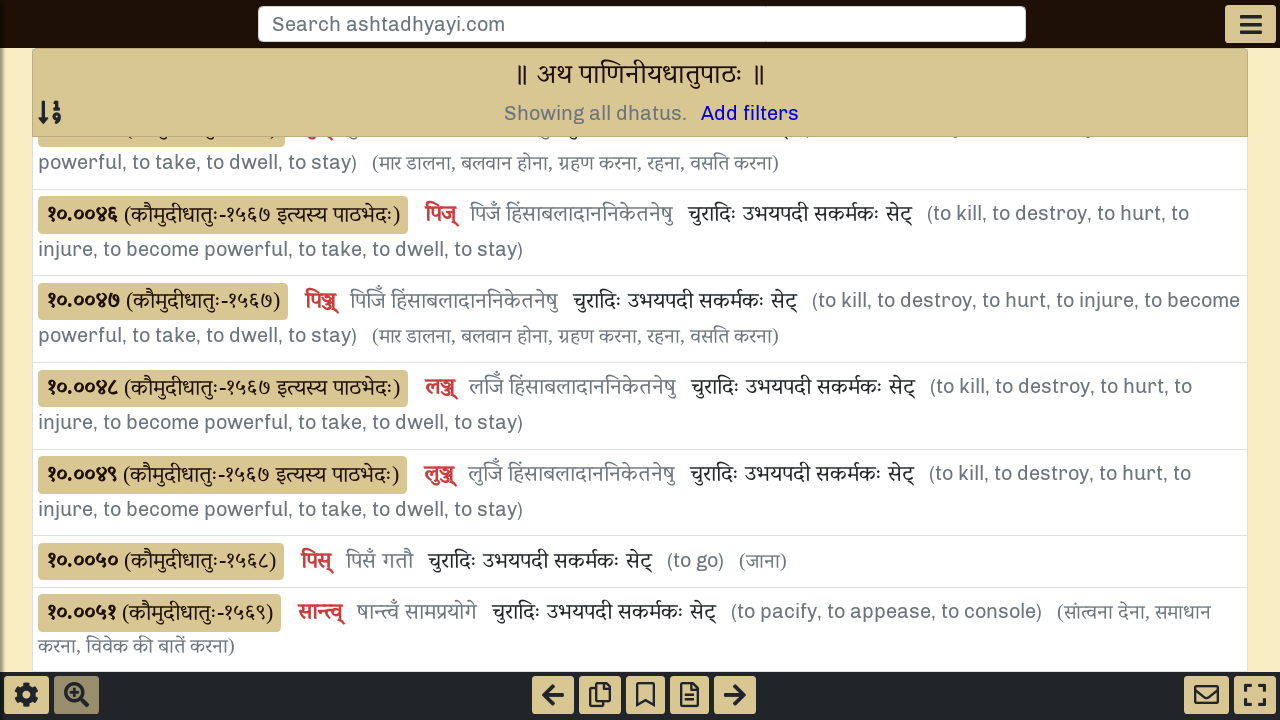

Waited 1500ms for dynamically-loaded dhātu entries to appear
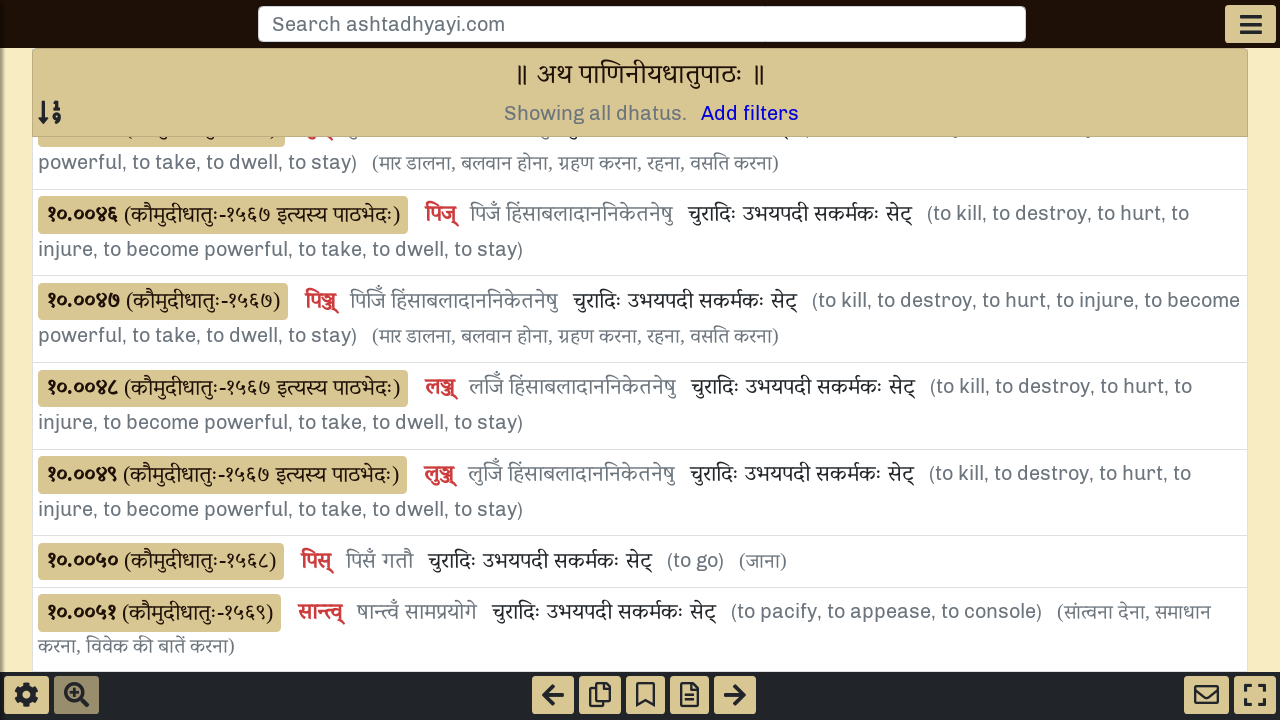

Retrieved updated scroll height to check for more content
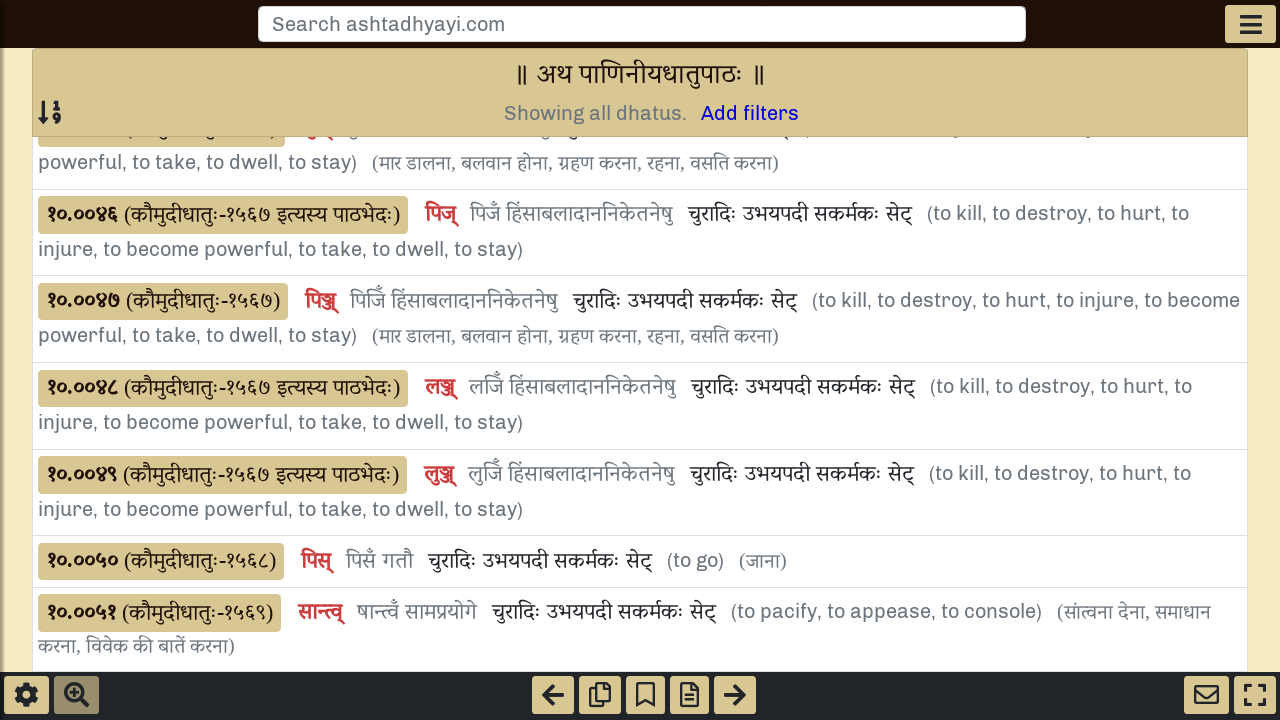

Scrolled to bottom of page to trigger infinite scroll loading
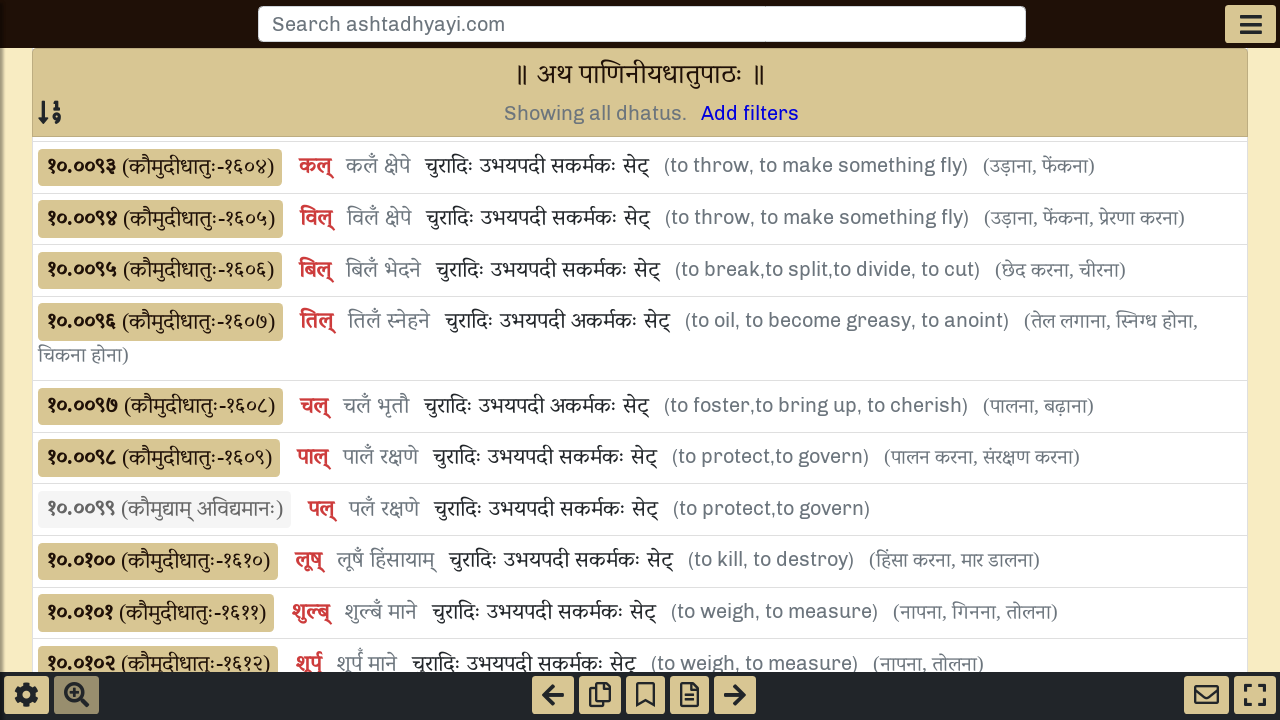

Waited 1500ms for dynamically-loaded dhātu entries to appear
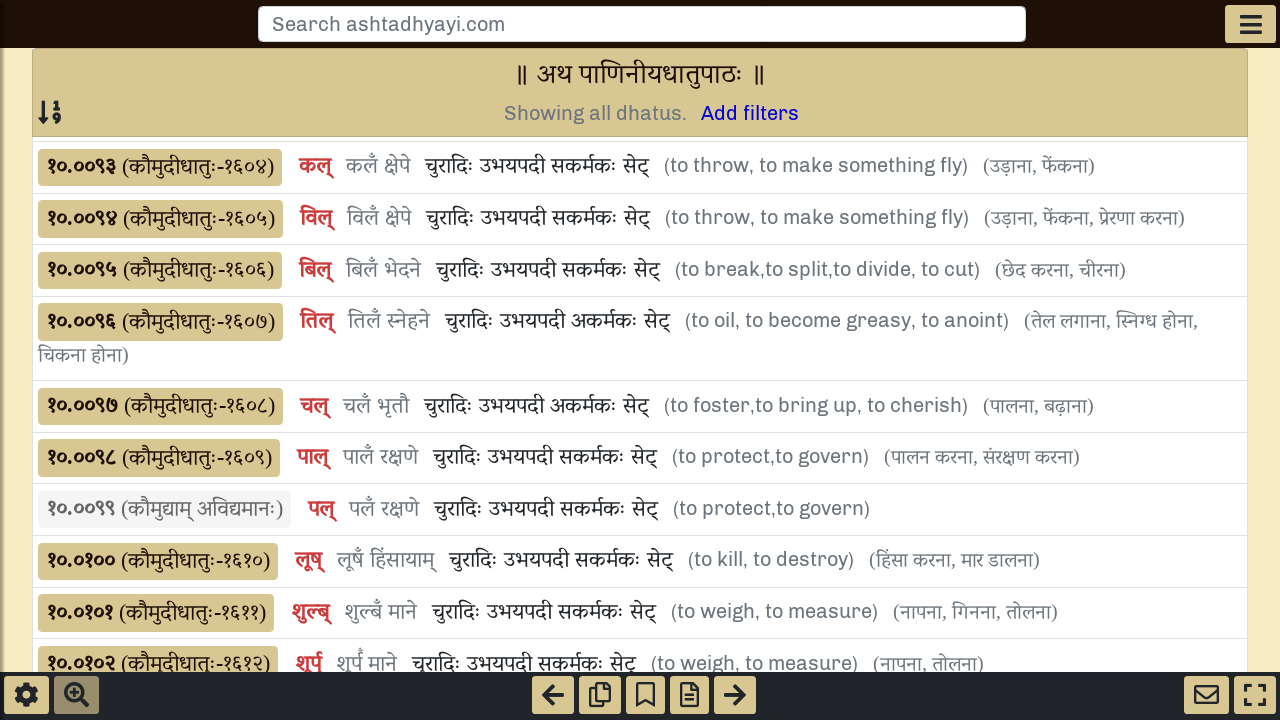

Retrieved updated scroll height to check for more content
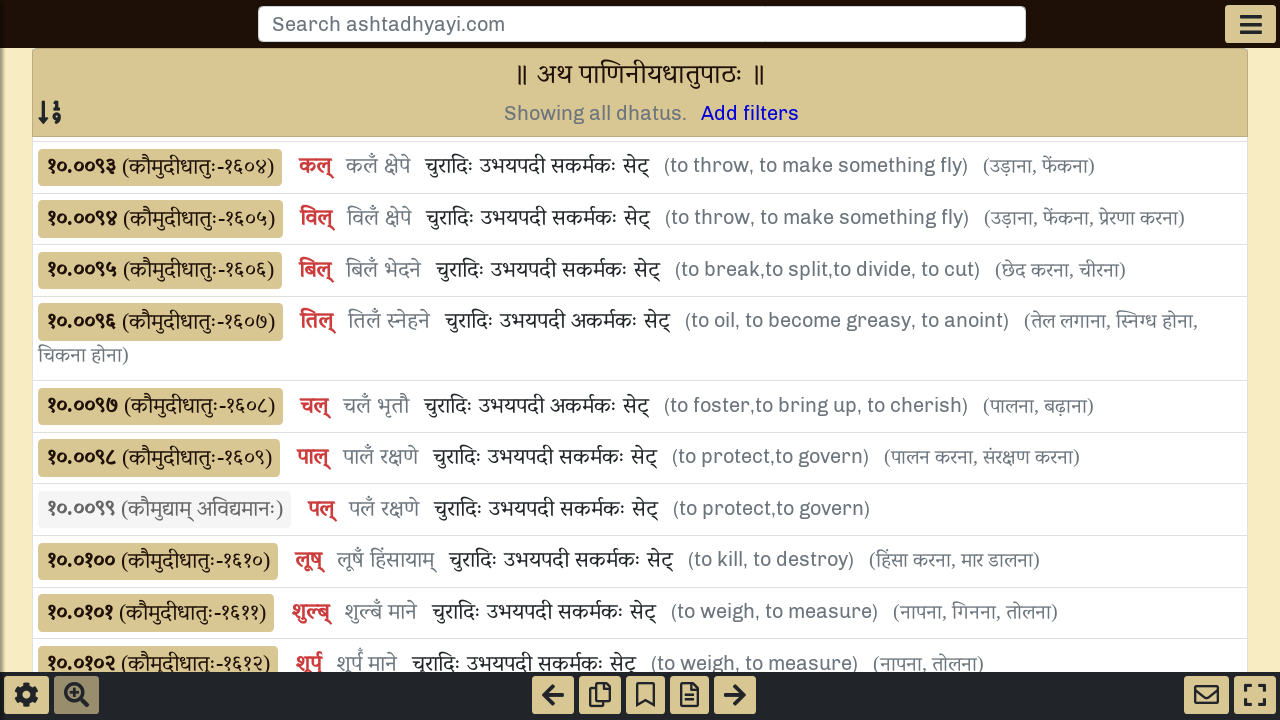

Scrolled to bottom of page to trigger infinite scroll loading
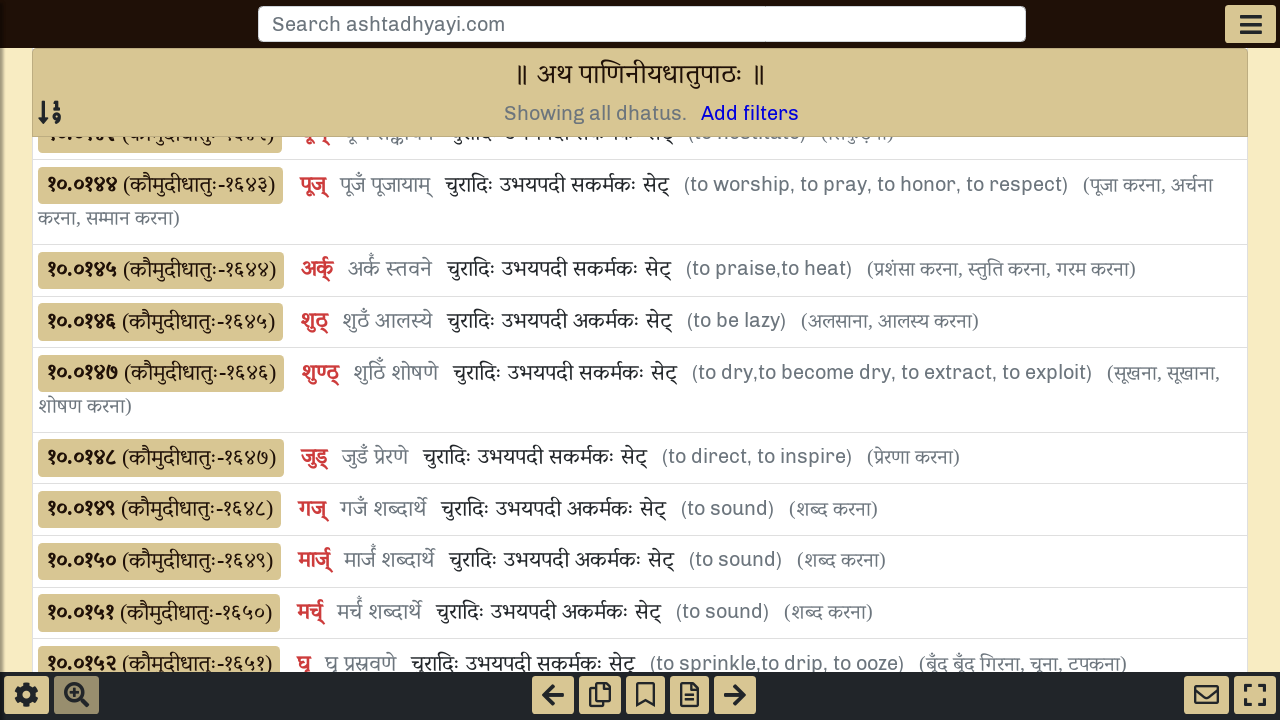

Waited 1500ms for dynamically-loaded dhātu entries to appear
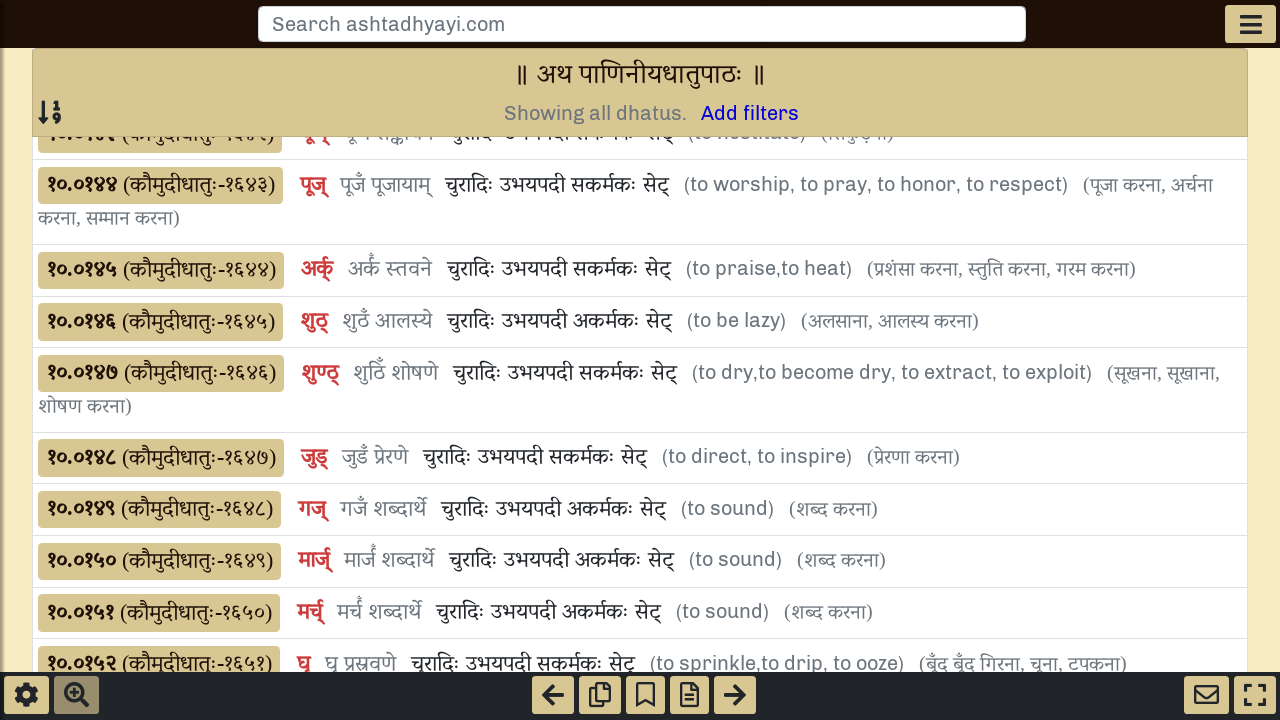

Retrieved updated scroll height to check for more content
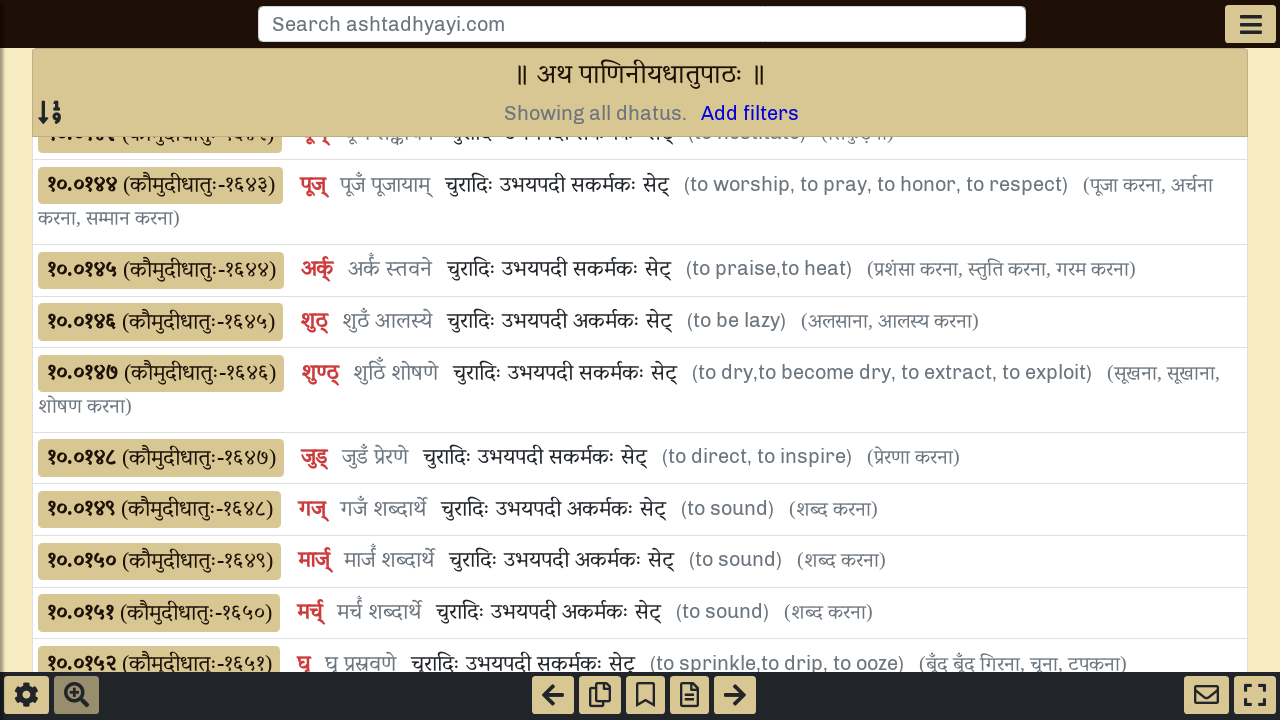

Scrolled to bottom of page to trigger infinite scroll loading
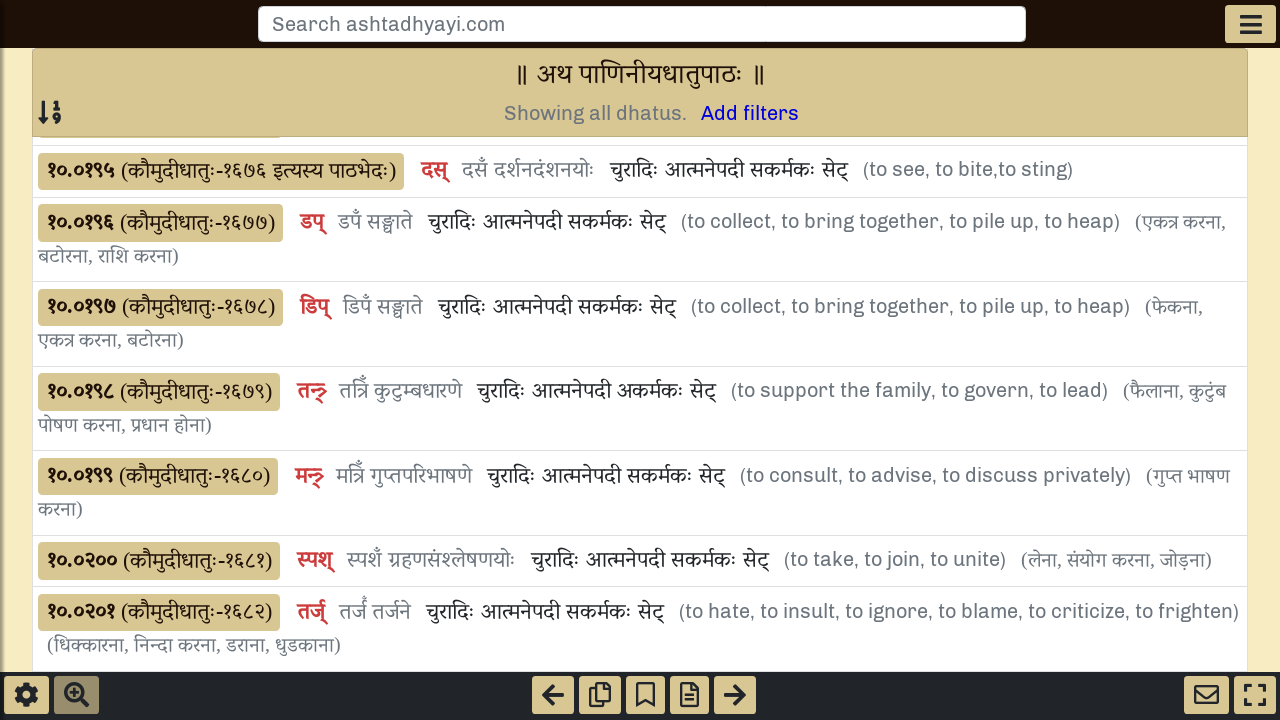

Waited 1500ms for dynamically-loaded dhātu entries to appear
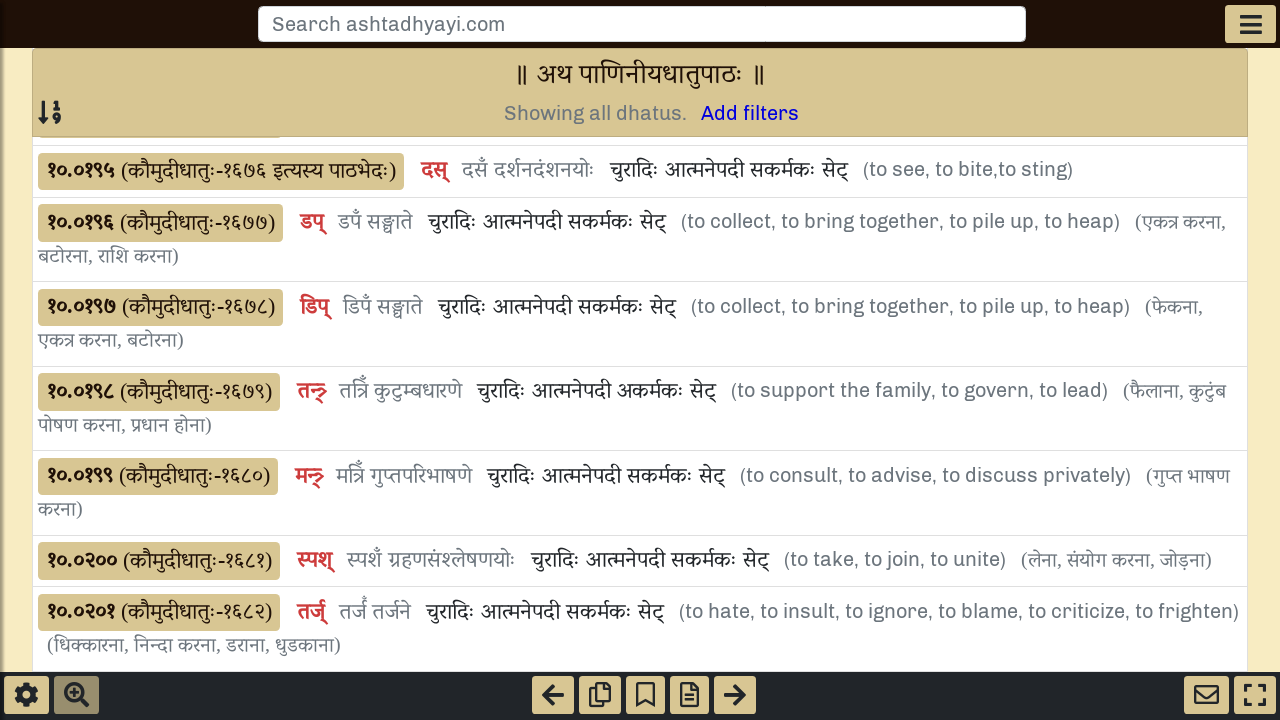

Retrieved updated scroll height to check for more content
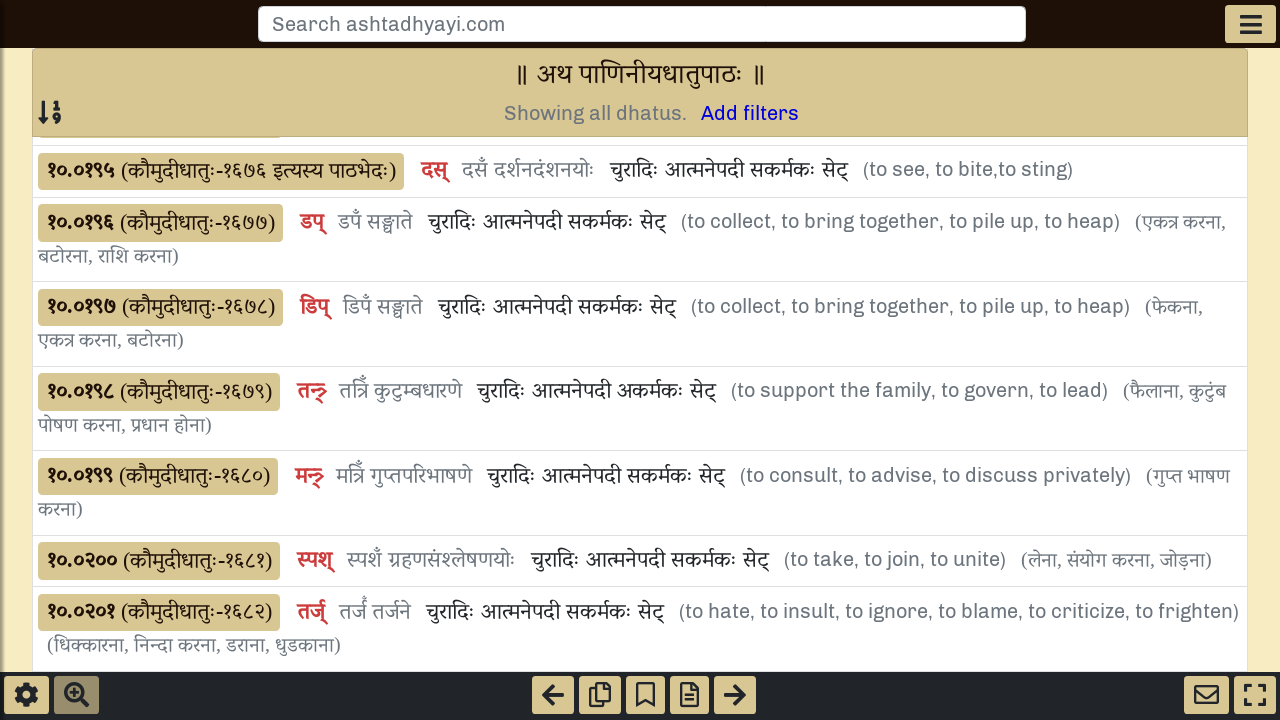

Scrolled to bottom of page to trigger infinite scroll loading
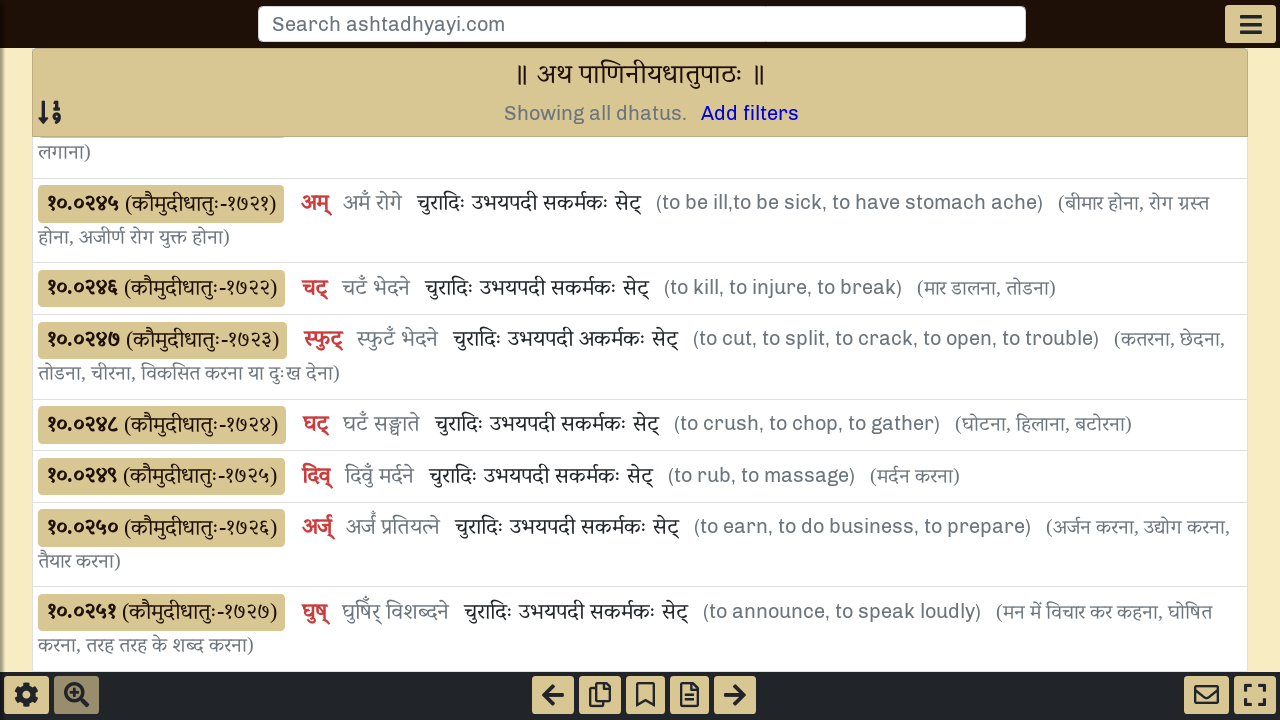

Waited 1500ms for dynamically-loaded dhātu entries to appear
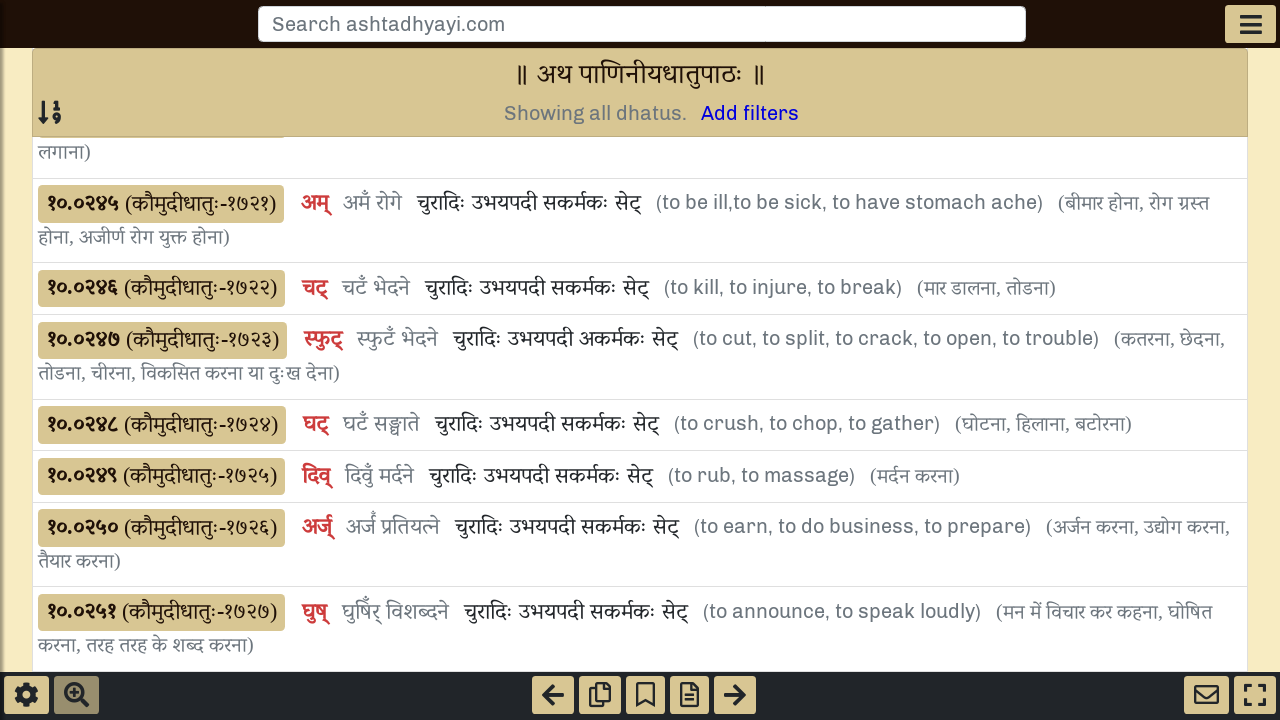

Retrieved updated scroll height to check for more content
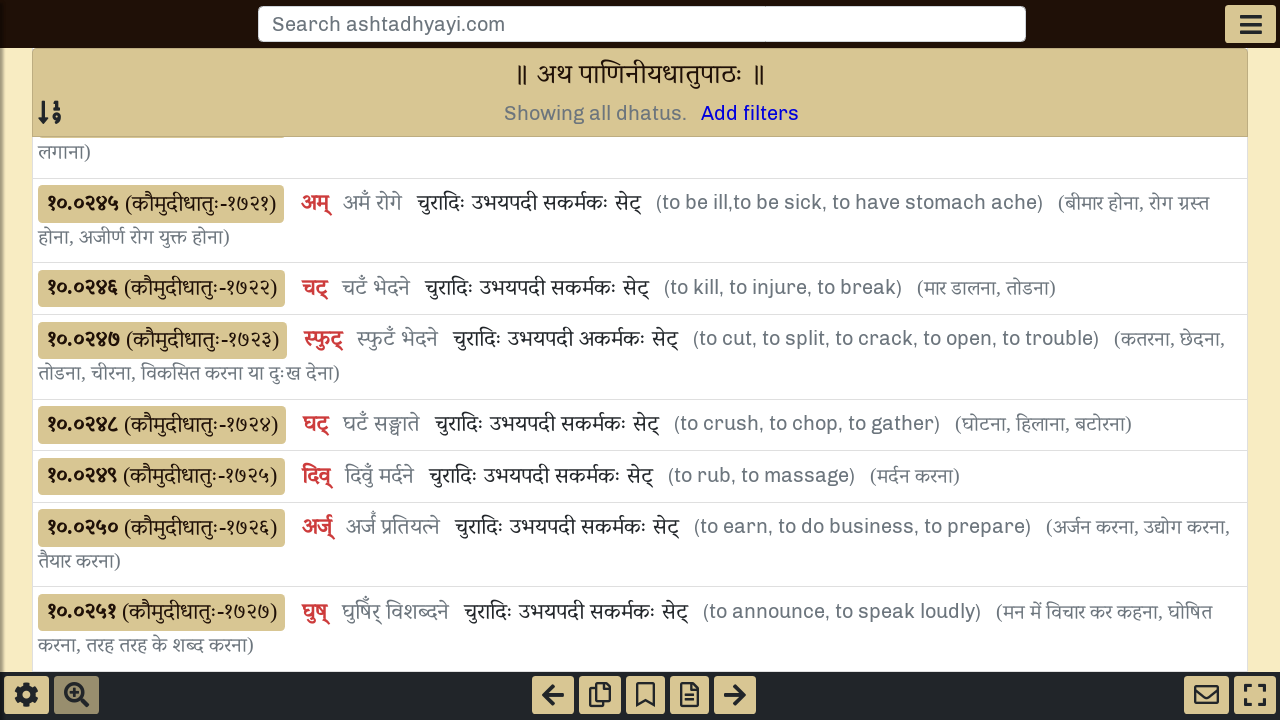

Scrolled to bottom of page to trigger infinite scroll loading
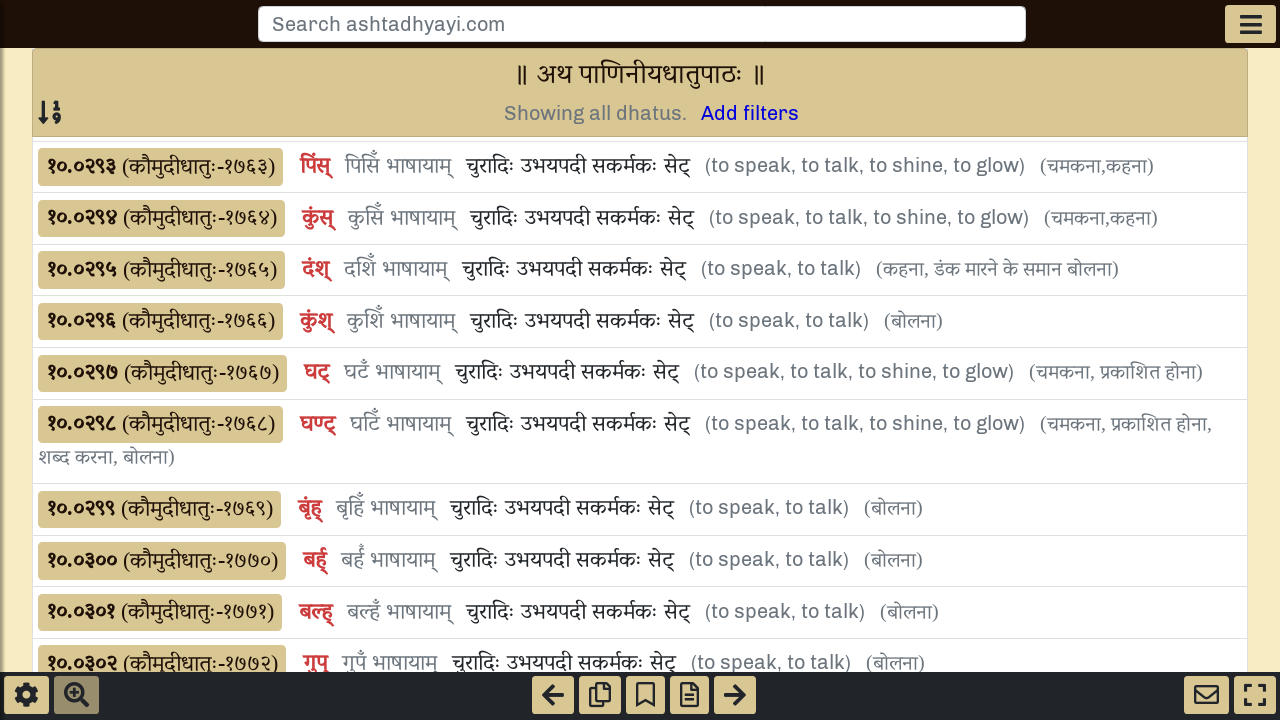

Waited 1500ms for dynamically-loaded dhātu entries to appear
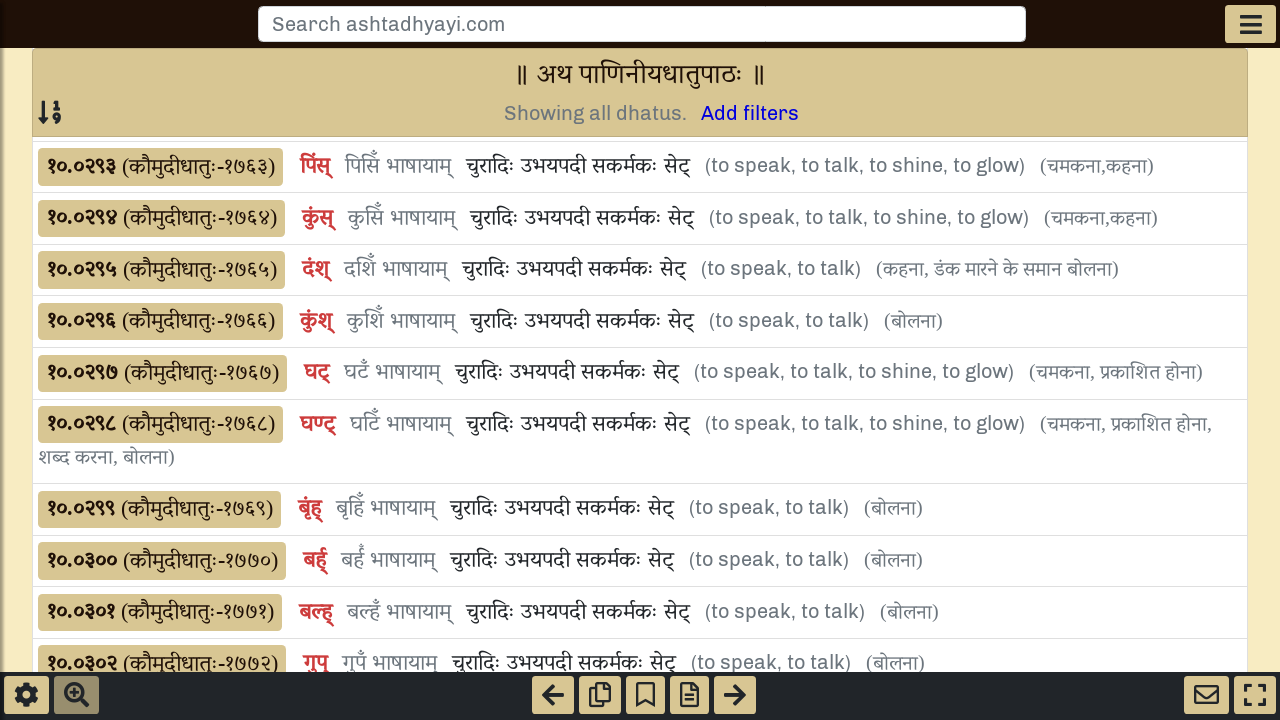

Retrieved updated scroll height to check for more content
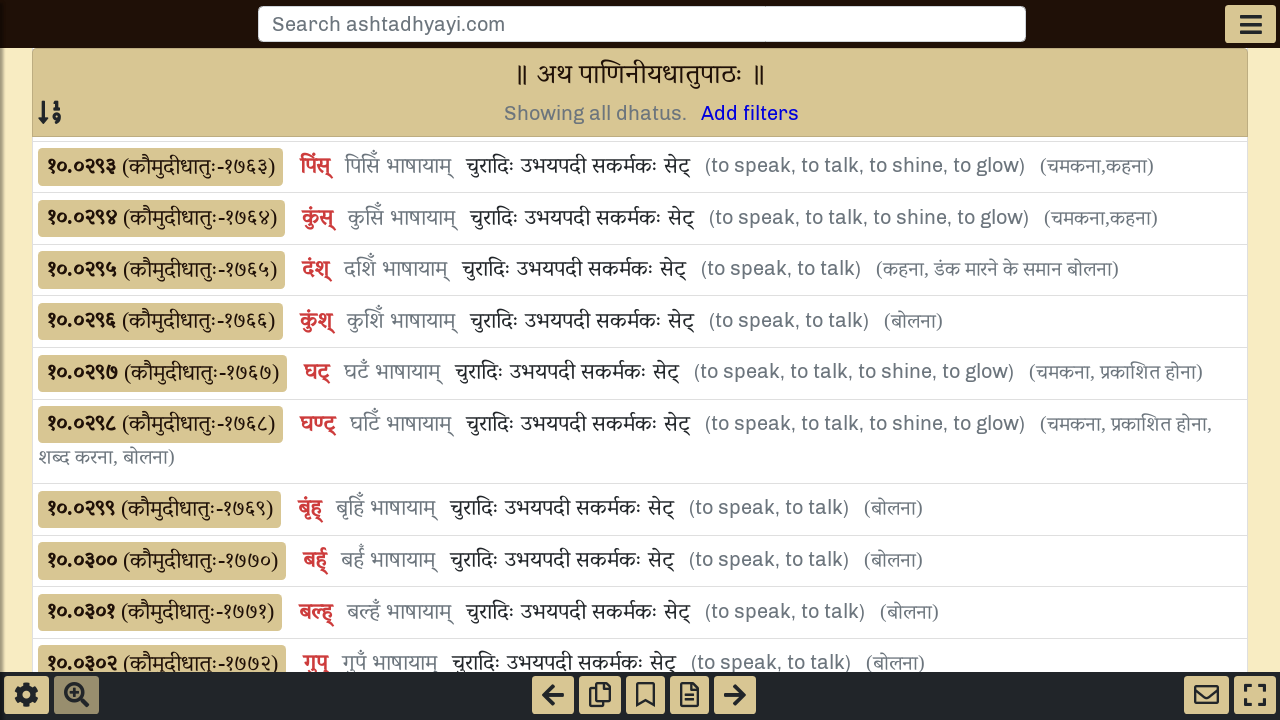

Scrolled to bottom of page to trigger infinite scroll loading
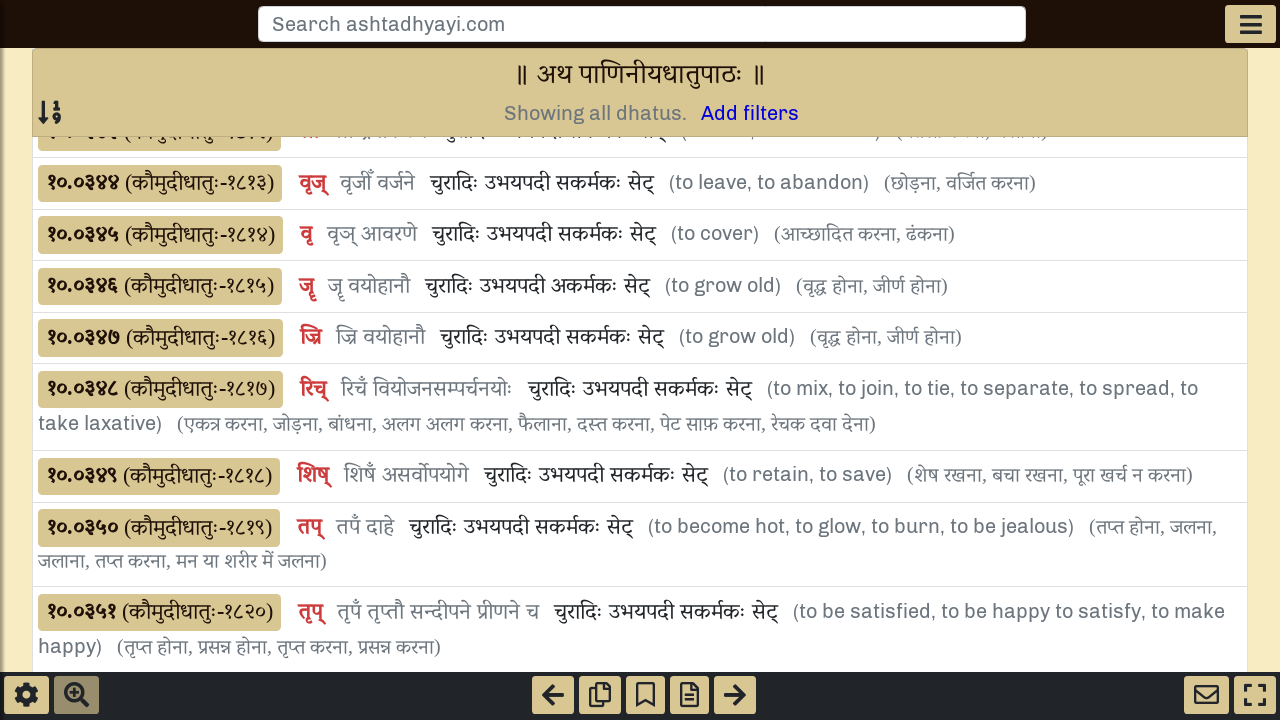

Waited 1500ms for dynamically-loaded dhātu entries to appear
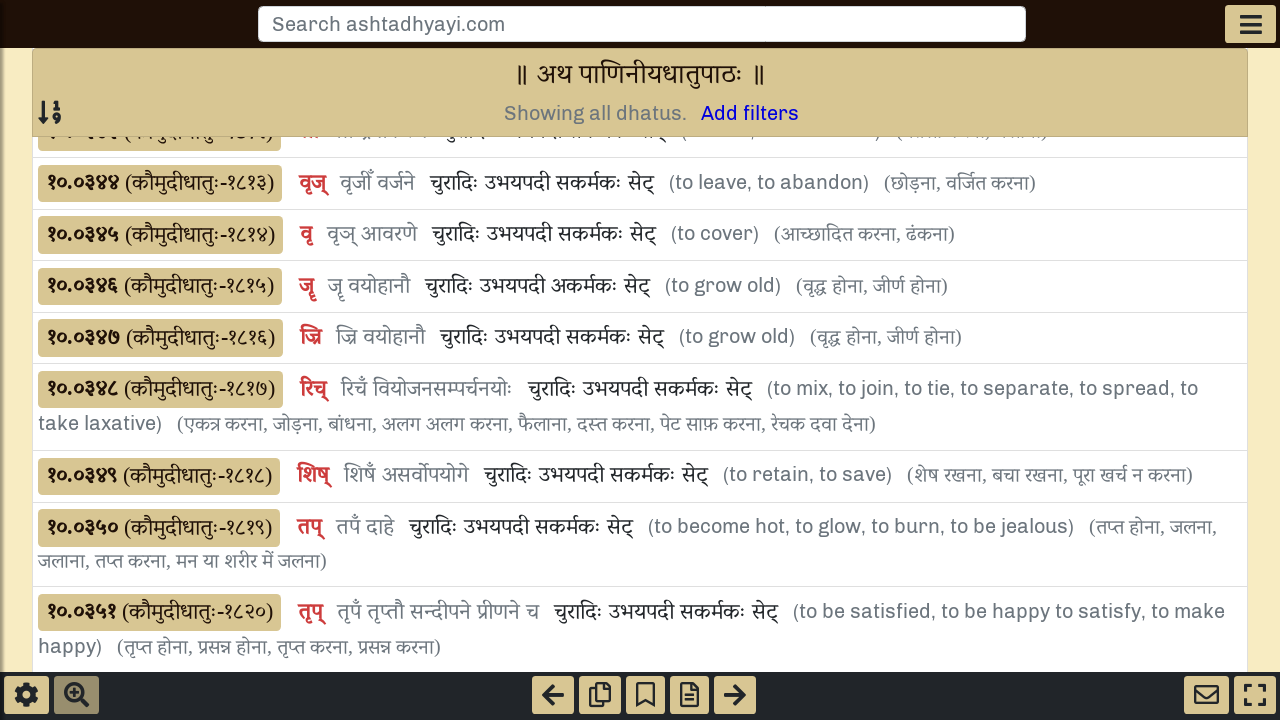

Retrieved updated scroll height to check for more content
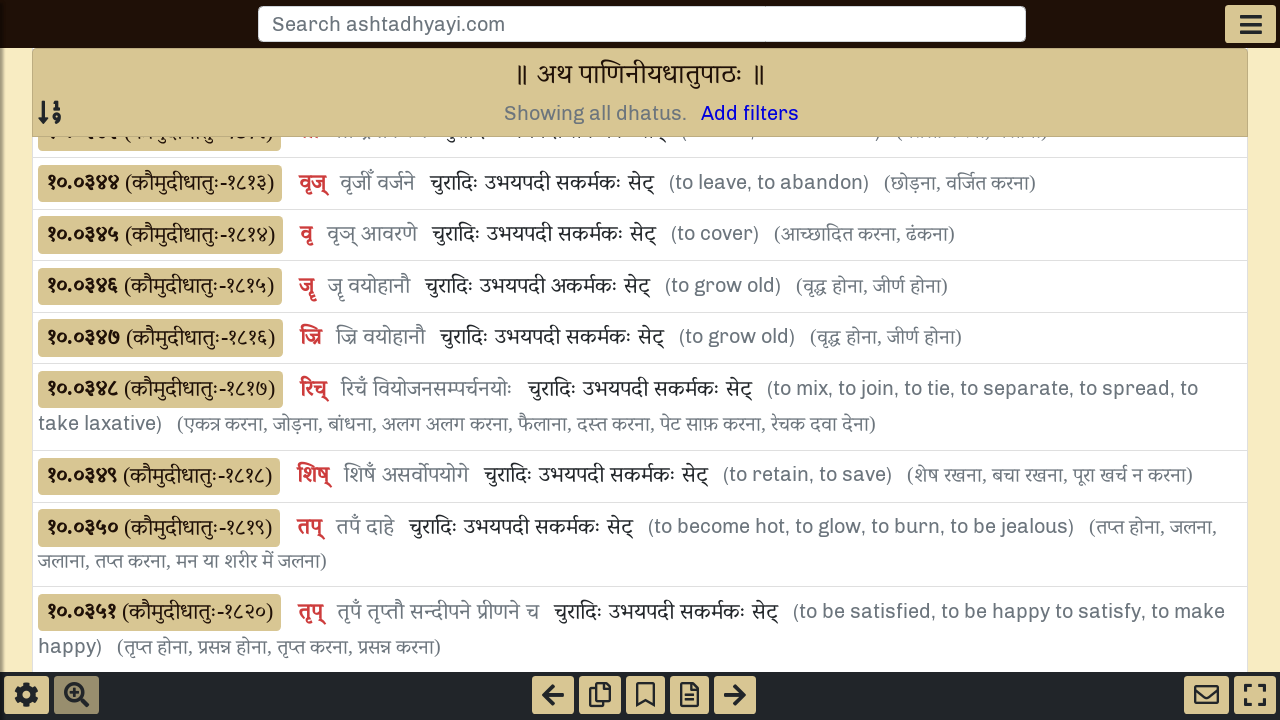

Scrolled to bottom of page to trigger infinite scroll loading
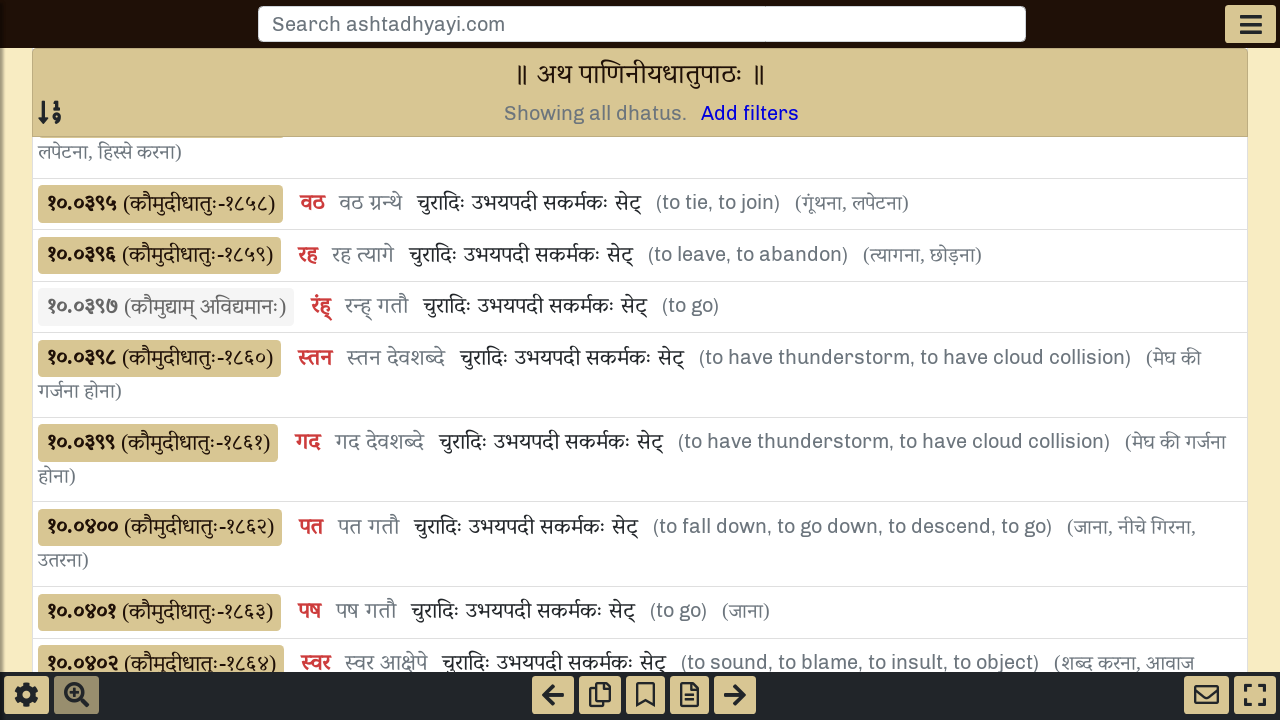

Waited 1500ms for dynamically-loaded dhātu entries to appear
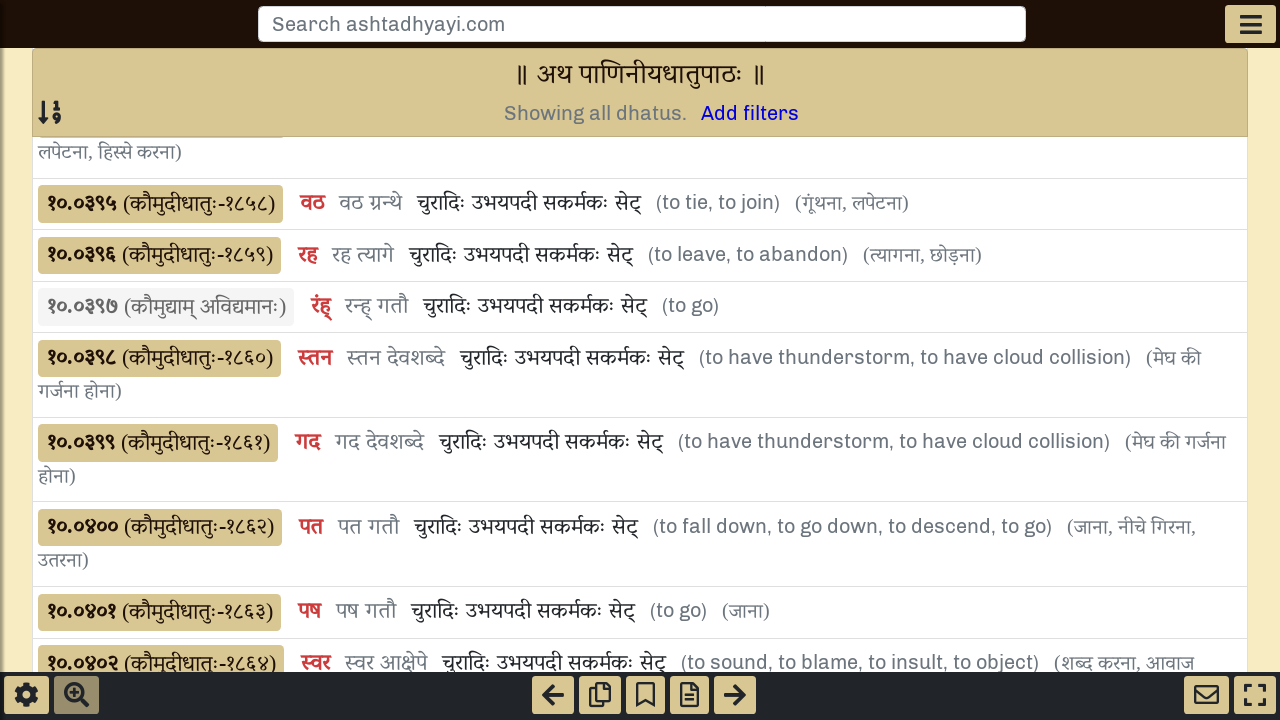

Retrieved updated scroll height to check for more content
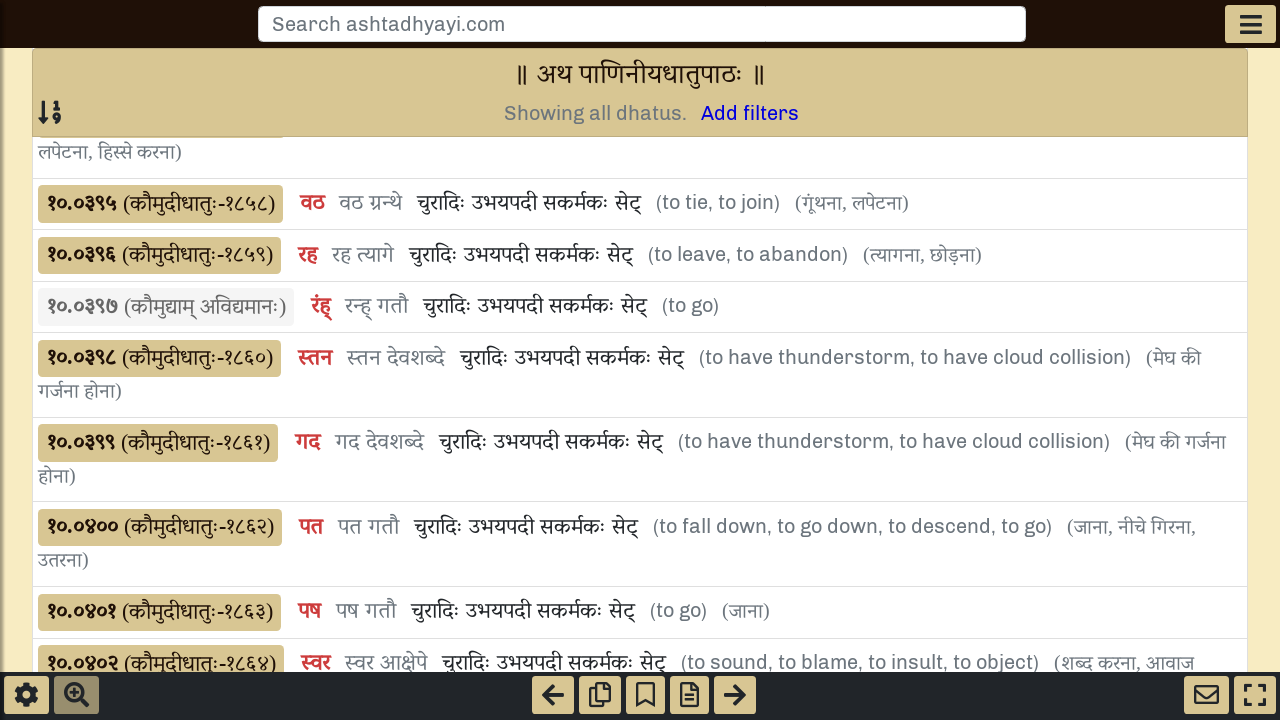

Scrolled to bottom of page to trigger infinite scroll loading
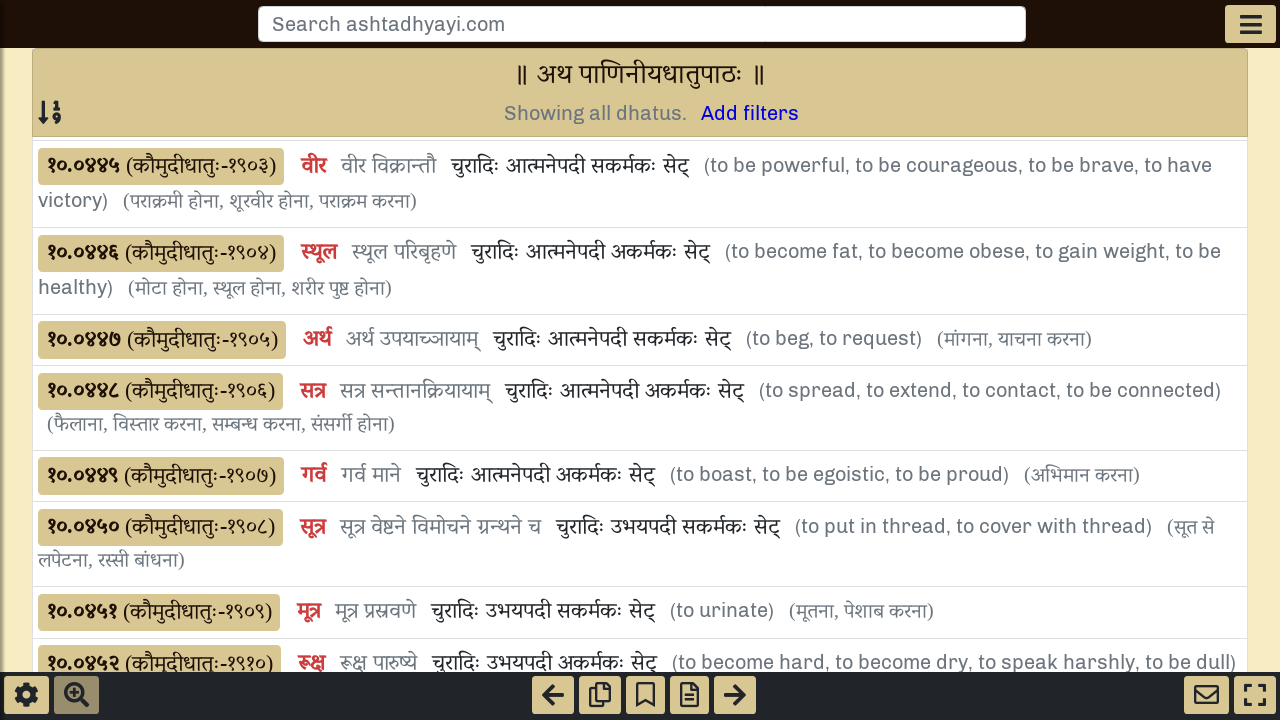

Waited 1500ms for dynamically-loaded dhātu entries to appear
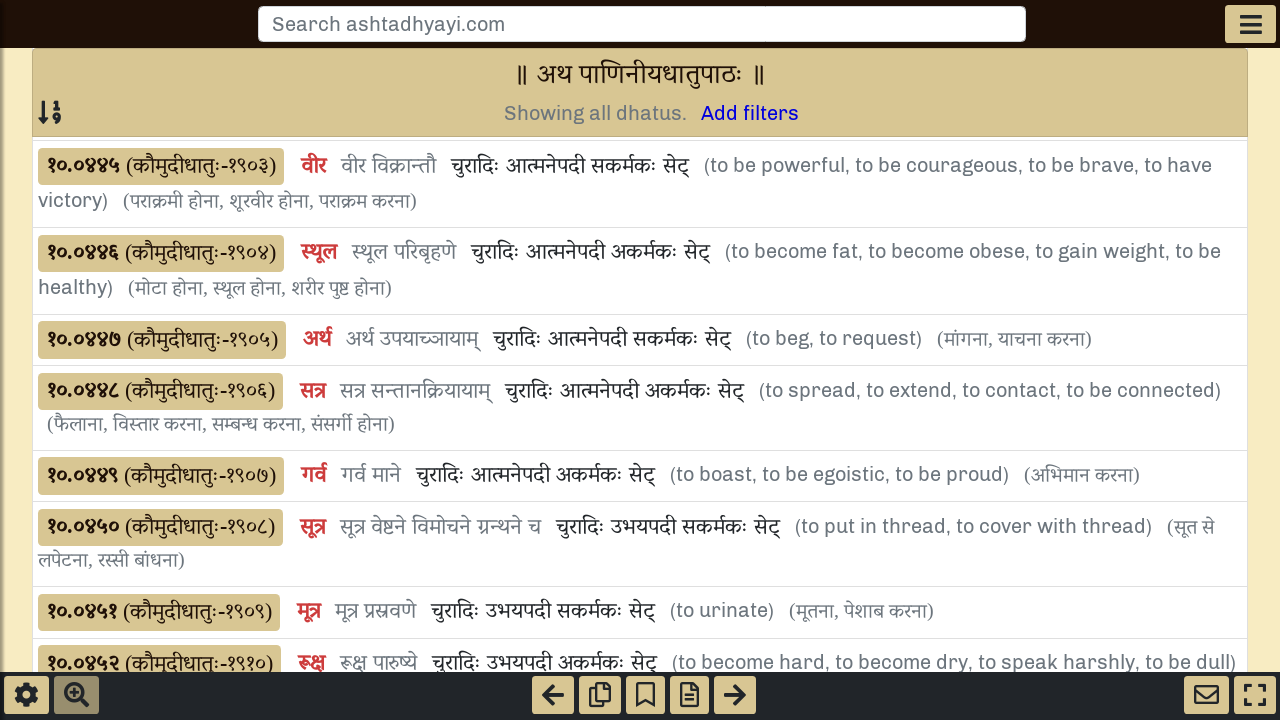

Retrieved updated scroll height to check for more content
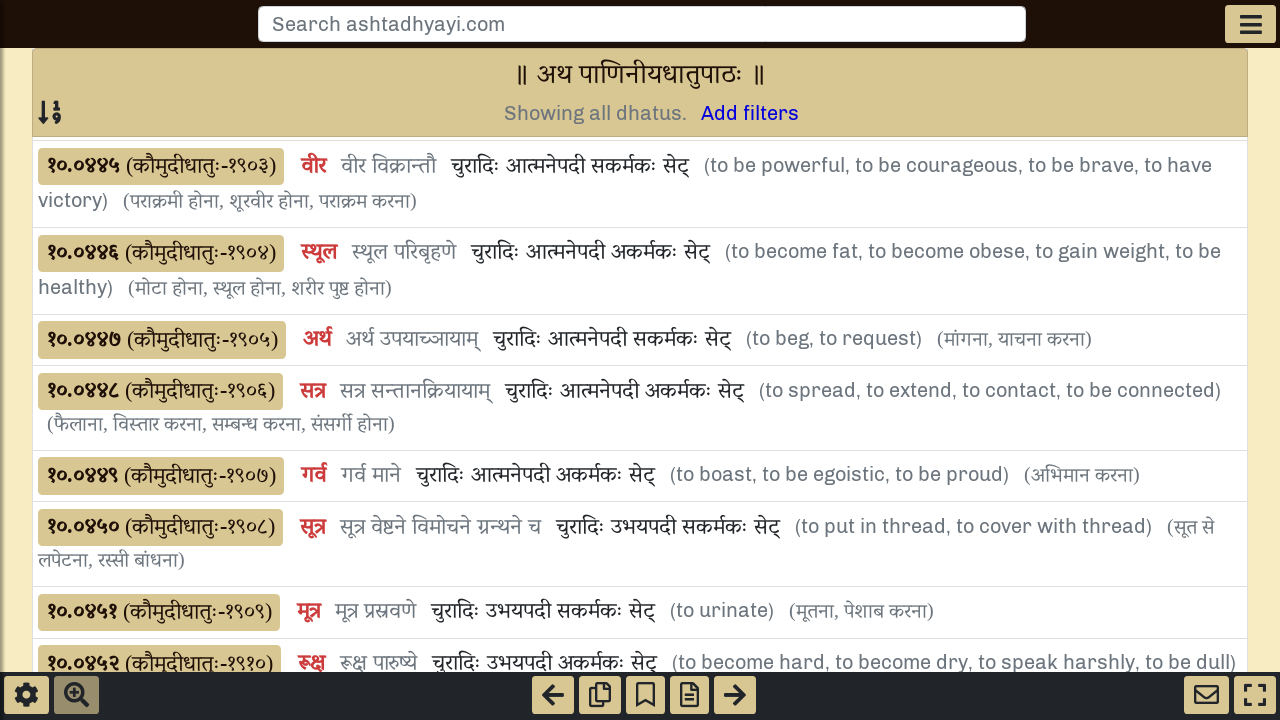

Scrolled to bottom of page to trigger infinite scroll loading
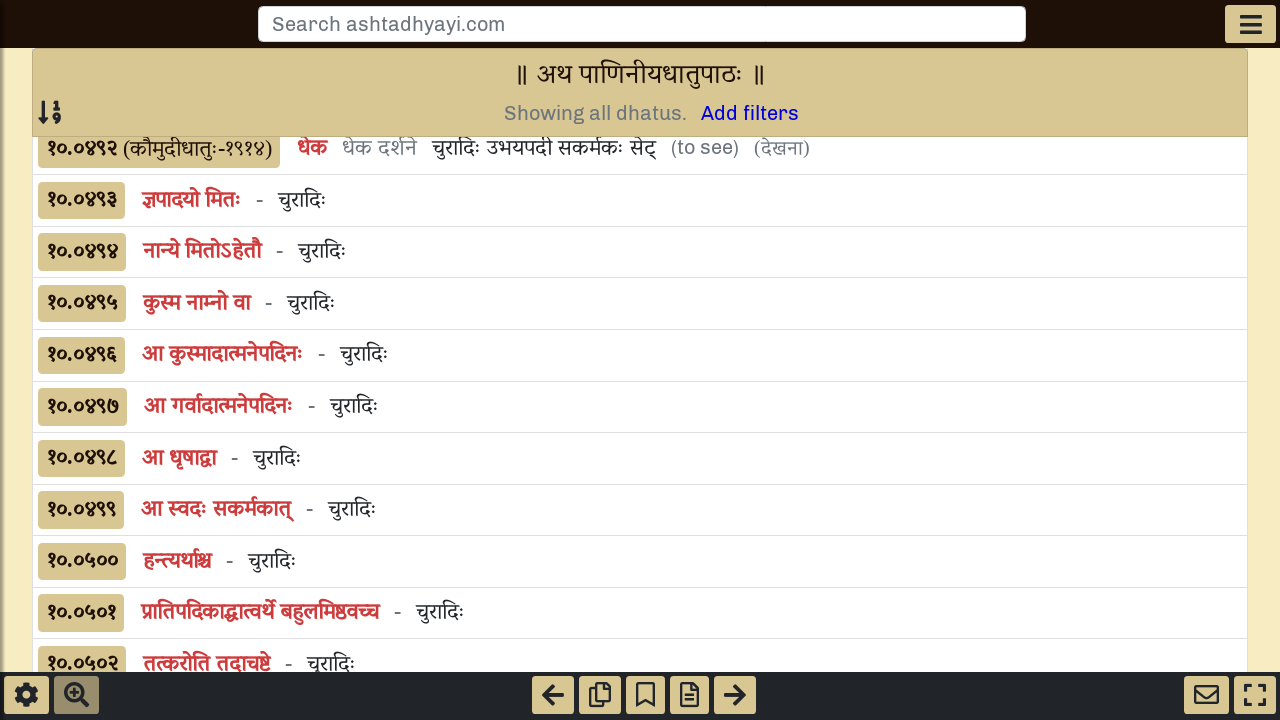

Waited 1500ms for dynamically-loaded dhātu entries to appear
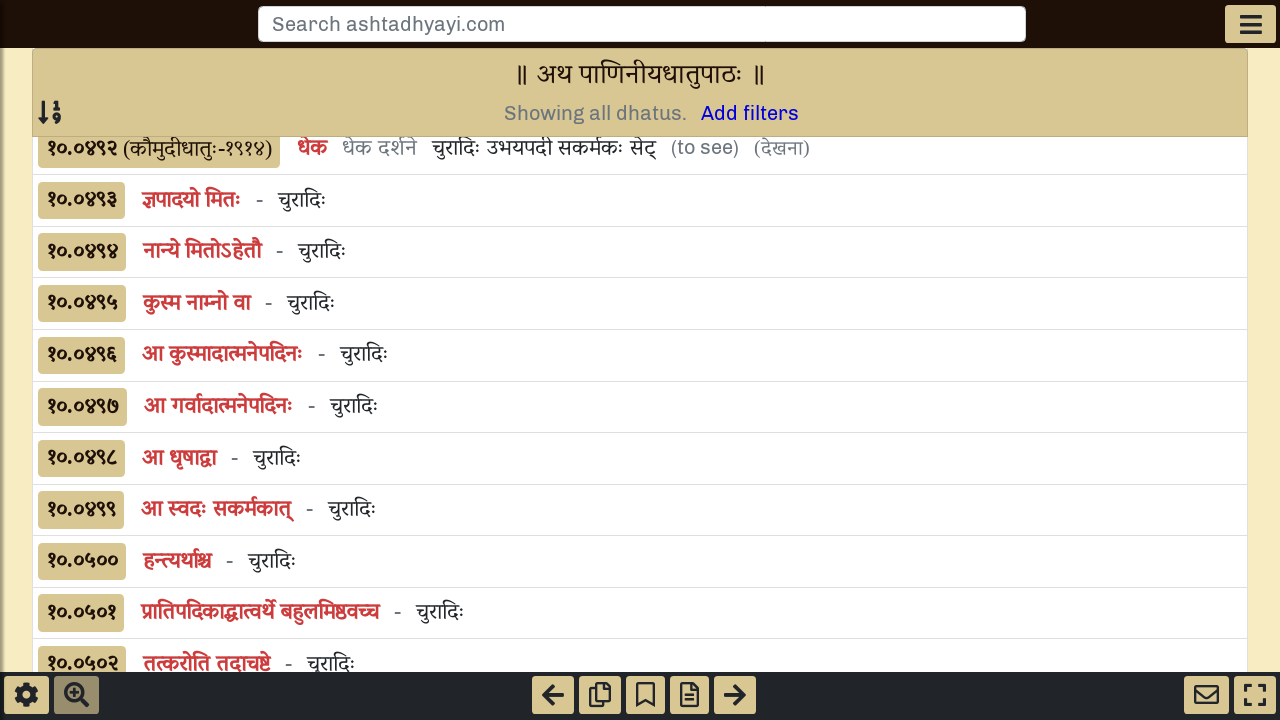

Retrieved updated scroll height to check for more content
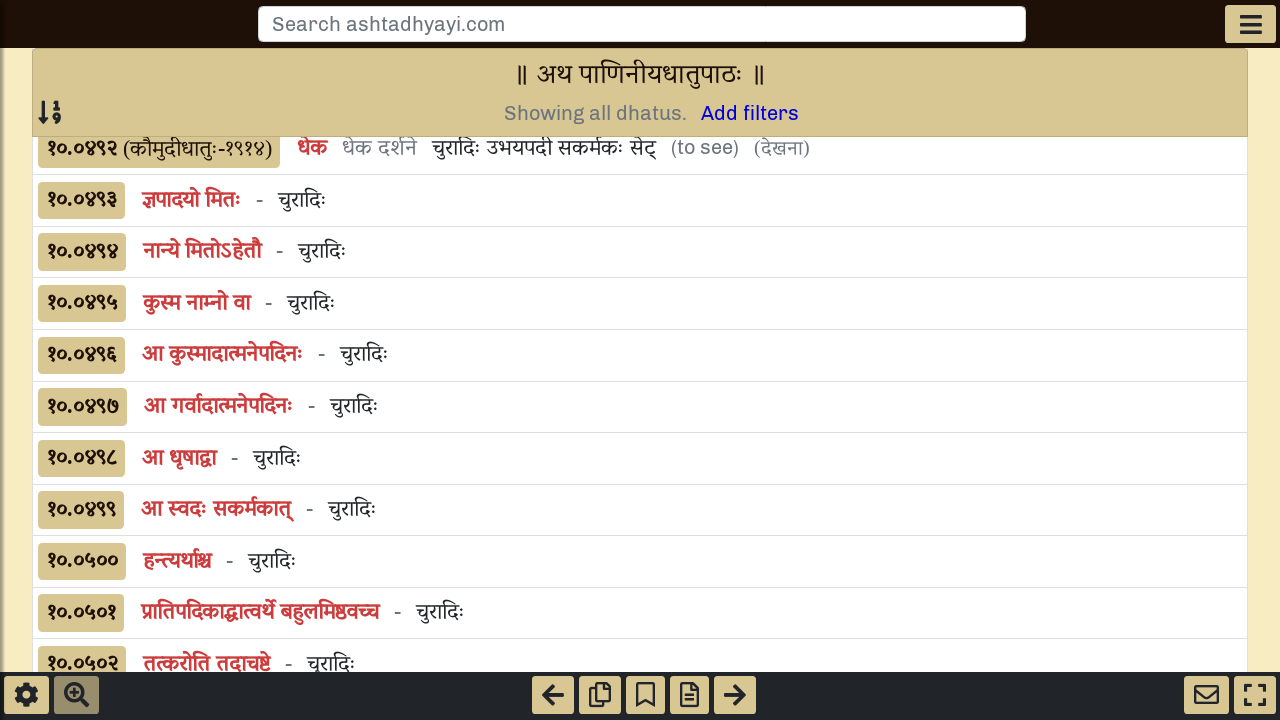

Scrolled to bottom of page to trigger infinite scroll loading
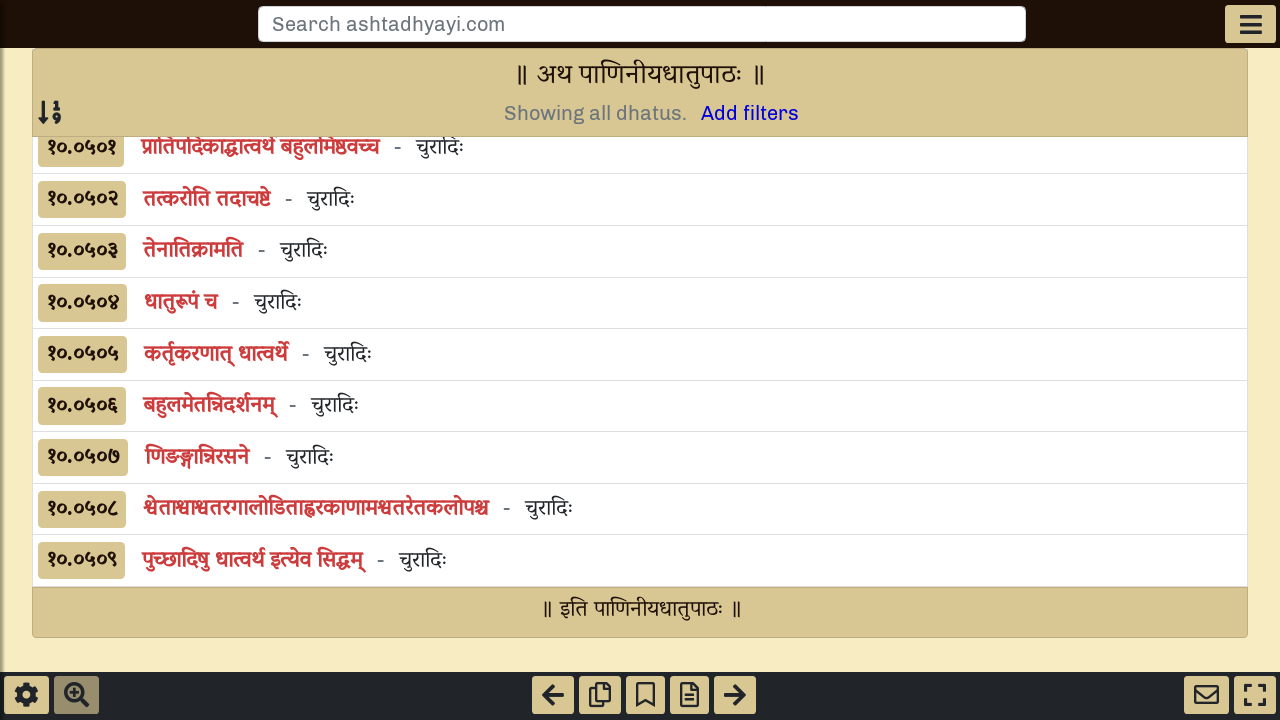

Waited 1500ms for dynamically-loaded dhātu entries to appear
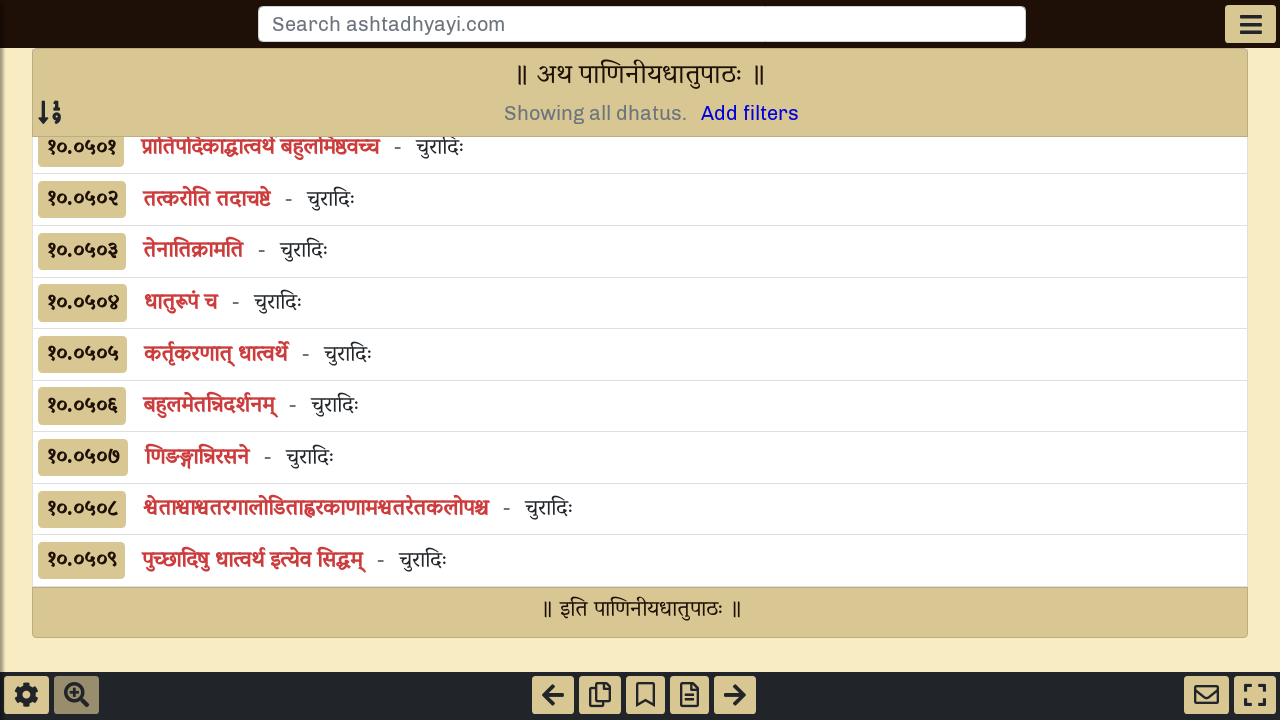

Retrieved updated scroll height to check for more content
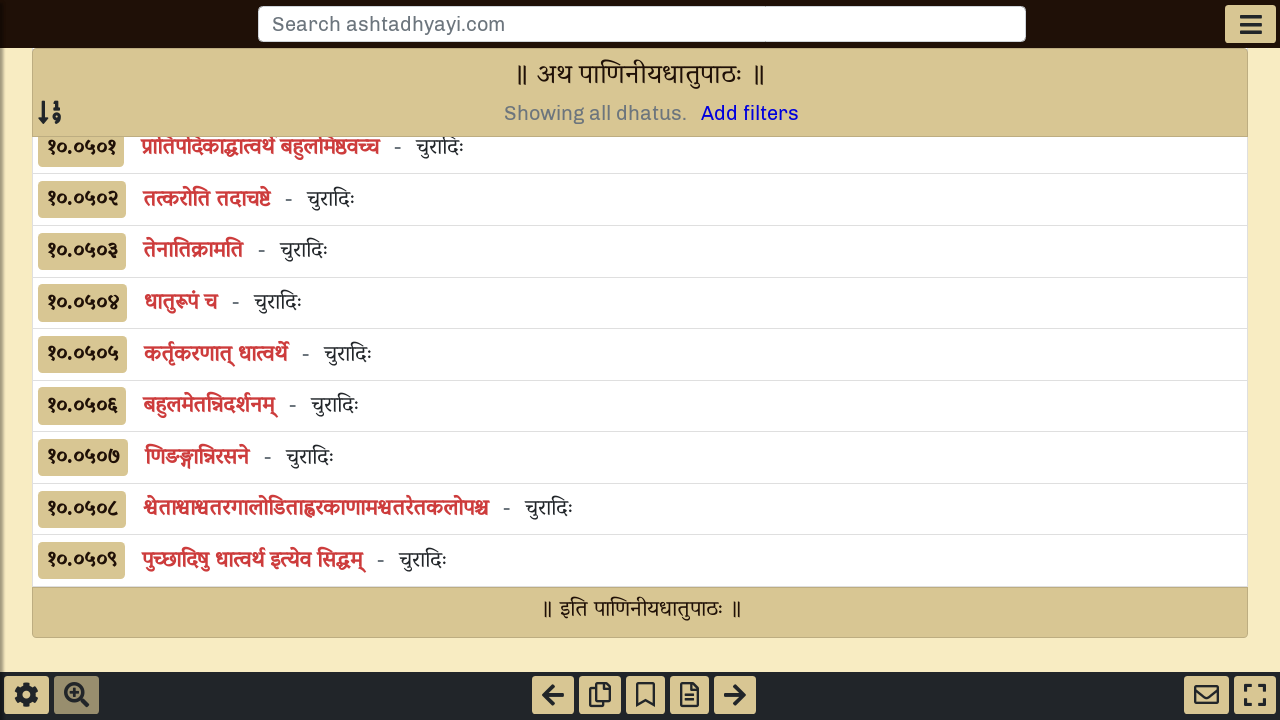

Reached end of infinite scroll — no new content loaded
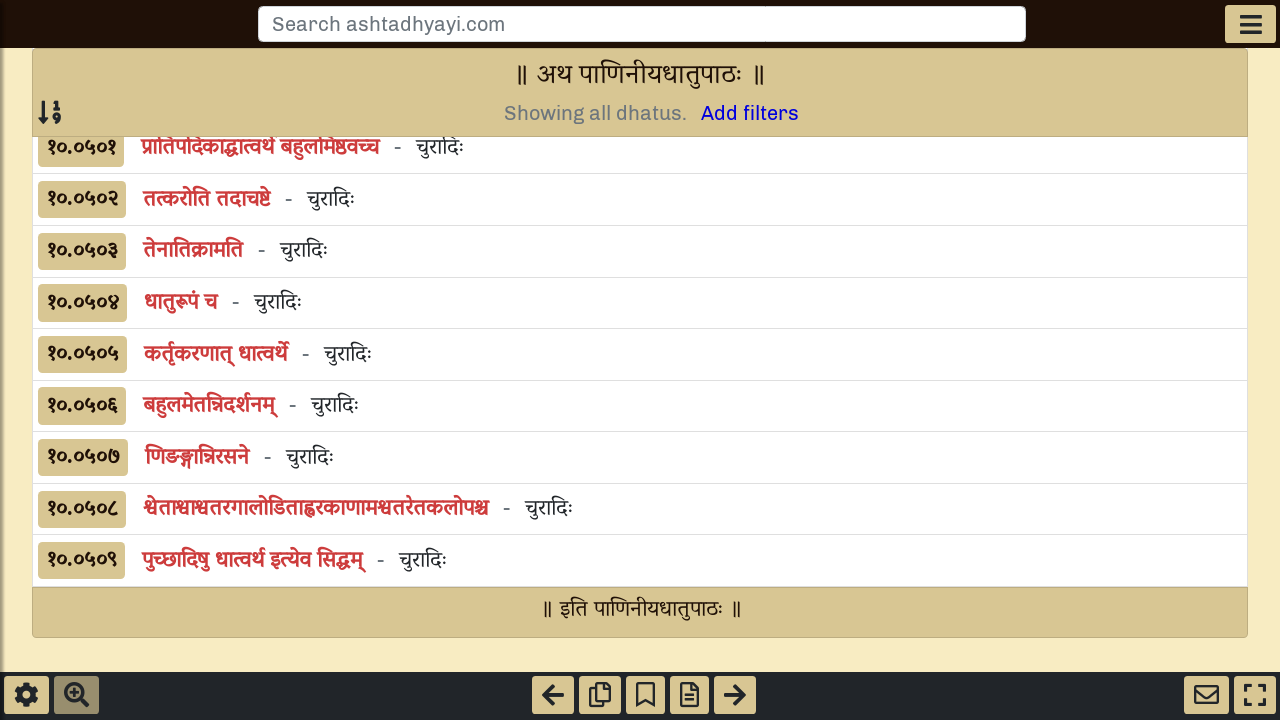

Verified dhātu entries are present on page (div.list-item-title.font-weight-bold selector found)
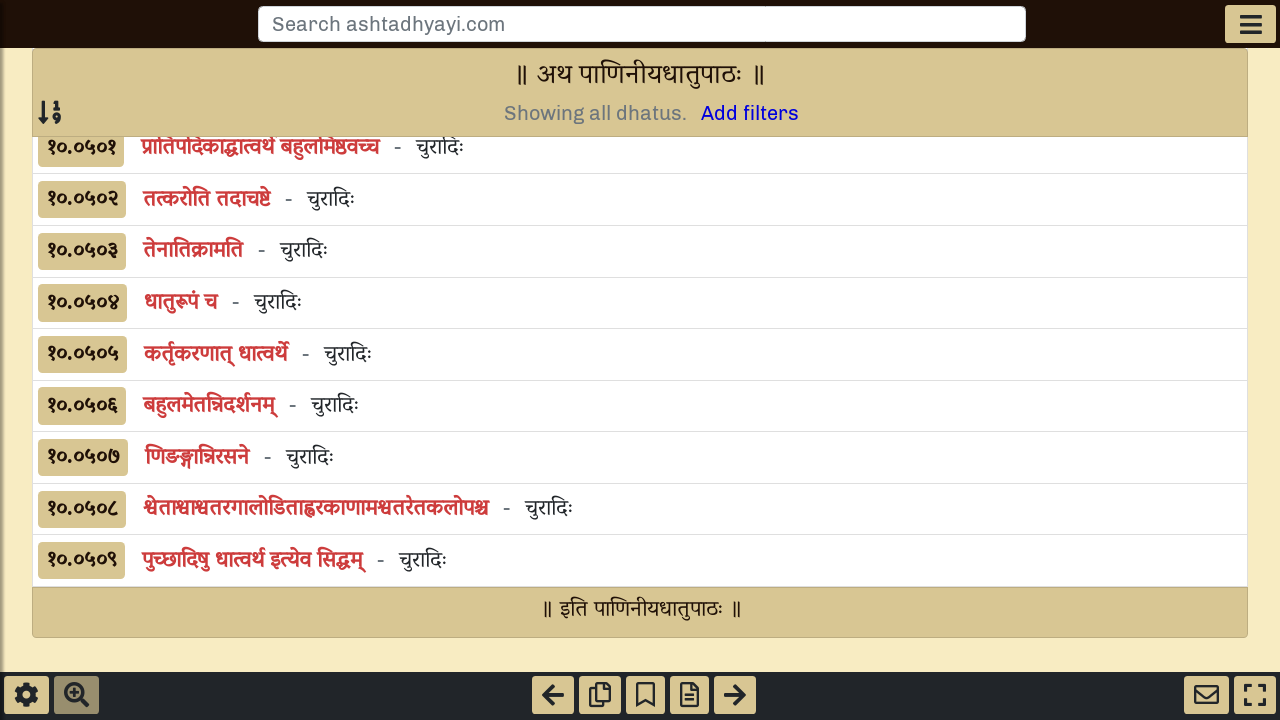

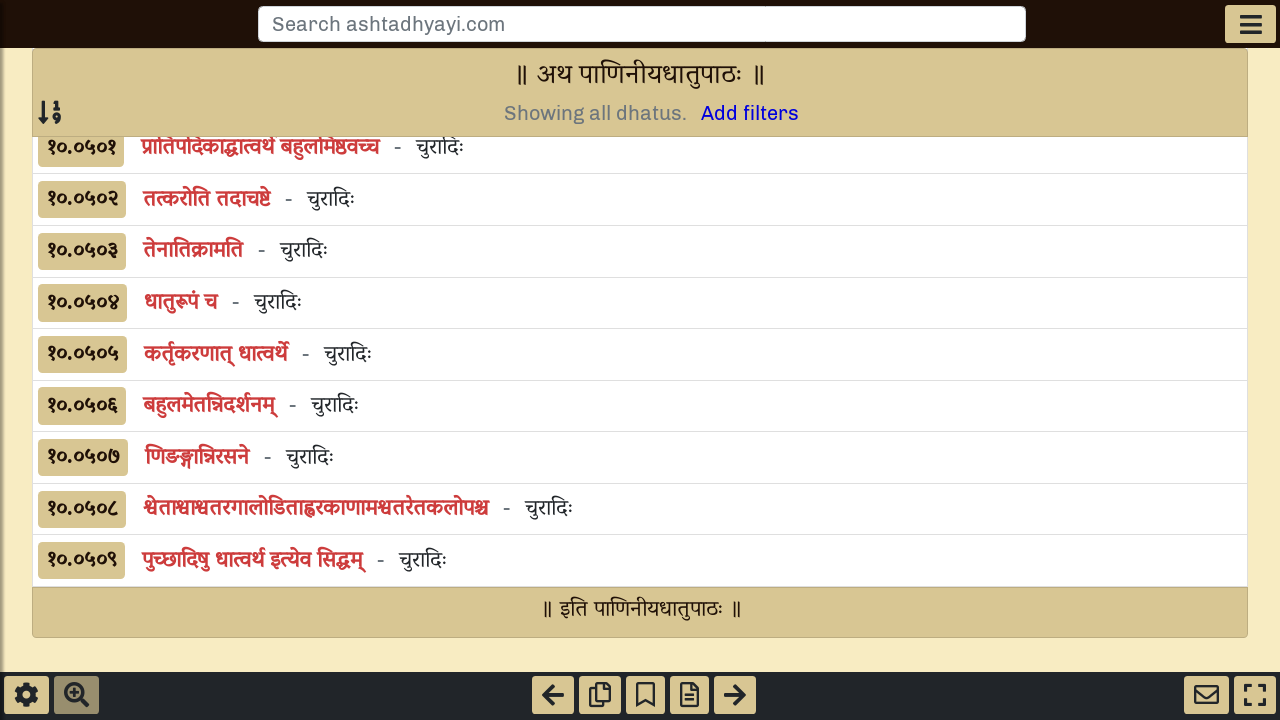